Tests slider widget functionality by moving the slider handle to three different values (50, then 30, then 80) using keyboard arrow keys and verifying the displayed value updates accordingly.

Starting URL: http://seleniumui.moderntester.pl/slider.php

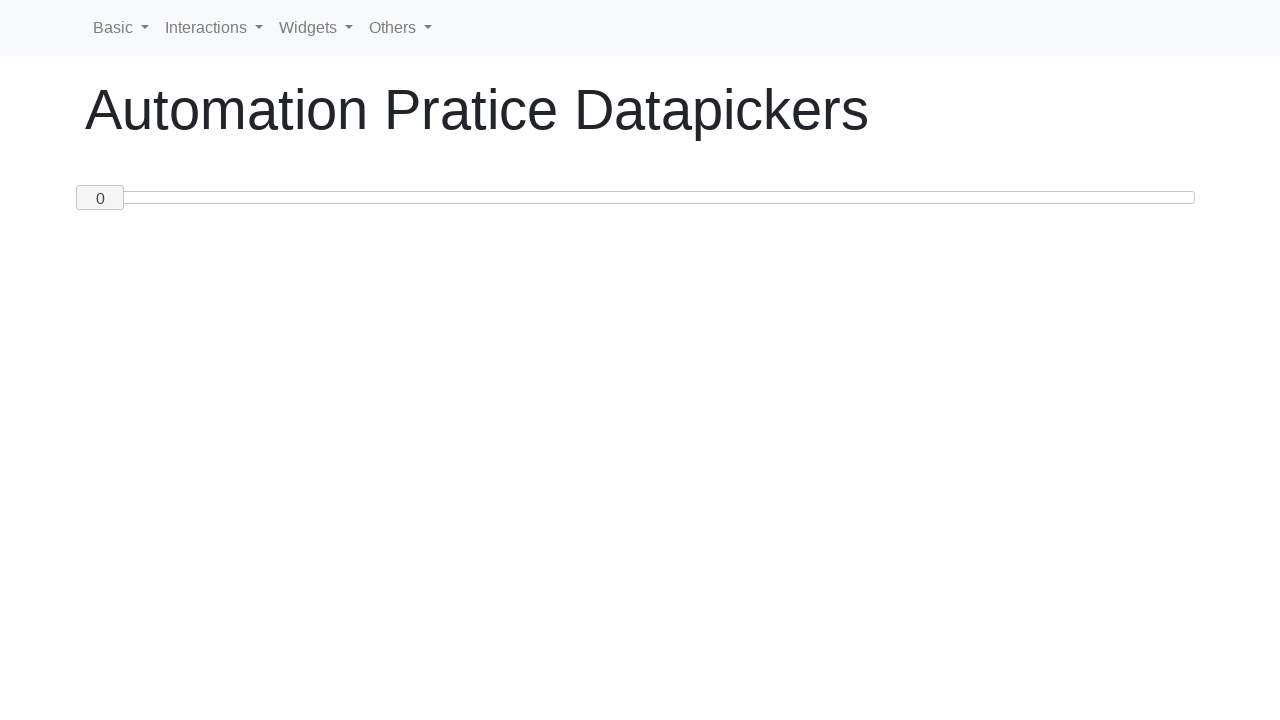

Navigated to slider widget page
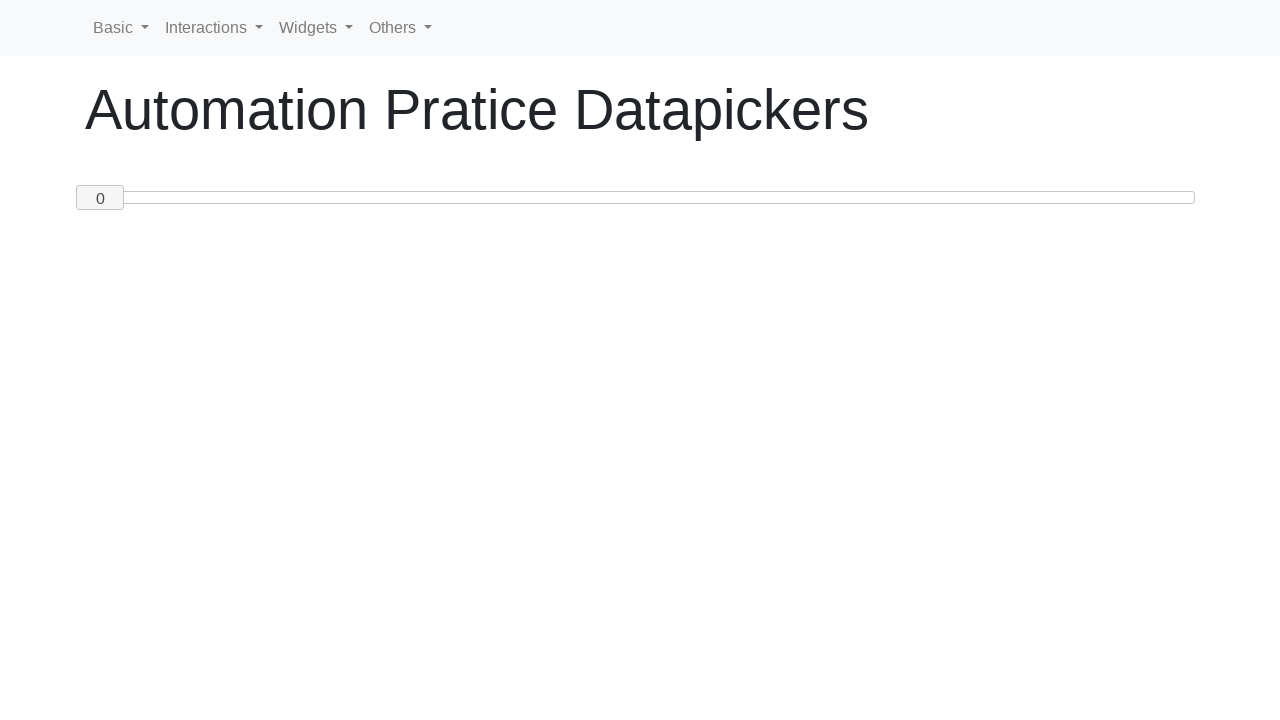

Located slider handle element
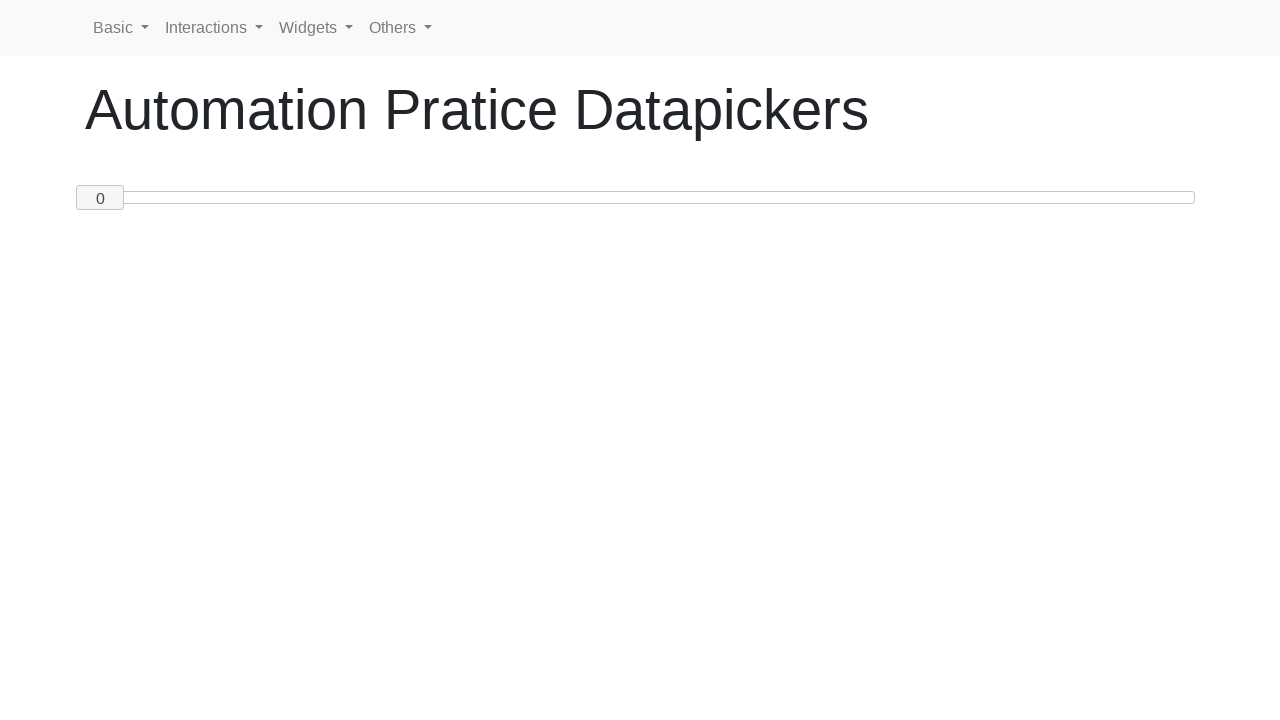

Pressed ArrowRight to move slider towards value 50 on #custom-handle
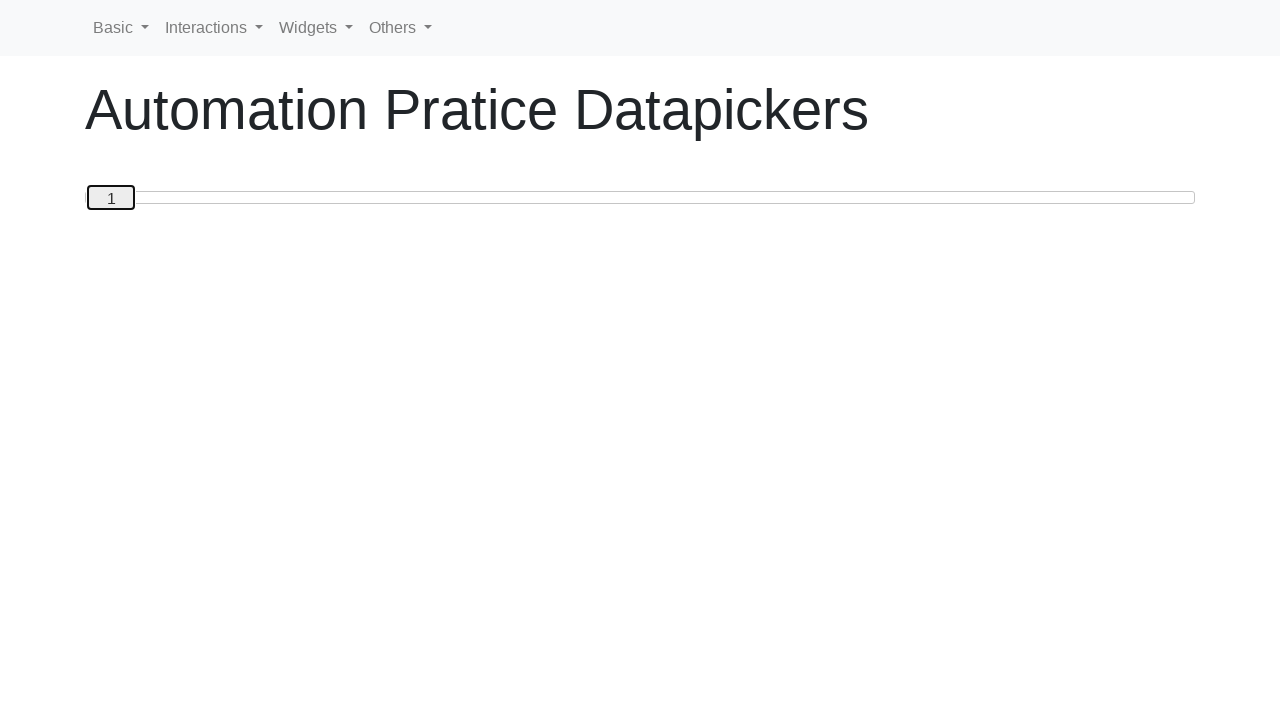

Pressed ArrowRight to move slider towards value 50 on #custom-handle
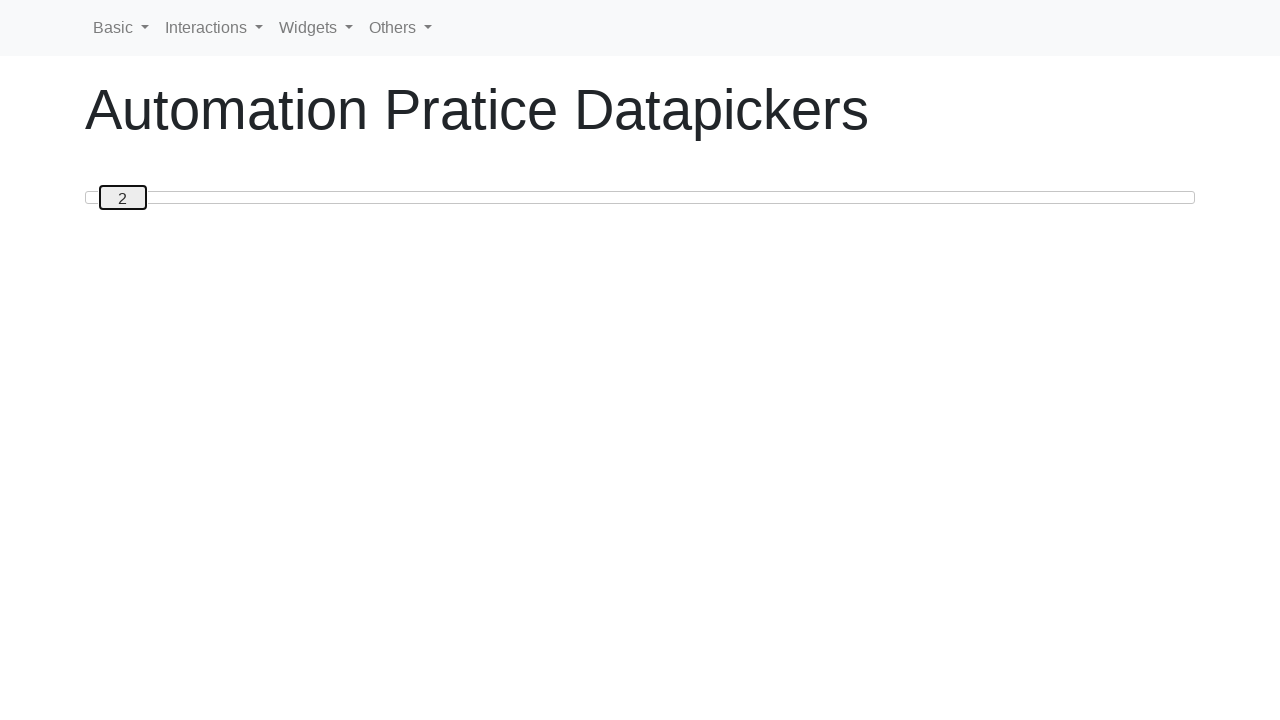

Pressed ArrowRight to move slider towards value 50 on #custom-handle
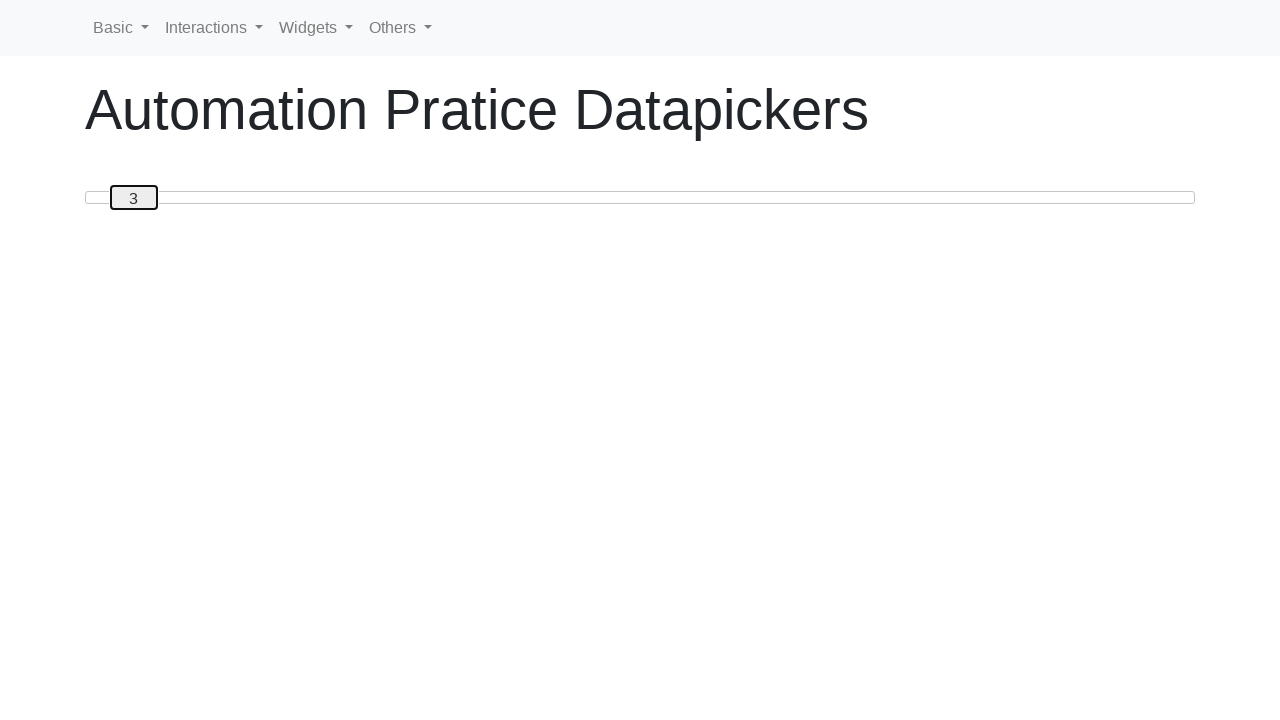

Pressed ArrowRight to move slider towards value 50 on #custom-handle
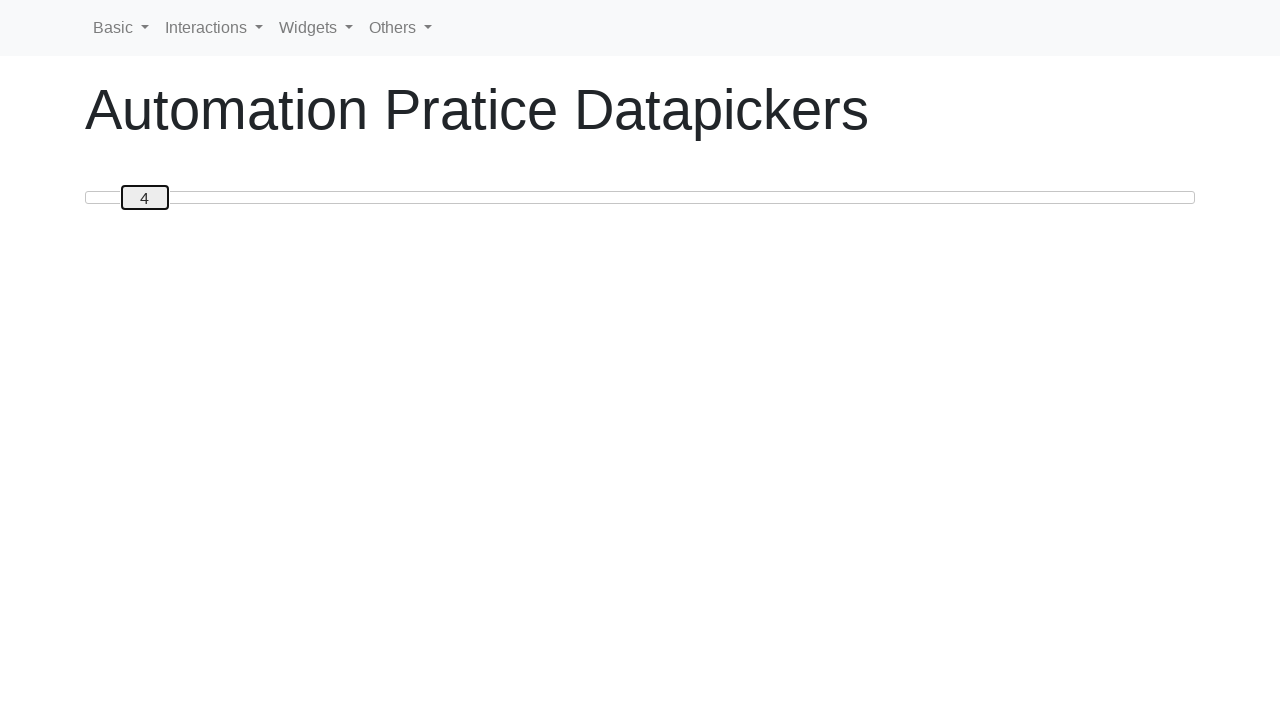

Pressed ArrowRight to move slider towards value 50 on #custom-handle
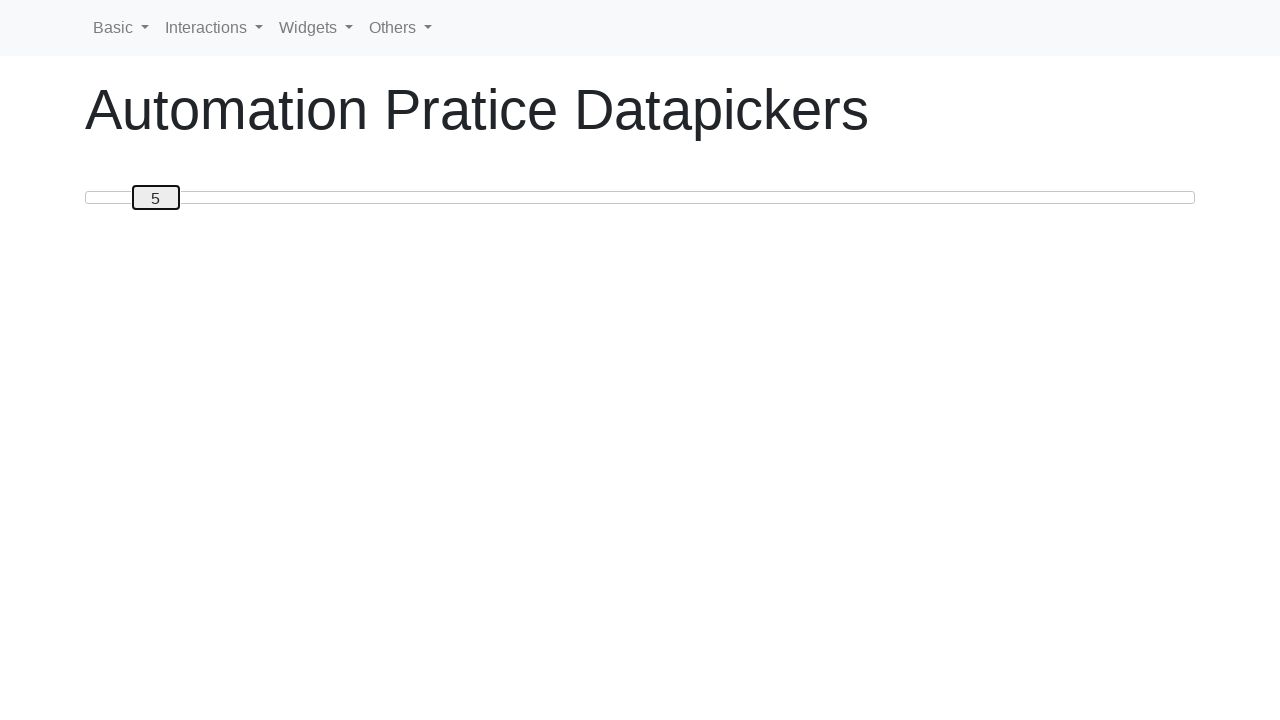

Pressed ArrowRight to move slider towards value 50 on #custom-handle
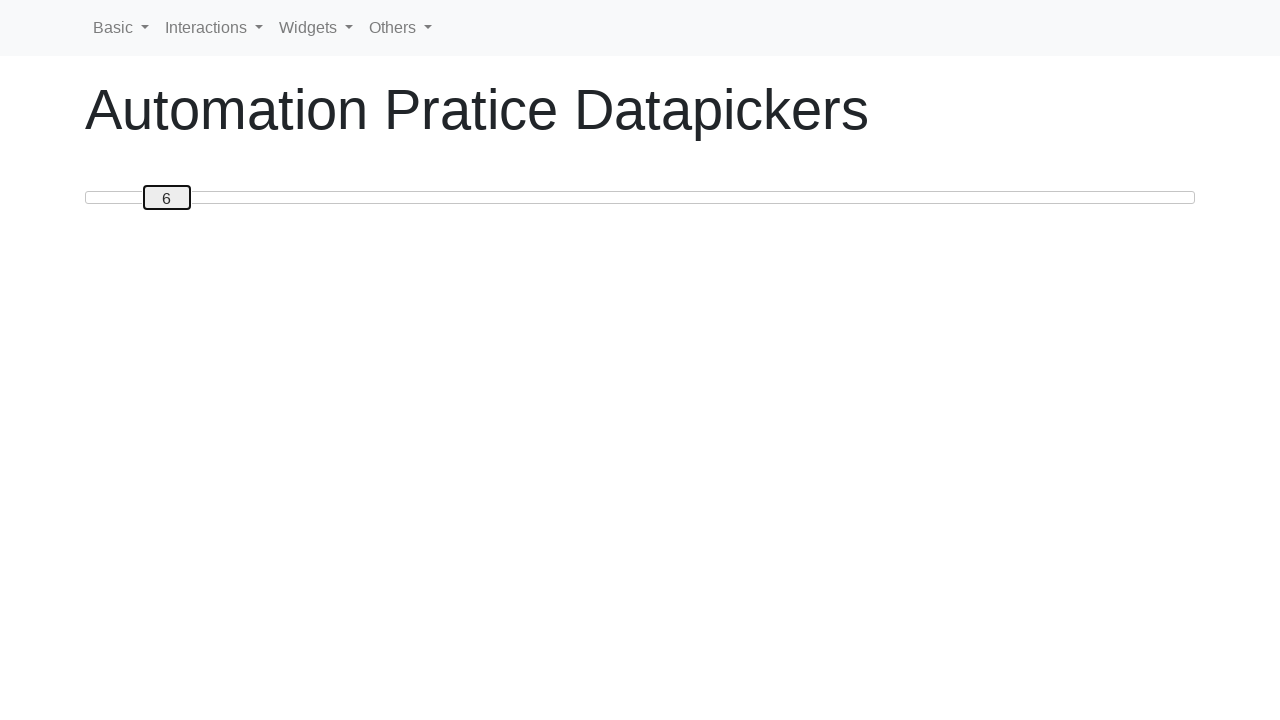

Pressed ArrowRight to move slider towards value 50 on #custom-handle
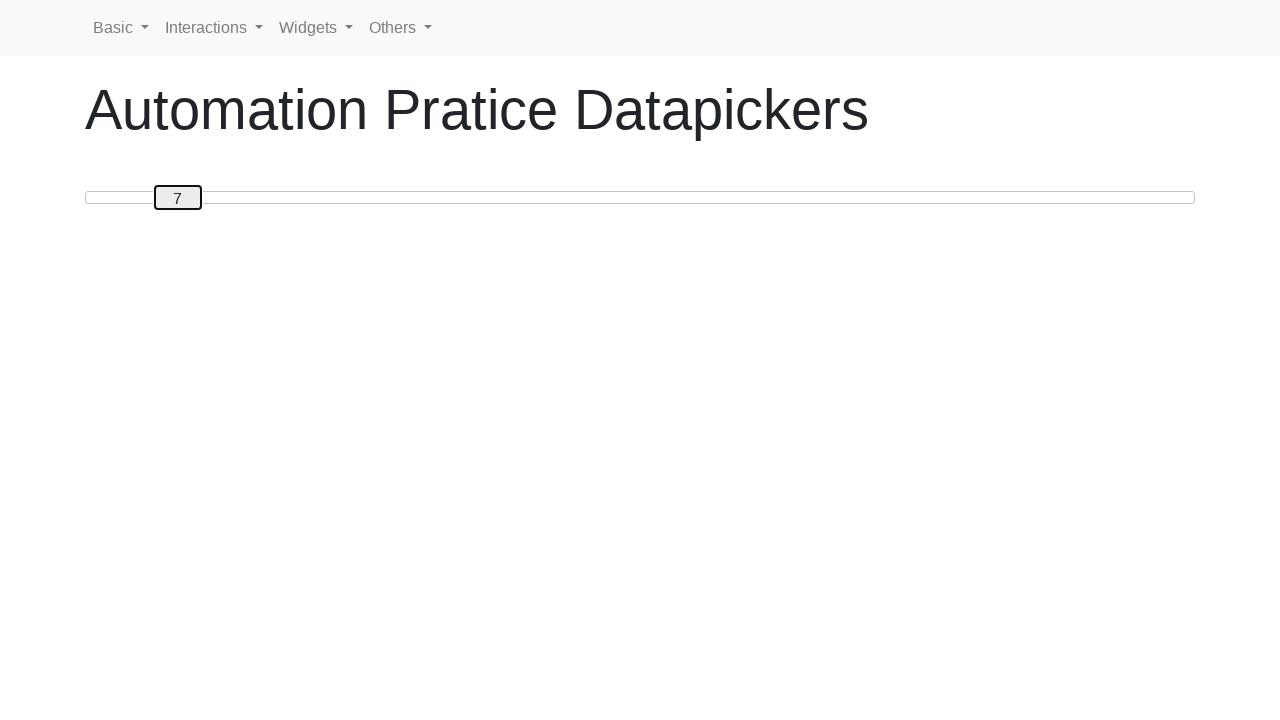

Pressed ArrowRight to move slider towards value 50 on #custom-handle
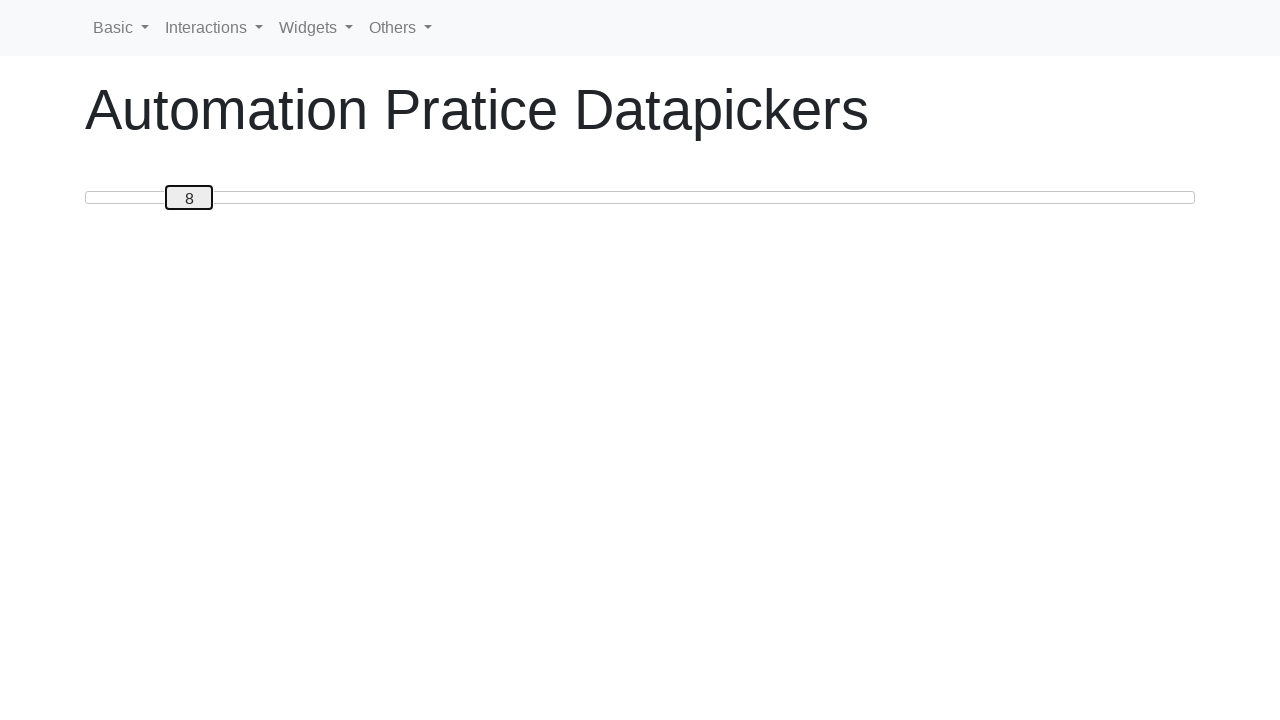

Pressed ArrowRight to move slider towards value 50 on #custom-handle
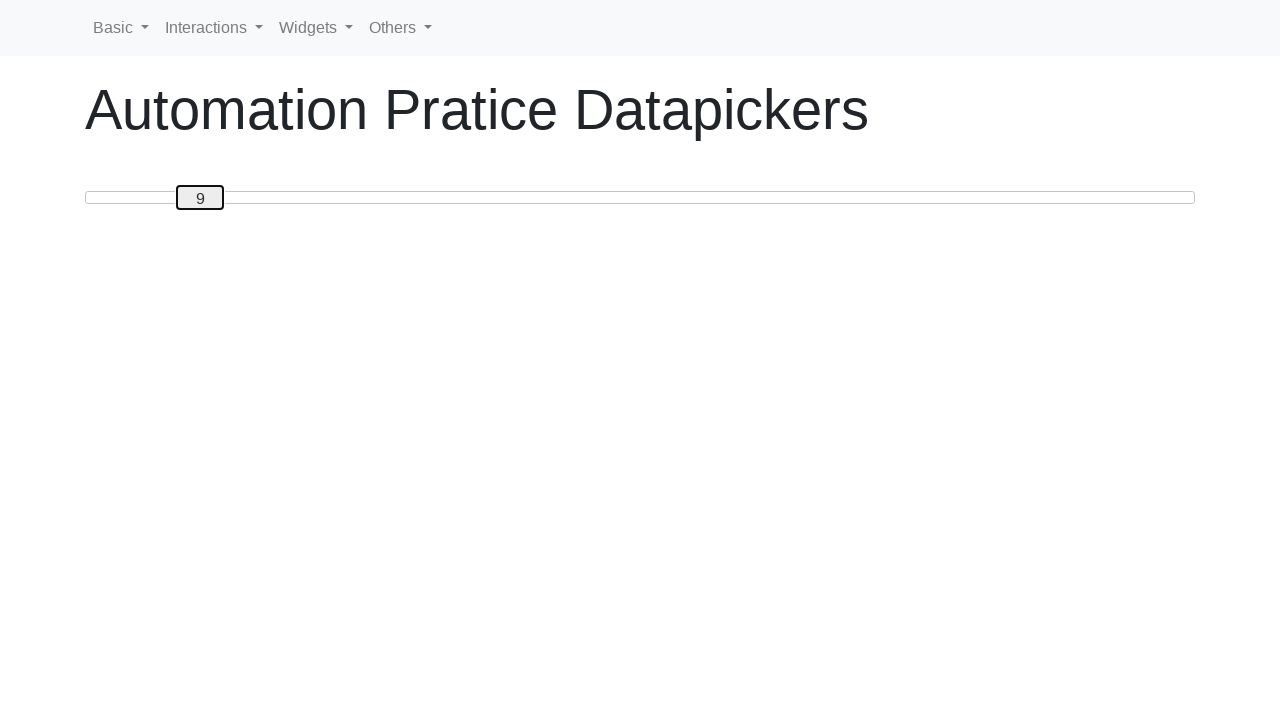

Pressed ArrowRight to move slider towards value 50 on #custom-handle
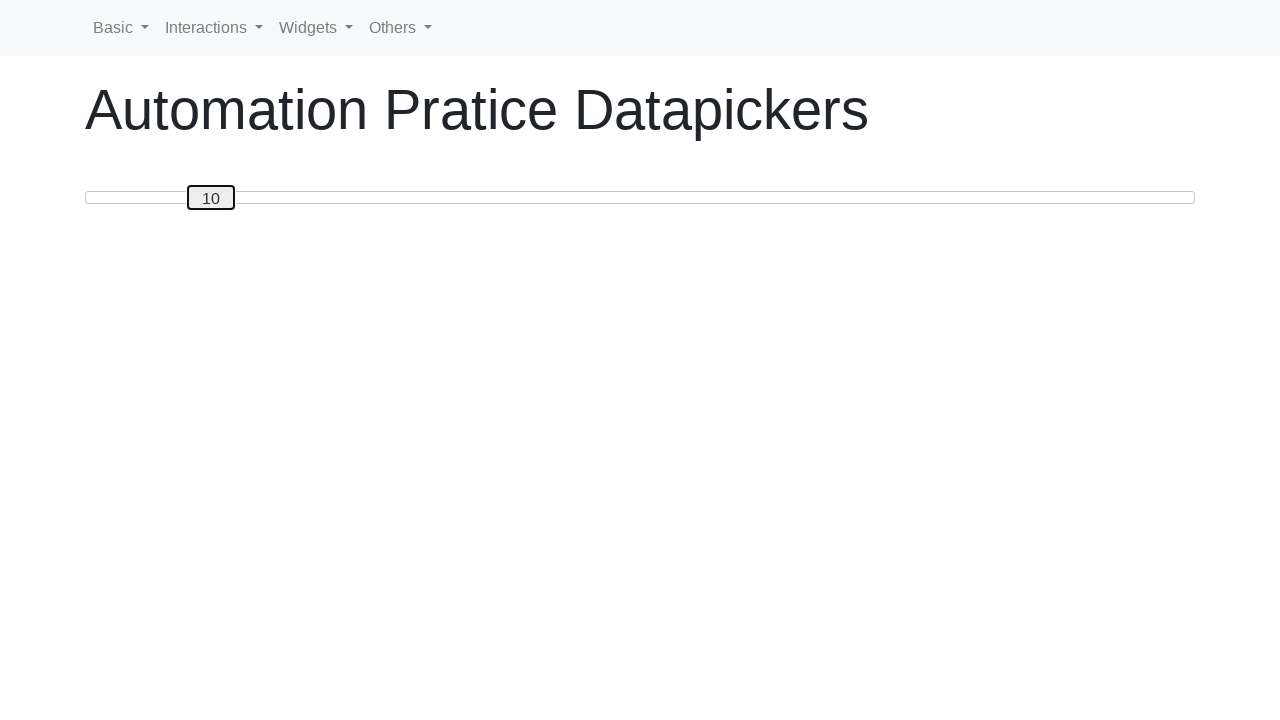

Pressed ArrowRight to move slider towards value 50 on #custom-handle
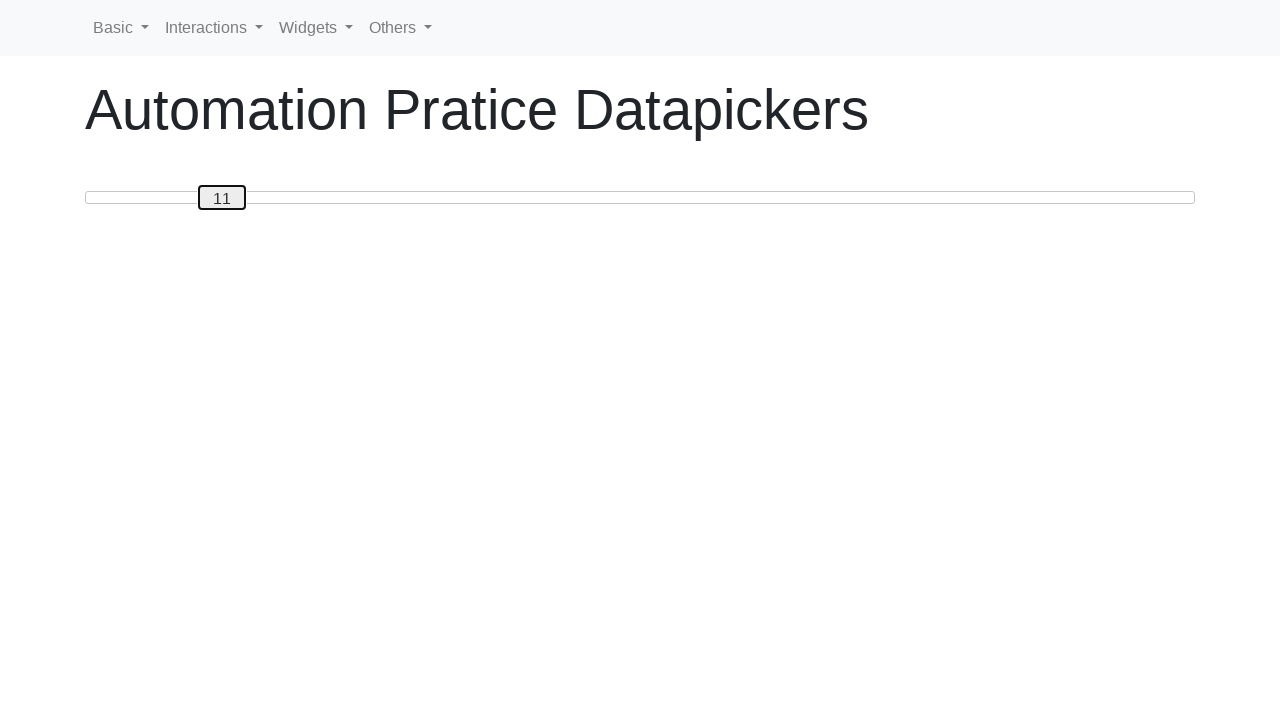

Pressed ArrowRight to move slider towards value 50 on #custom-handle
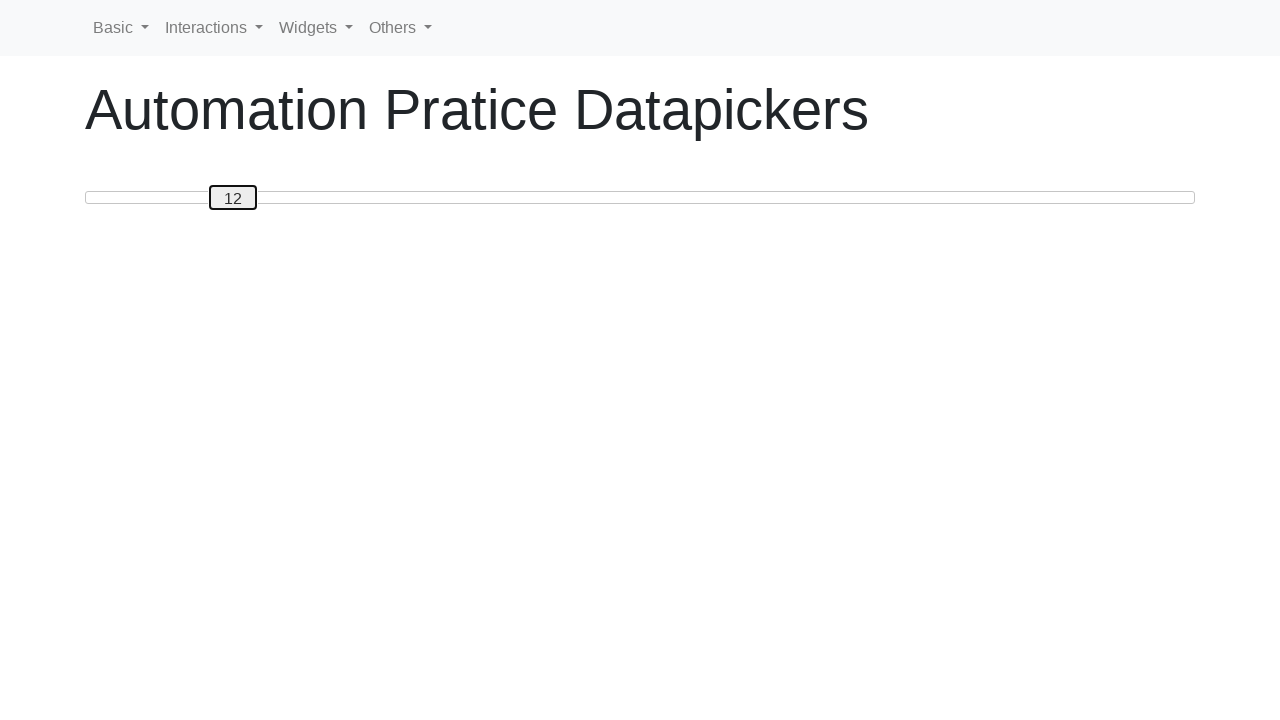

Pressed ArrowRight to move slider towards value 50 on #custom-handle
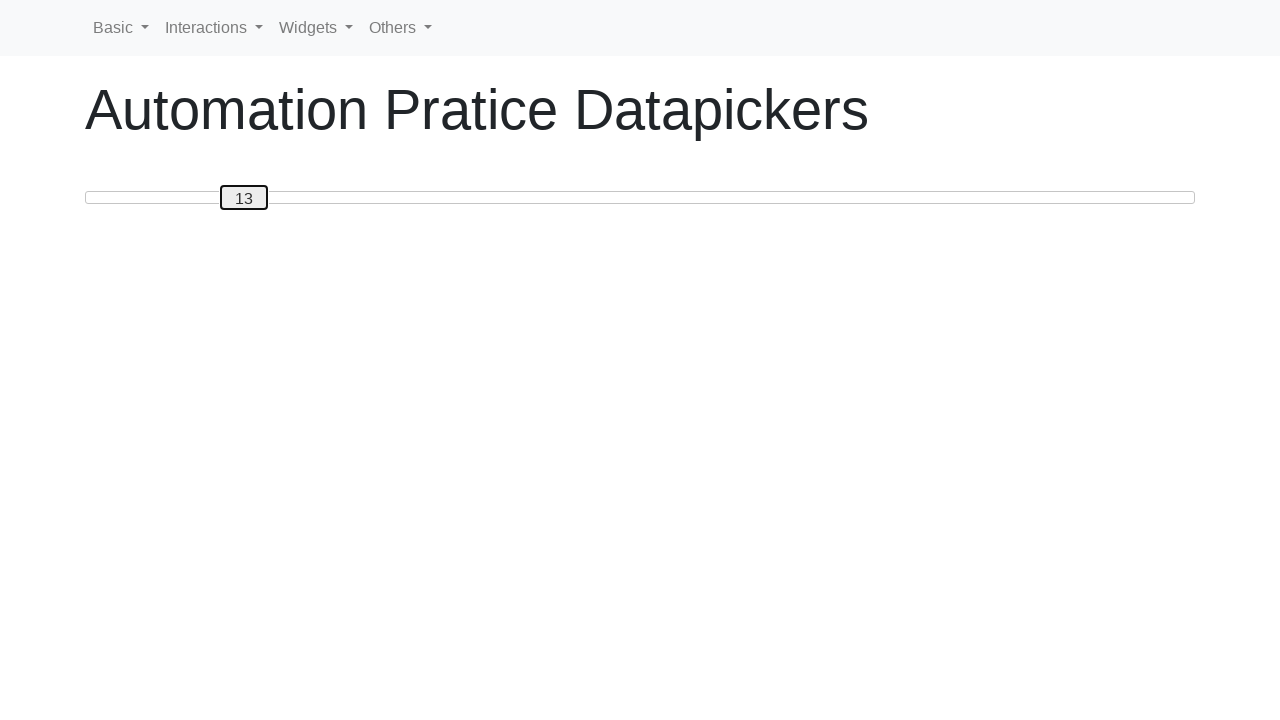

Pressed ArrowRight to move slider towards value 50 on #custom-handle
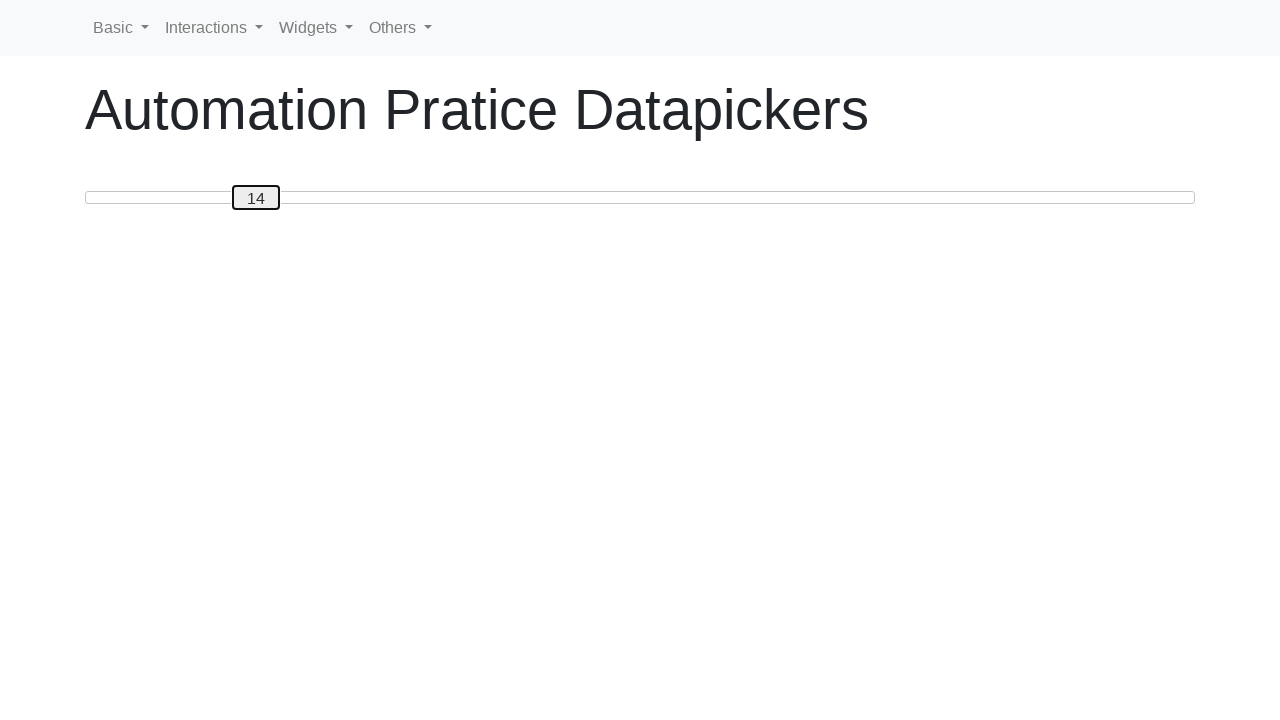

Pressed ArrowRight to move slider towards value 50 on #custom-handle
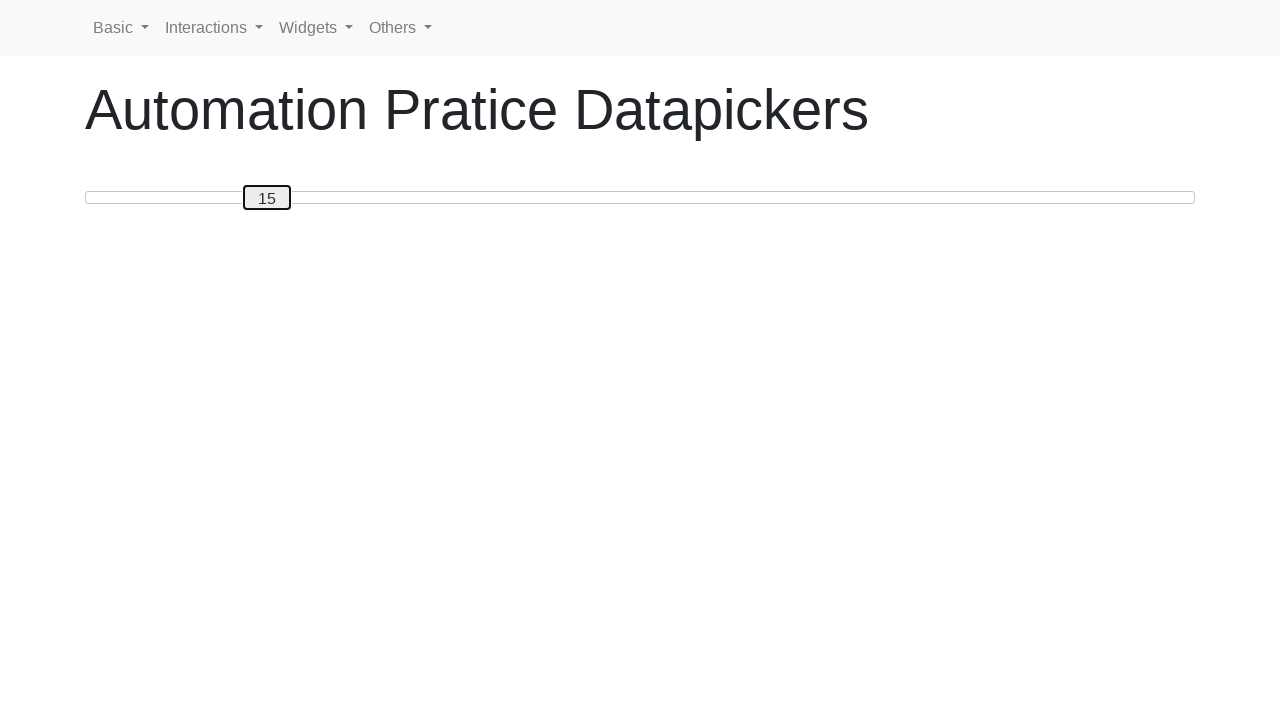

Pressed ArrowRight to move slider towards value 50 on #custom-handle
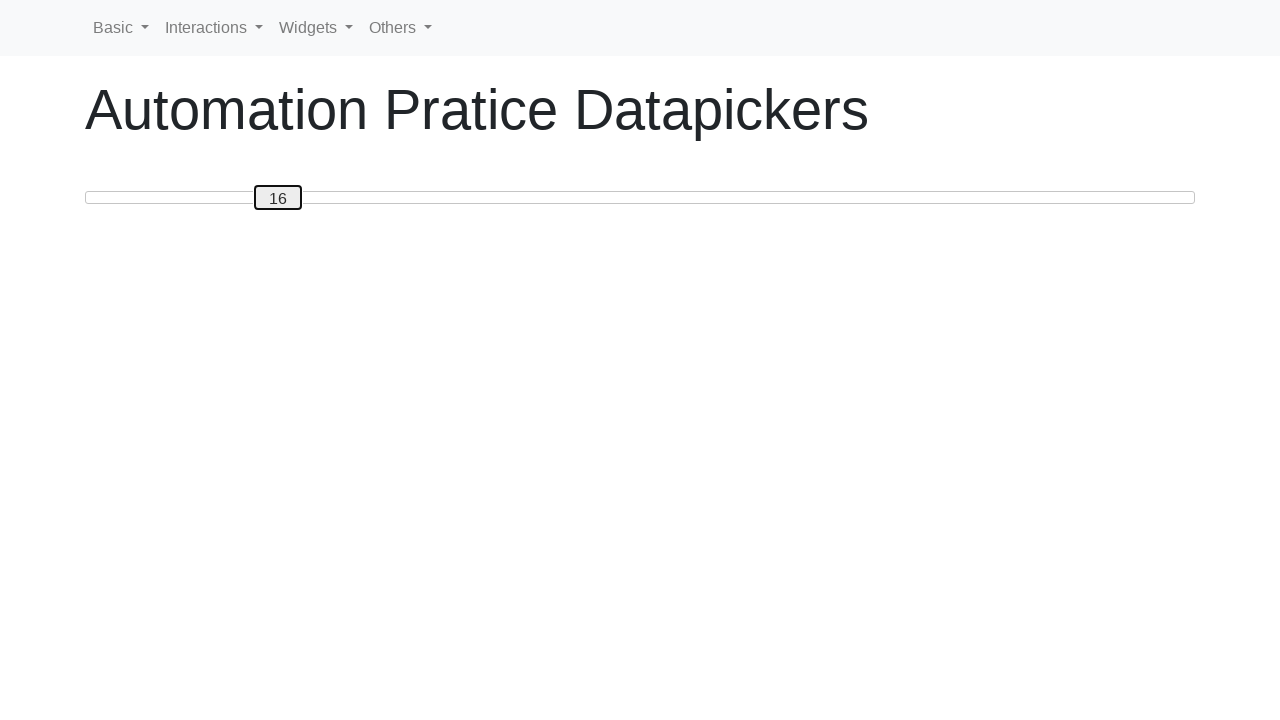

Pressed ArrowRight to move slider towards value 50 on #custom-handle
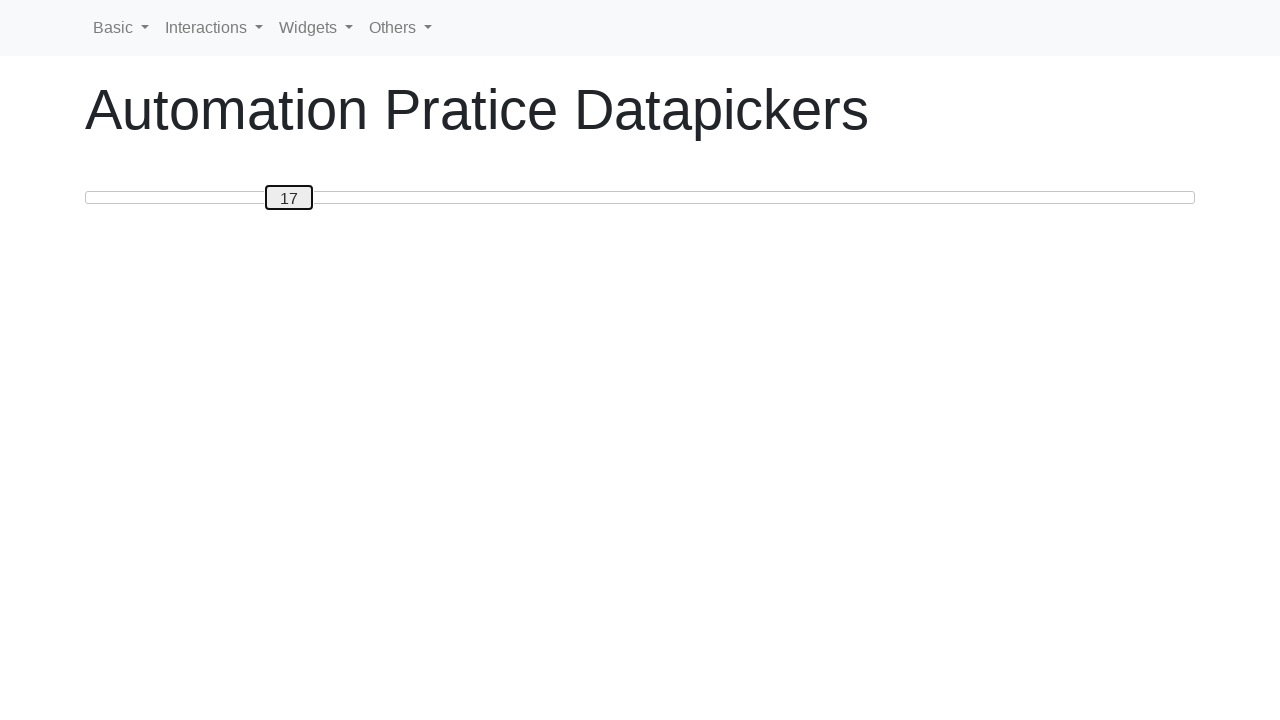

Pressed ArrowRight to move slider towards value 50 on #custom-handle
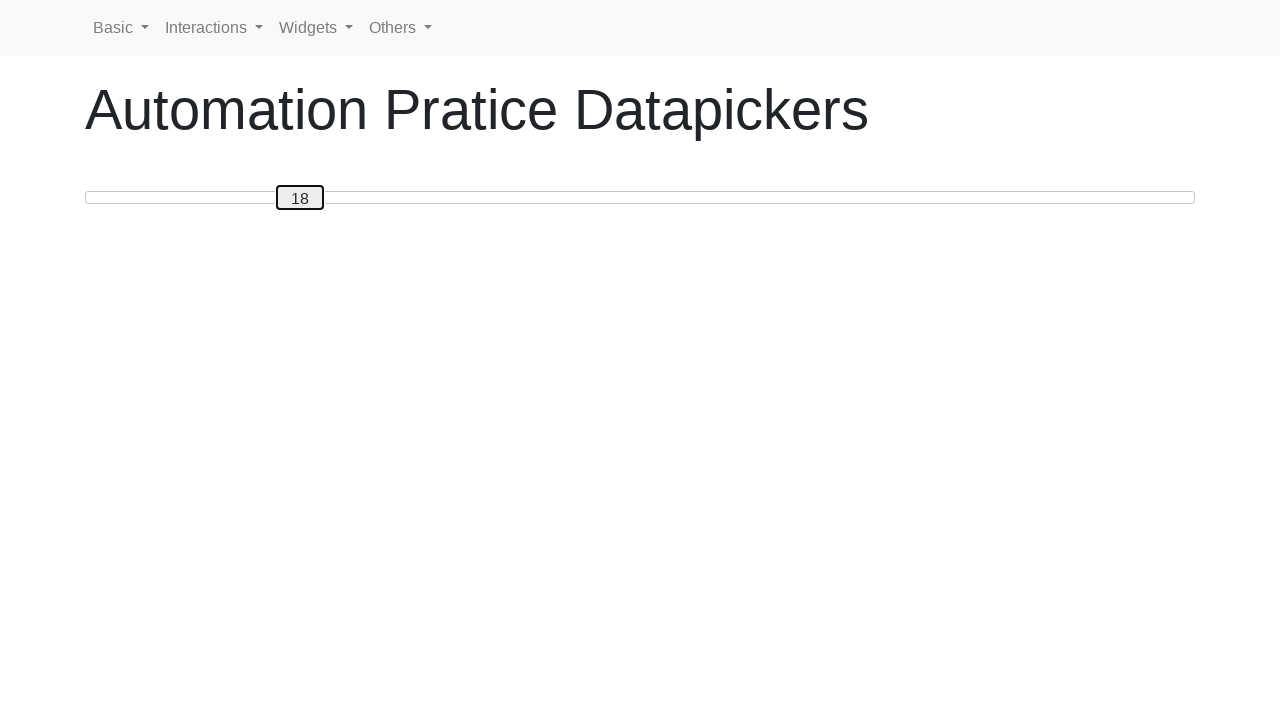

Pressed ArrowRight to move slider towards value 50 on #custom-handle
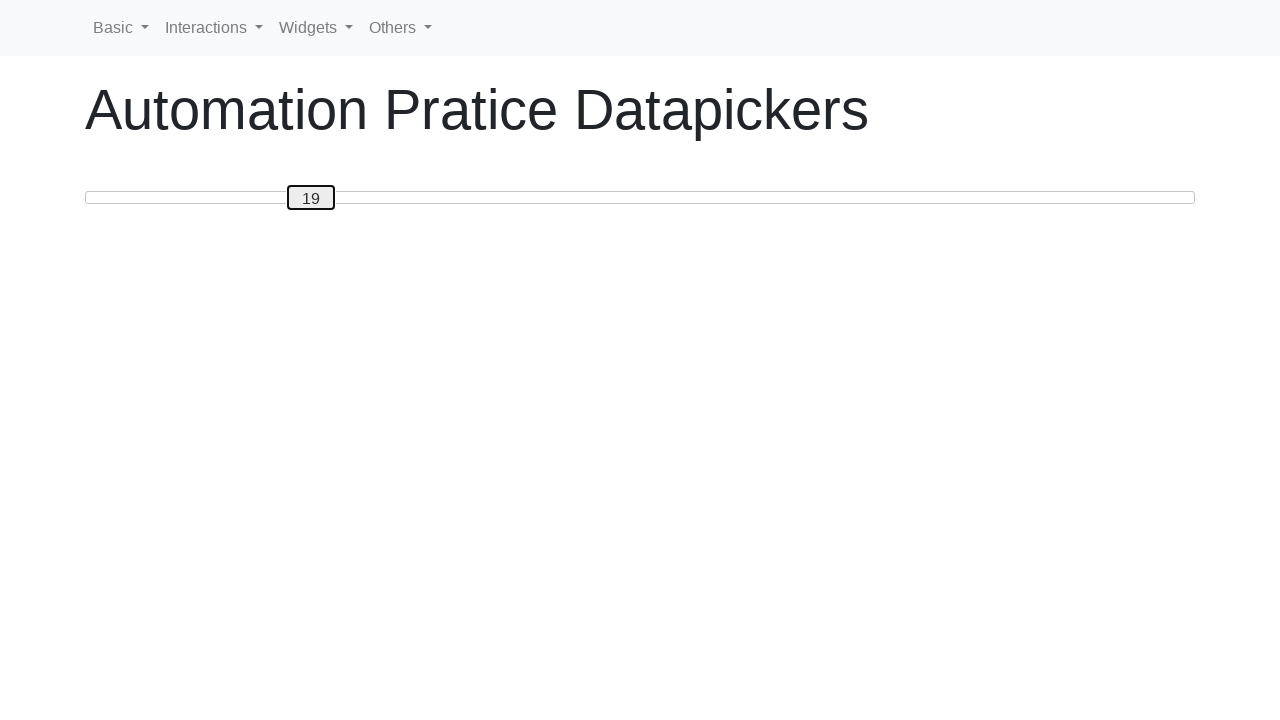

Pressed ArrowRight to move slider towards value 50 on #custom-handle
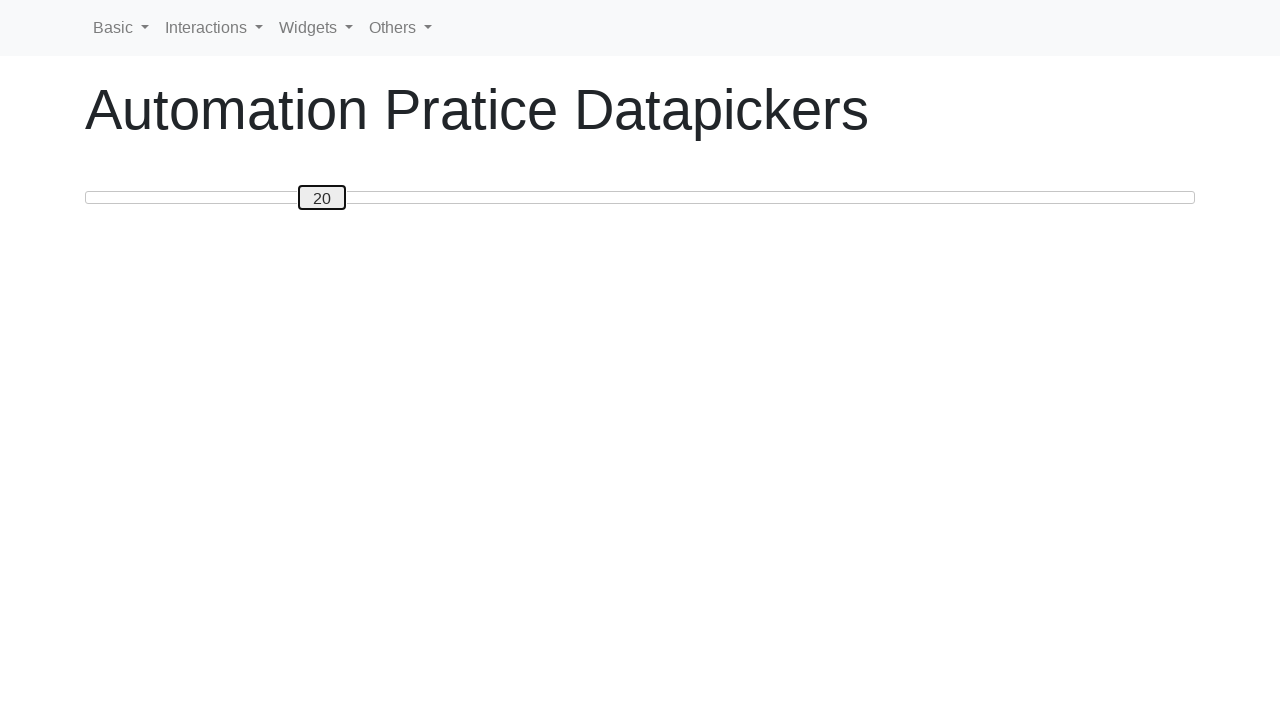

Pressed ArrowRight to move slider towards value 50 on #custom-handle
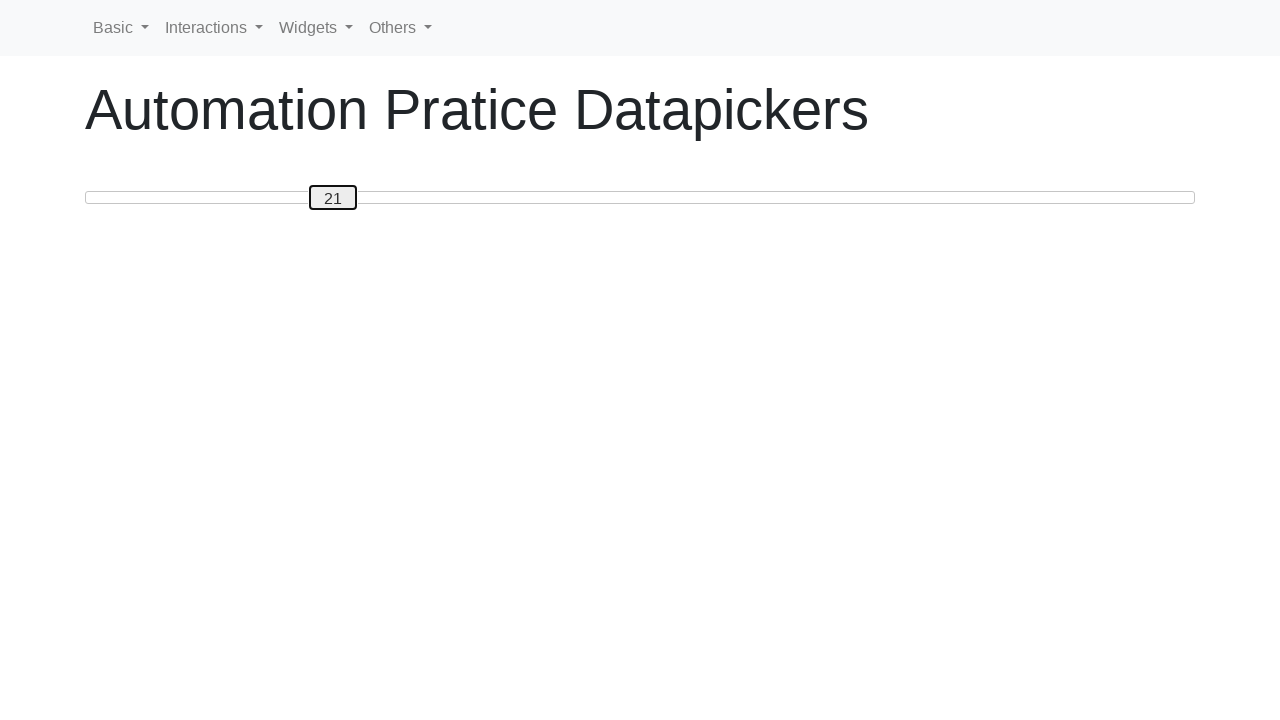

Pressed ArrowRight to move slider towards value 50 on #custom-handle
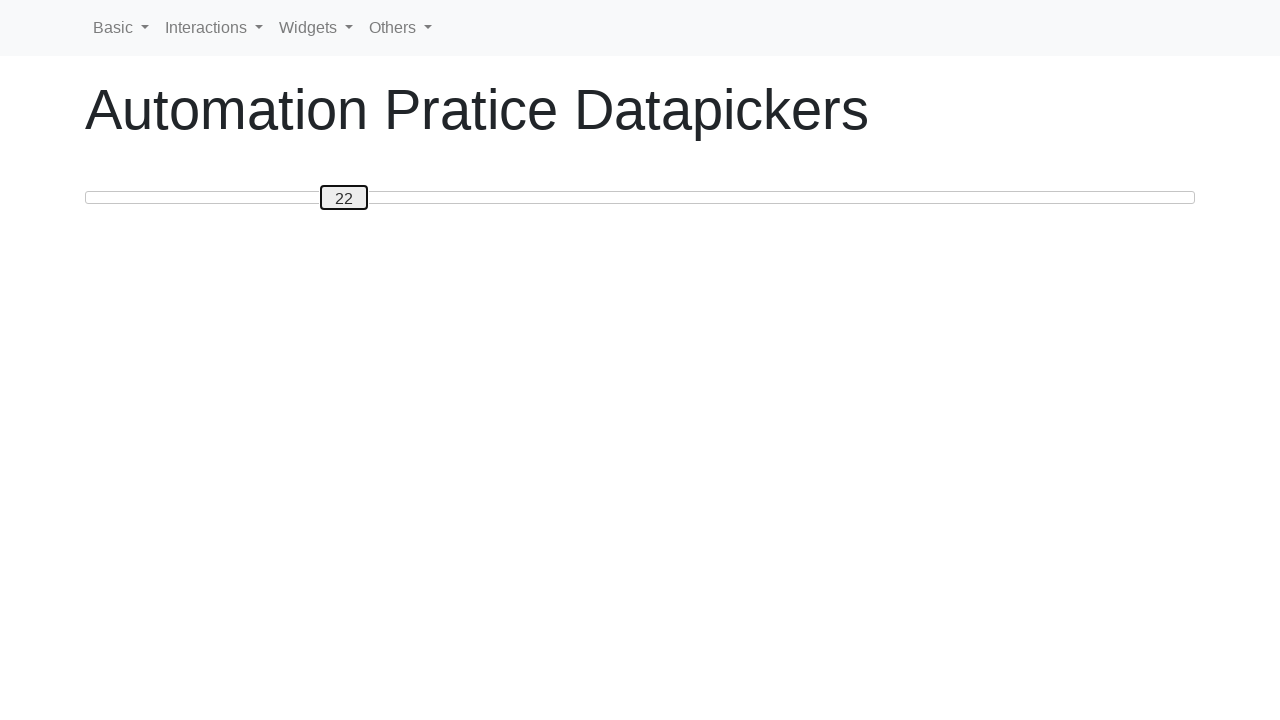

Pressed ArrowRight to move slider towards value 50 on #custom-handle
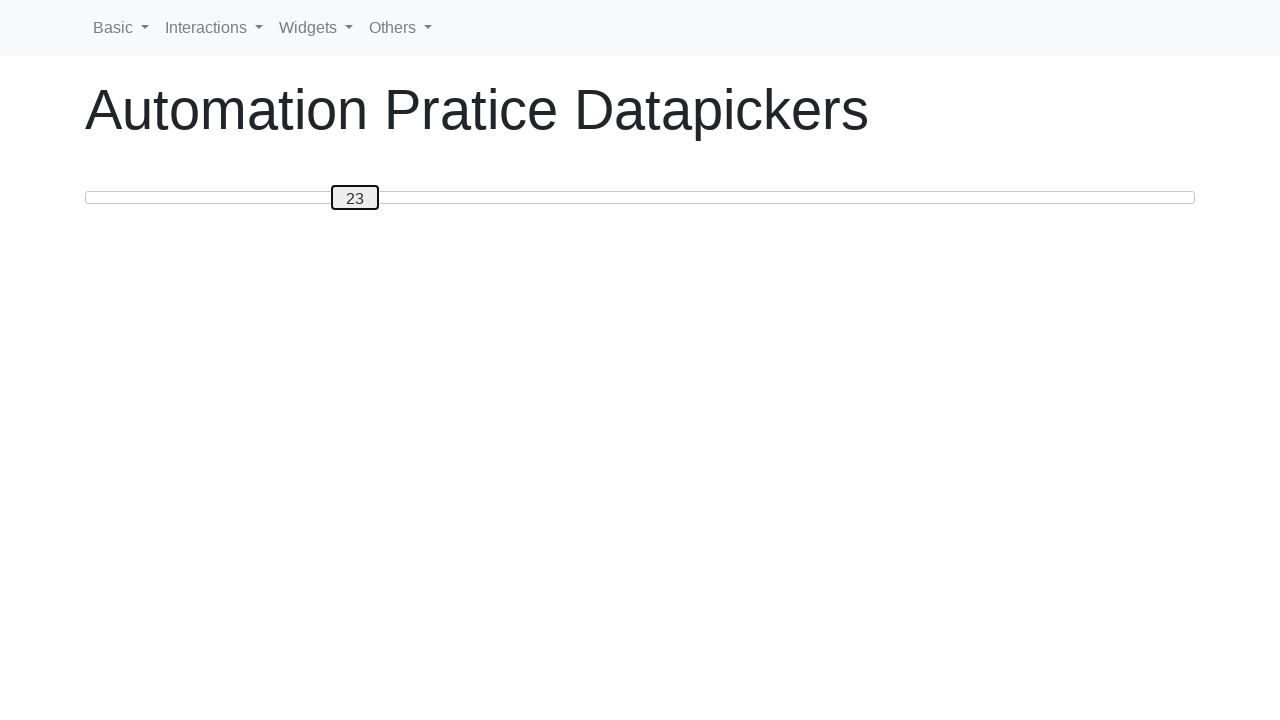

Pressed ArrowRight to move slider towards value 50 on #custom-handle
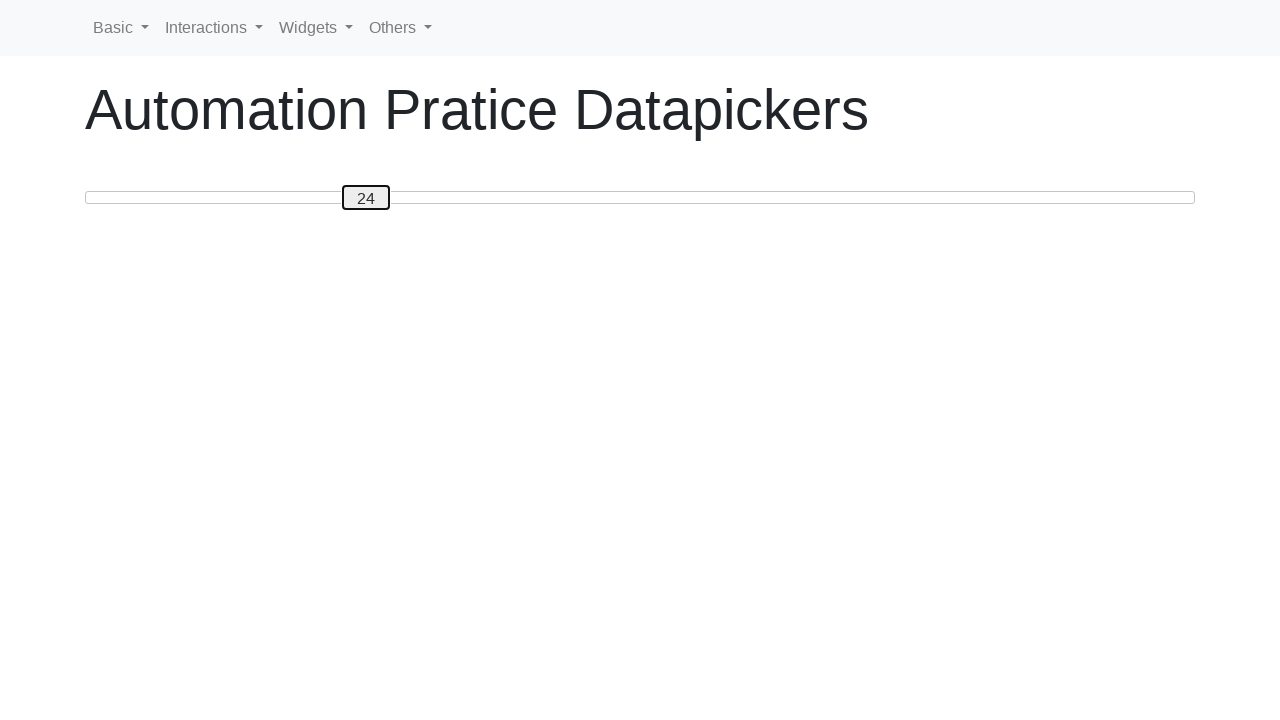

Pressed ArrowRight to move slider towards value 50 on #custom-handle
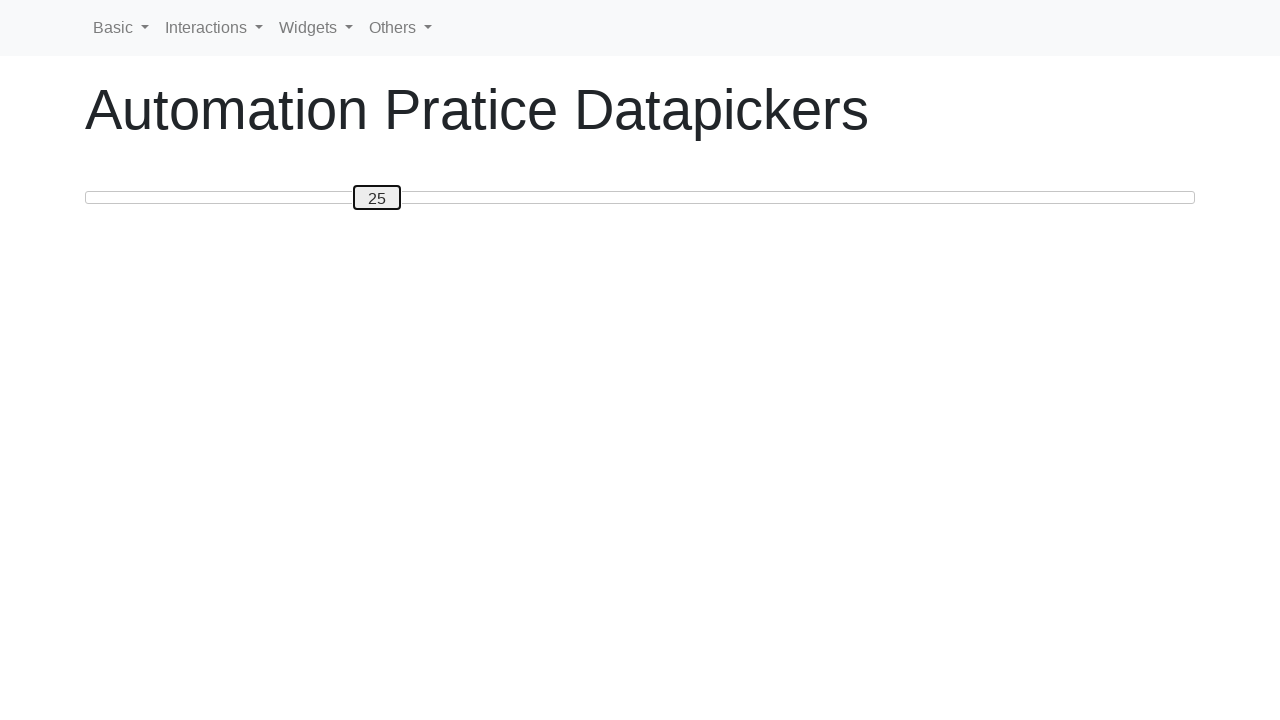

Pressed ArrowRight to move slider towards value 50 on #custom-handle
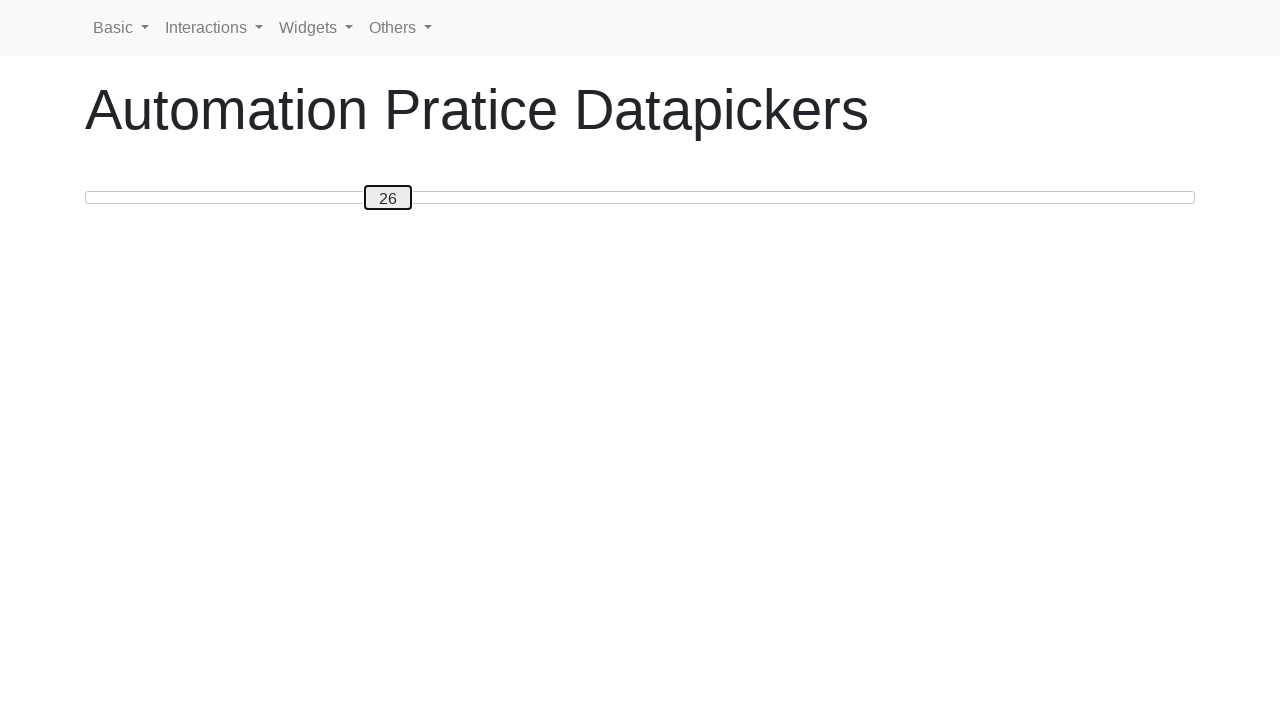

Pressed ArrowRight to move slider towards value 50 on #custom-handle
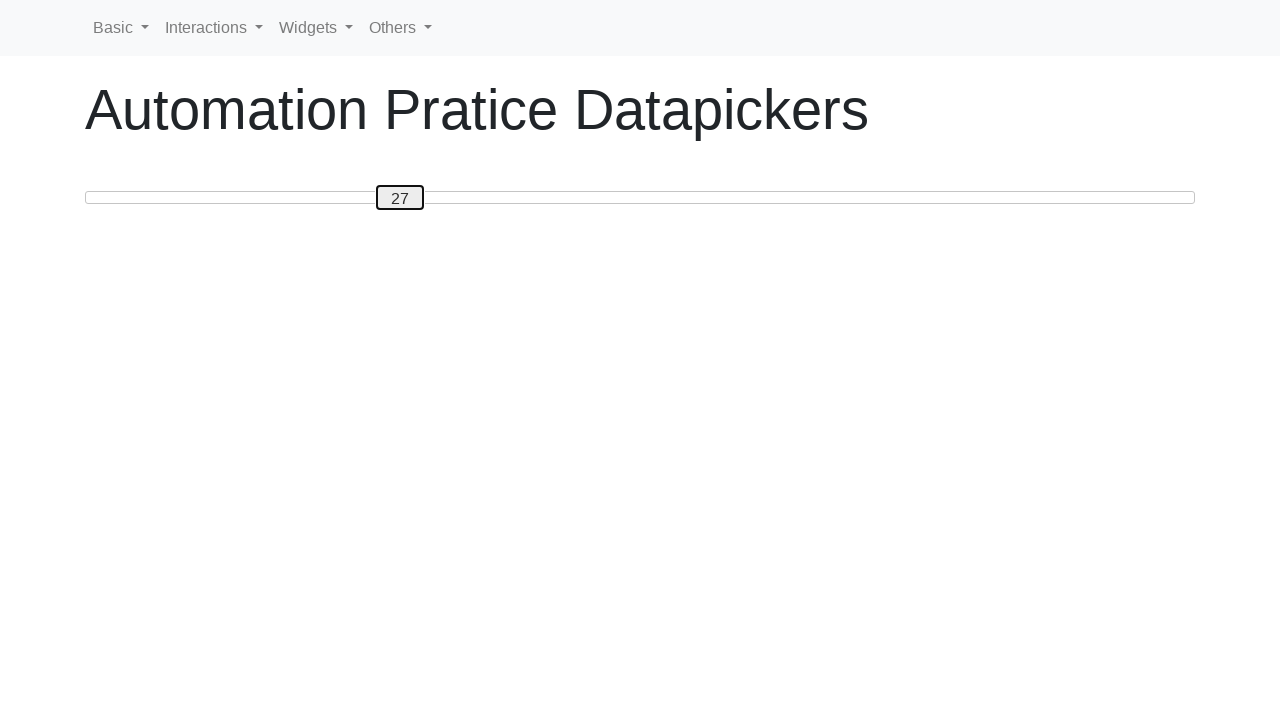

Pressed ArrowRight to move slider towards value 50 on #custom-handle
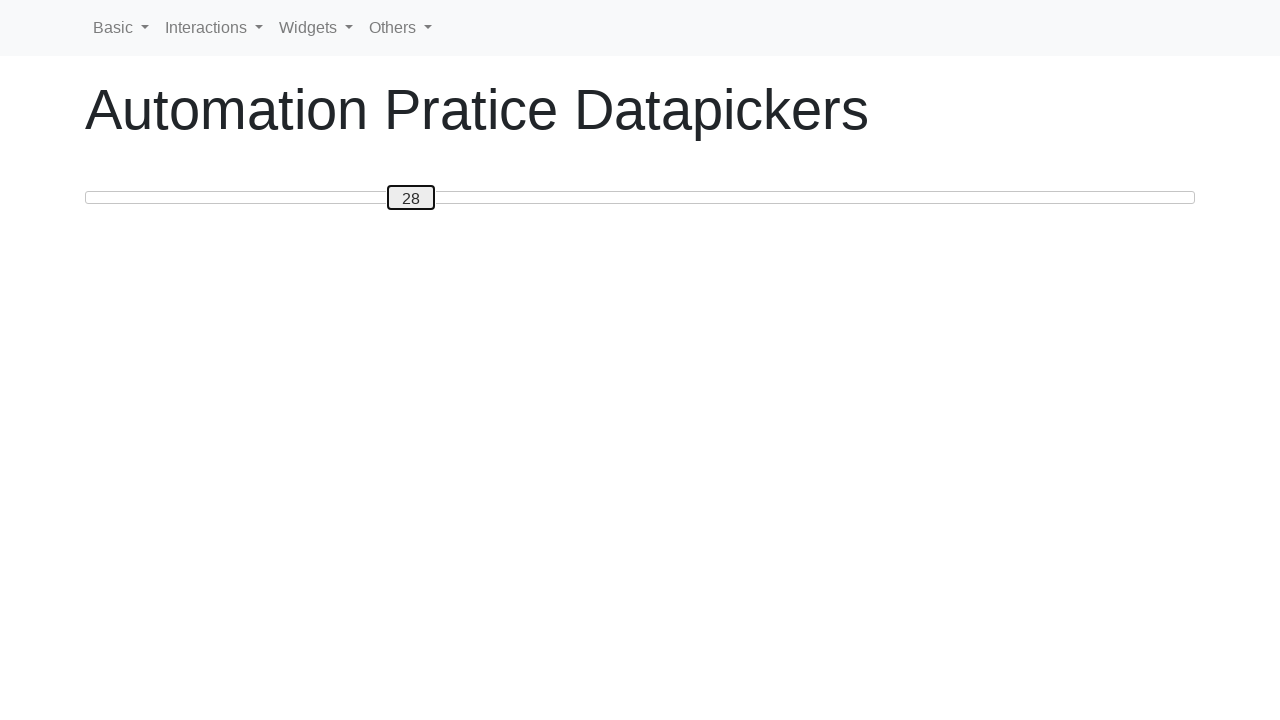

Pressed ArrowRight to move slider towards value 50 on #custom-handle
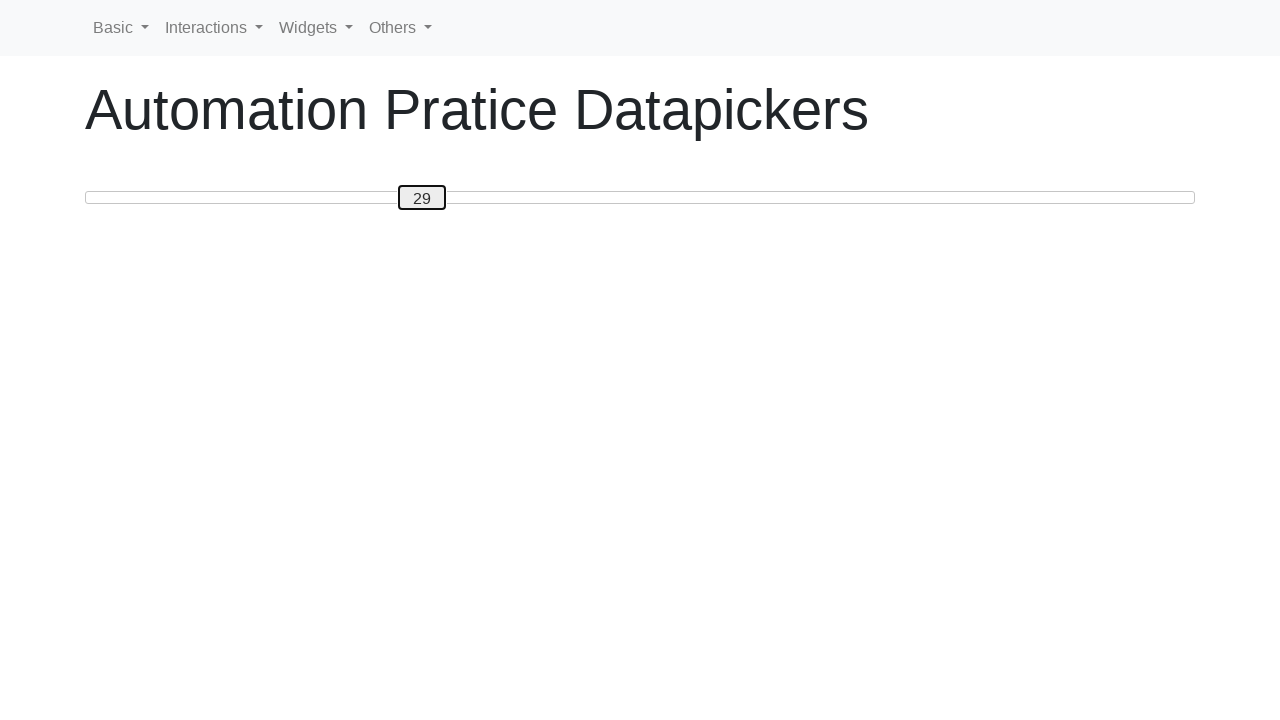

Pressed ArrowRight to move slider towards value 50 on #custom-handle
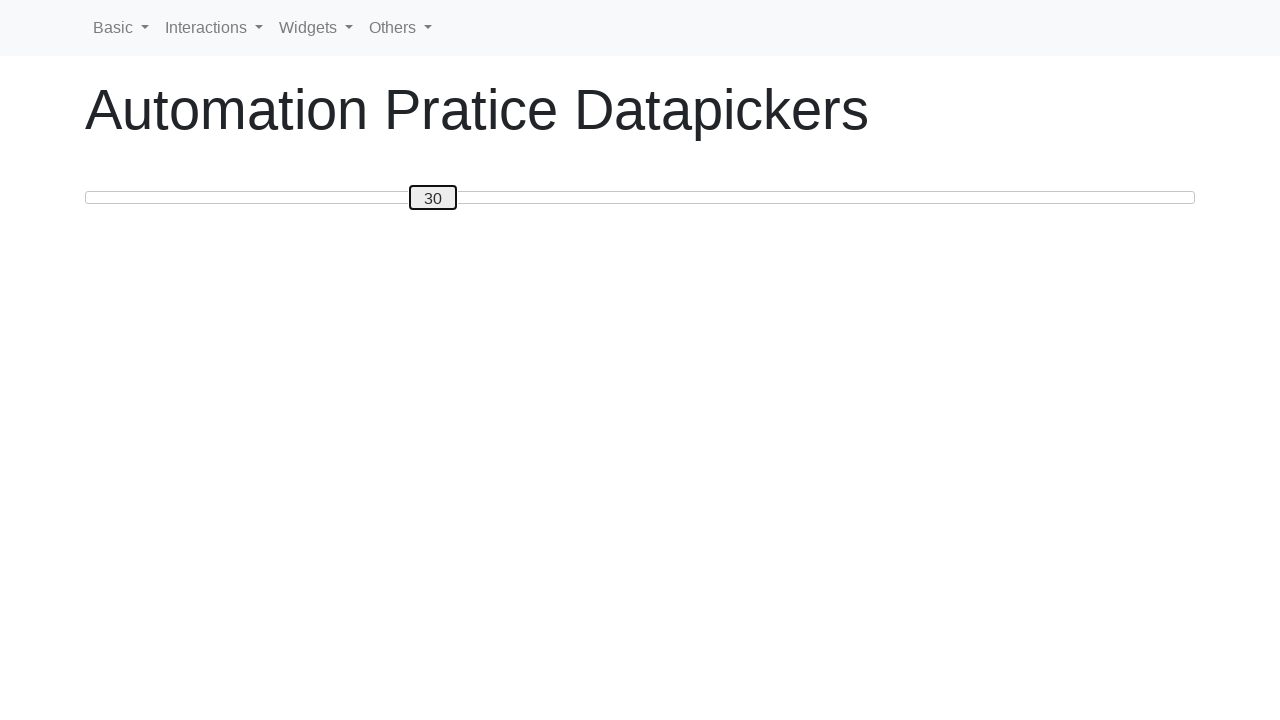

Pressed ArrowRight to move slider towards value 50 on #custom-handle
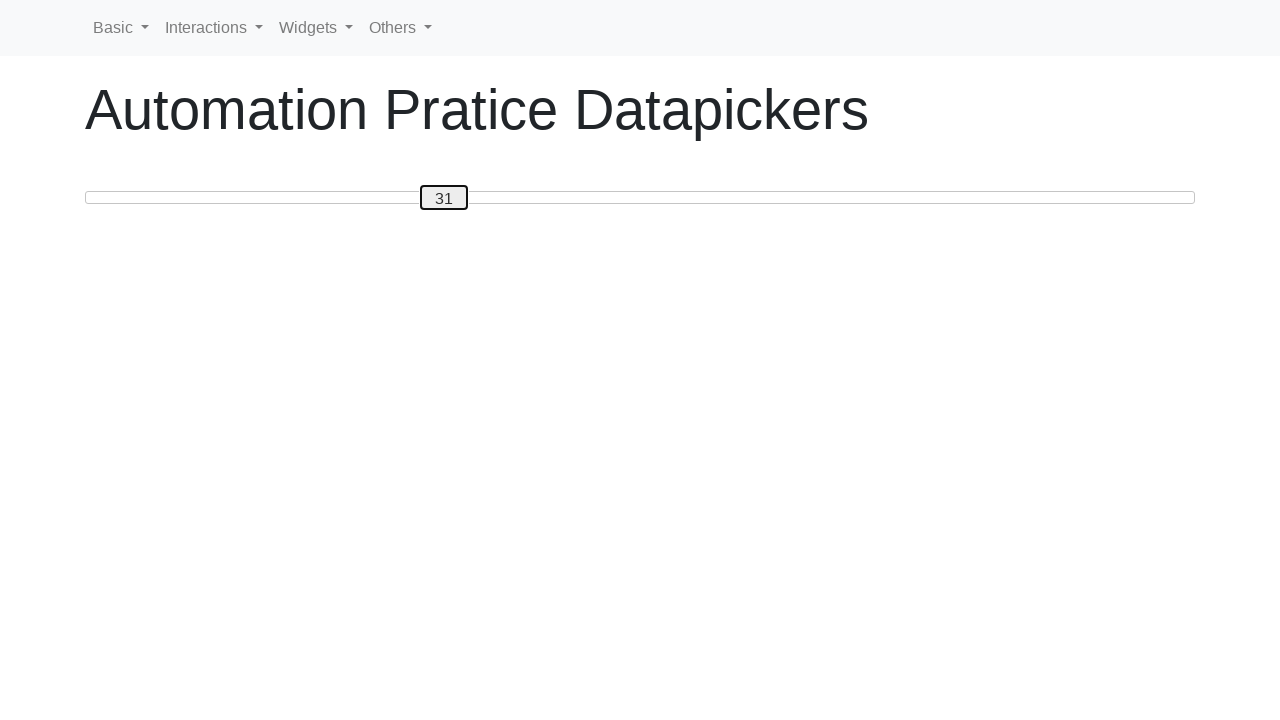

Pressed ArrowRight to move slider towards value 50 on #custom-handle
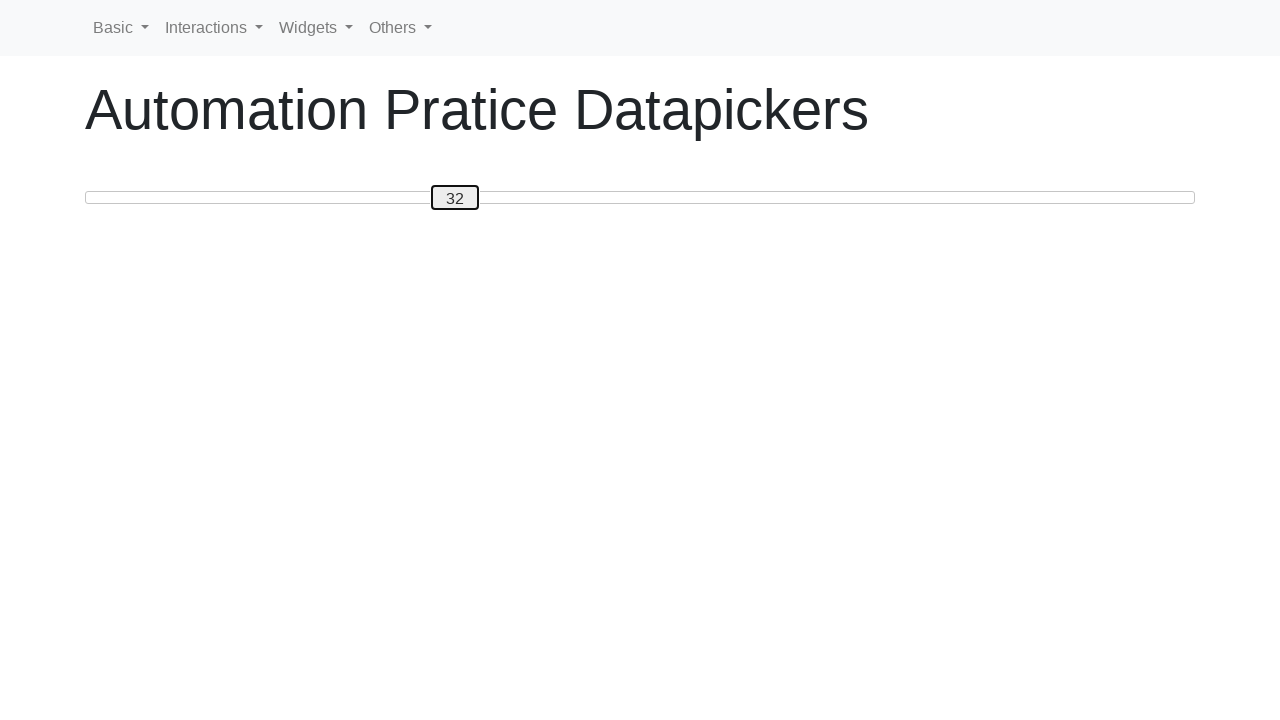

Pressed ArrowRight to move slider towards value 50 on #custom-handle
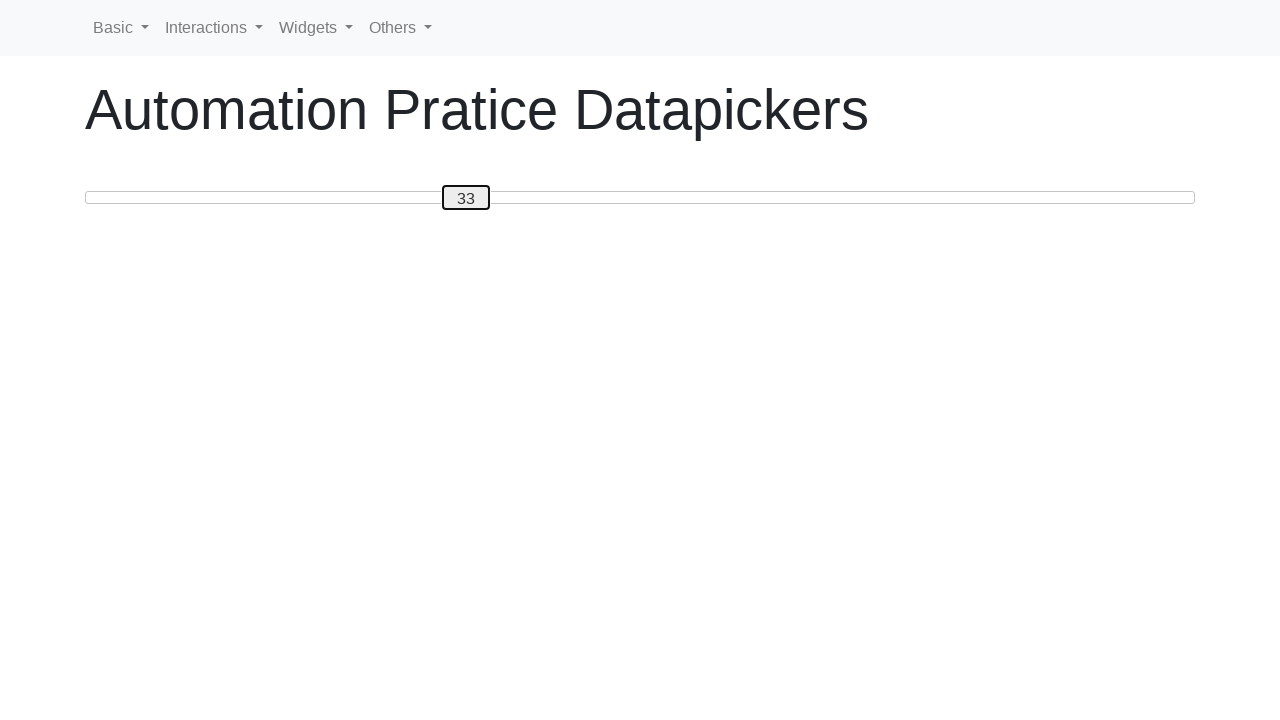

Pressed ArrowRight to move slider towards value 50 on #custom-handle
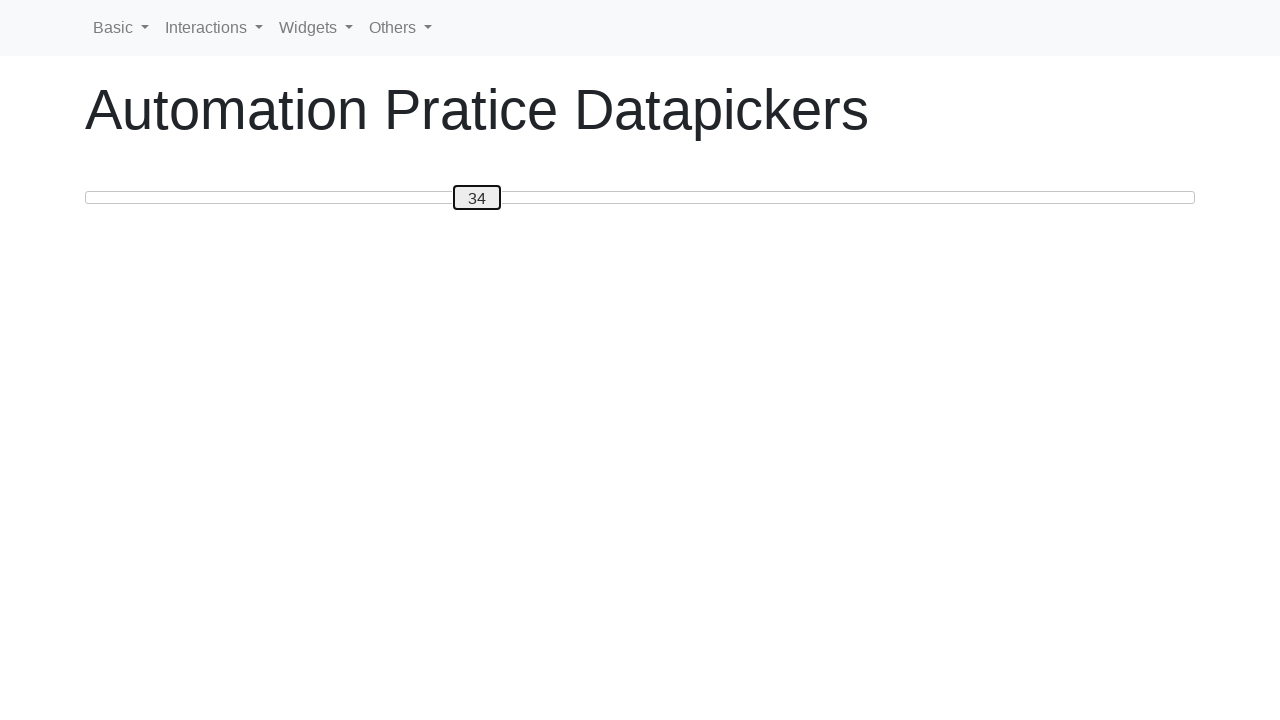

Pressed ArrowRight to move slider towards value 50 on #custom-handle
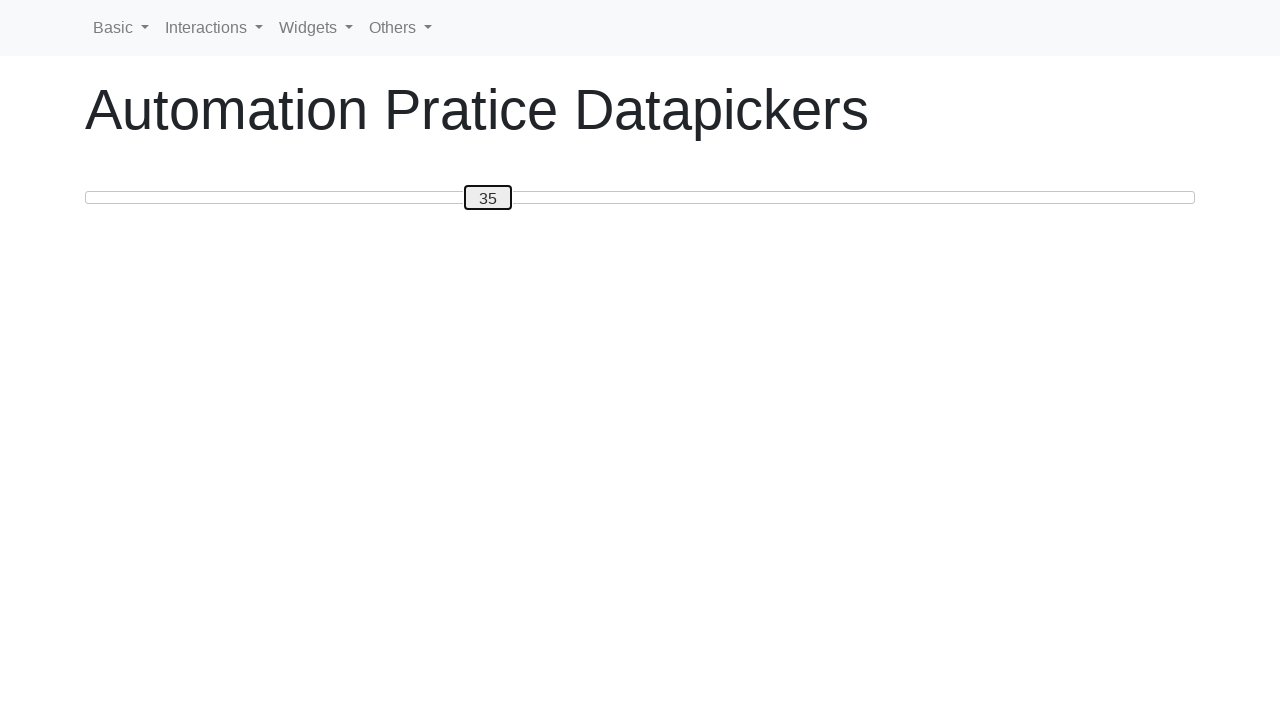

Pressed ArrowRight to move slider towards value 50 on #custom-handle
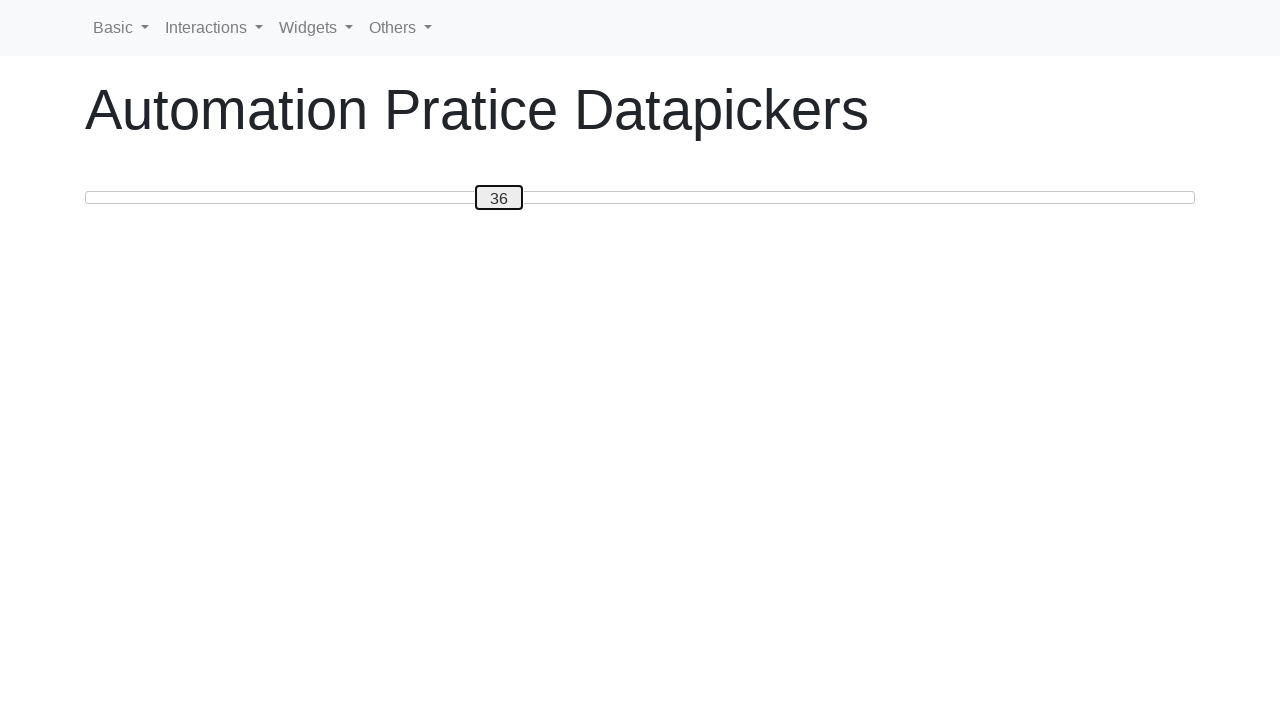

Pressed ArrowRight to move slider towards value 50 on #custom-handle
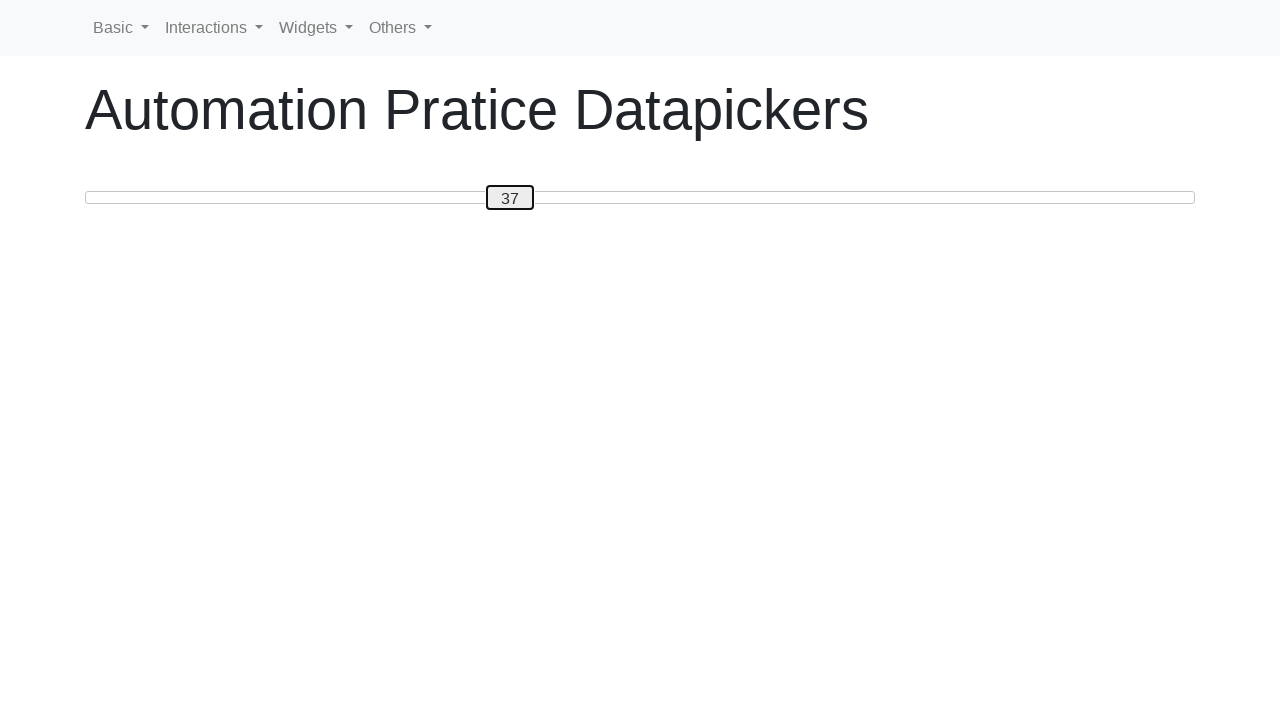

Pressed ArrowRight to move slider towards value 50 on #custom-handle
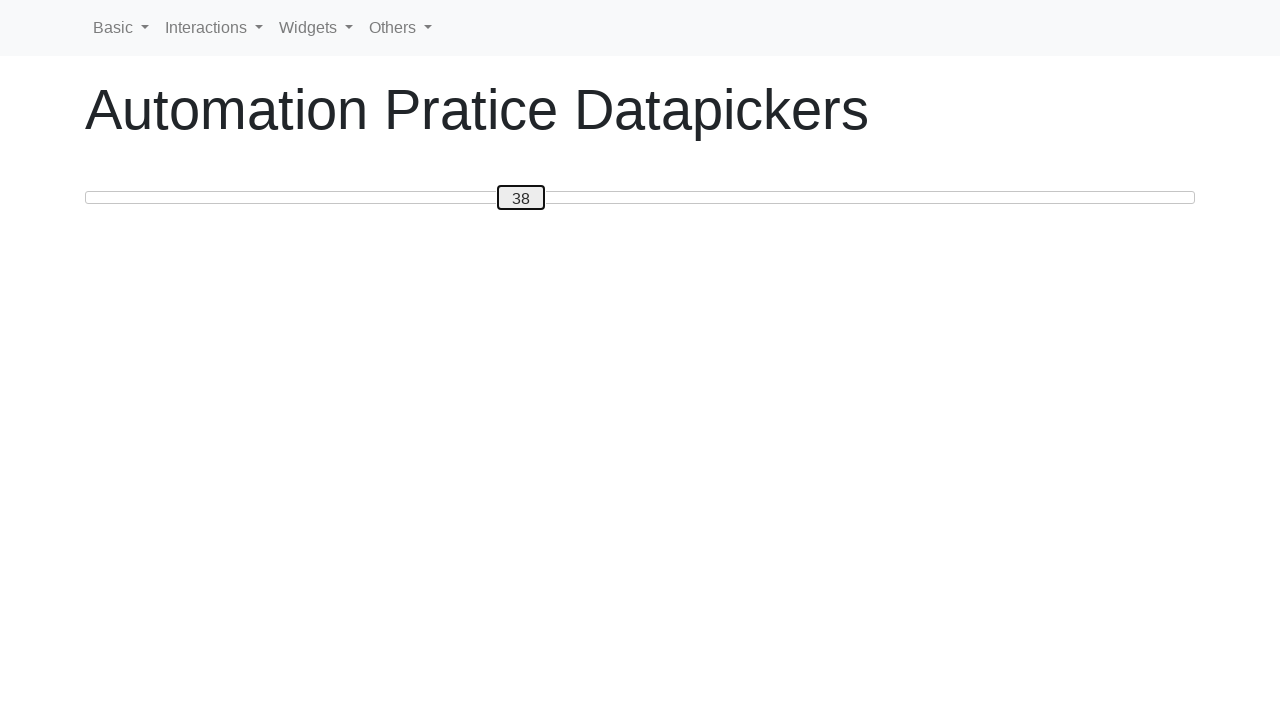

Pressed ArrowRight to move slider towards value 50 on #custom-handle
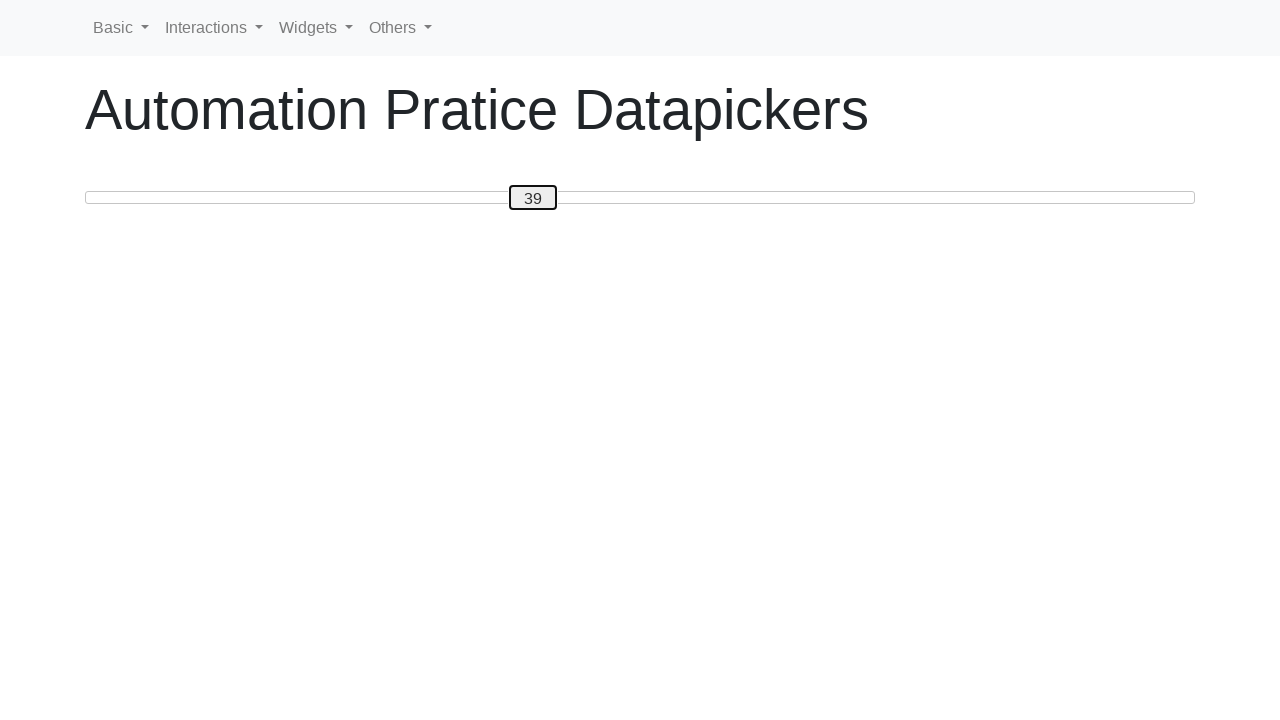

Pressed ArrowRight to move slider towards value 50 on #custom-handle
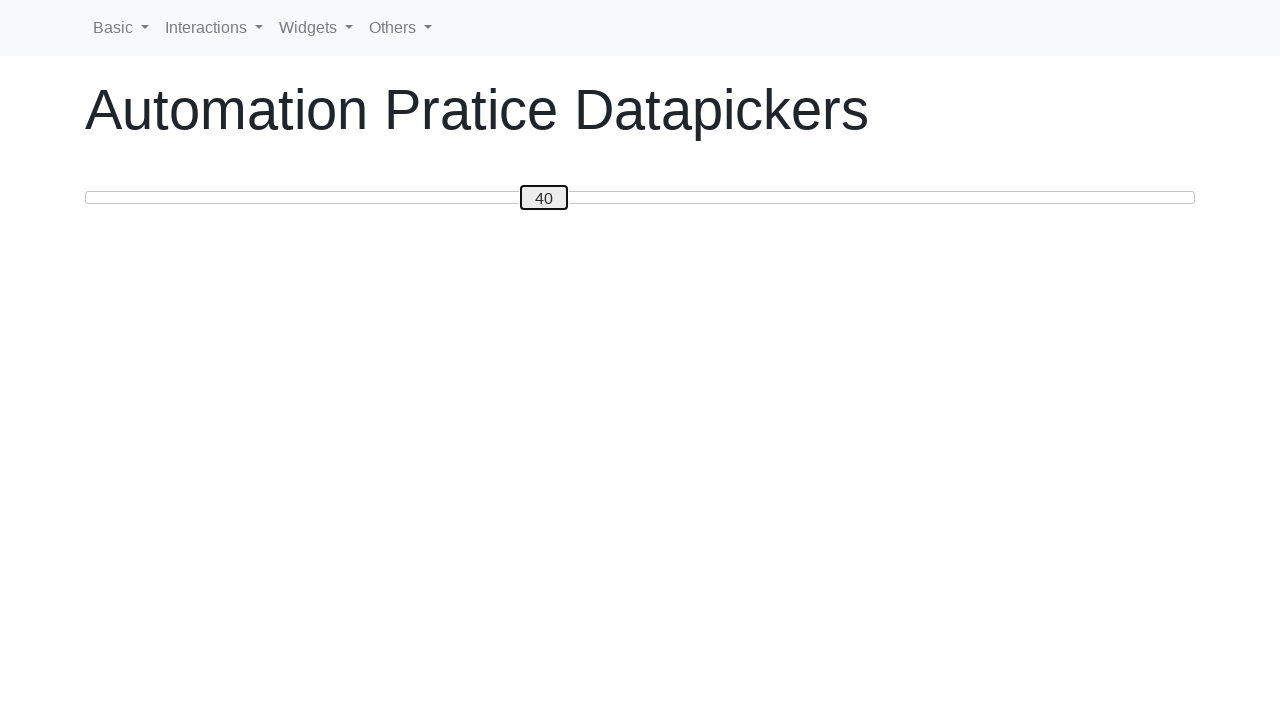

Pressed ArrowRight to move slider towards value 50 on #custom-handle
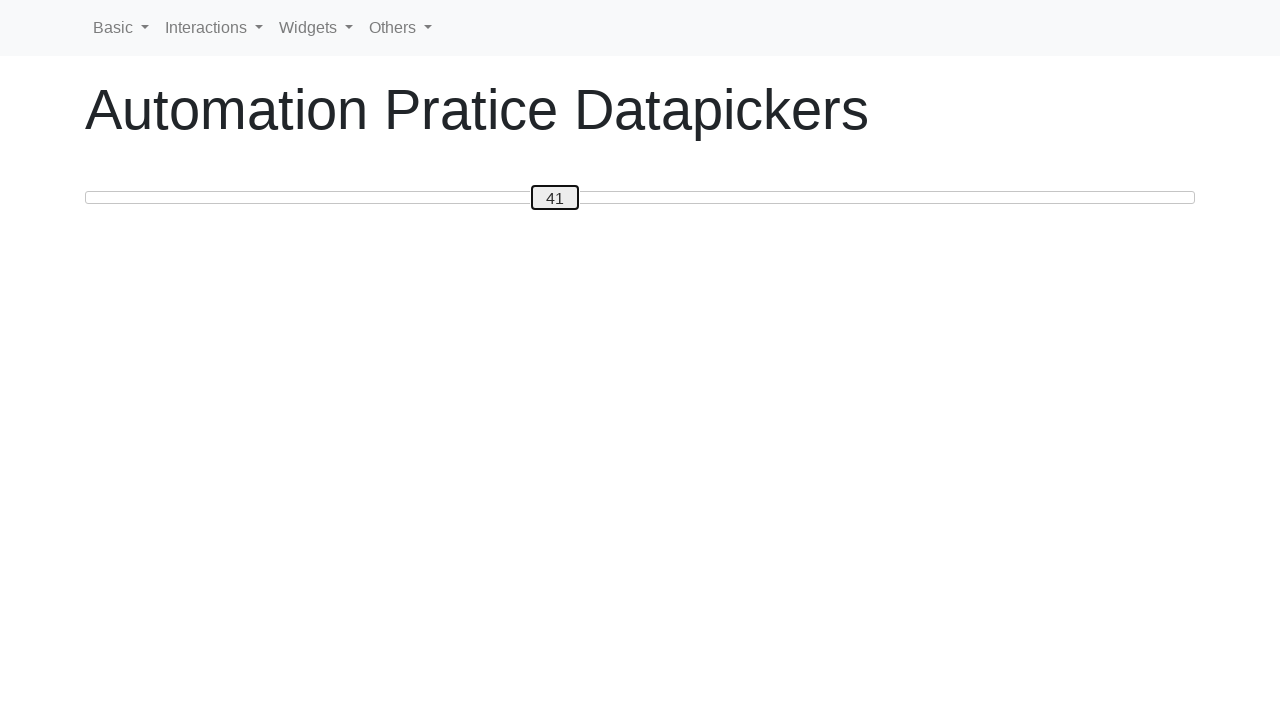

Pressed ArrowRight to move slider towards value 50 on #custom-handle
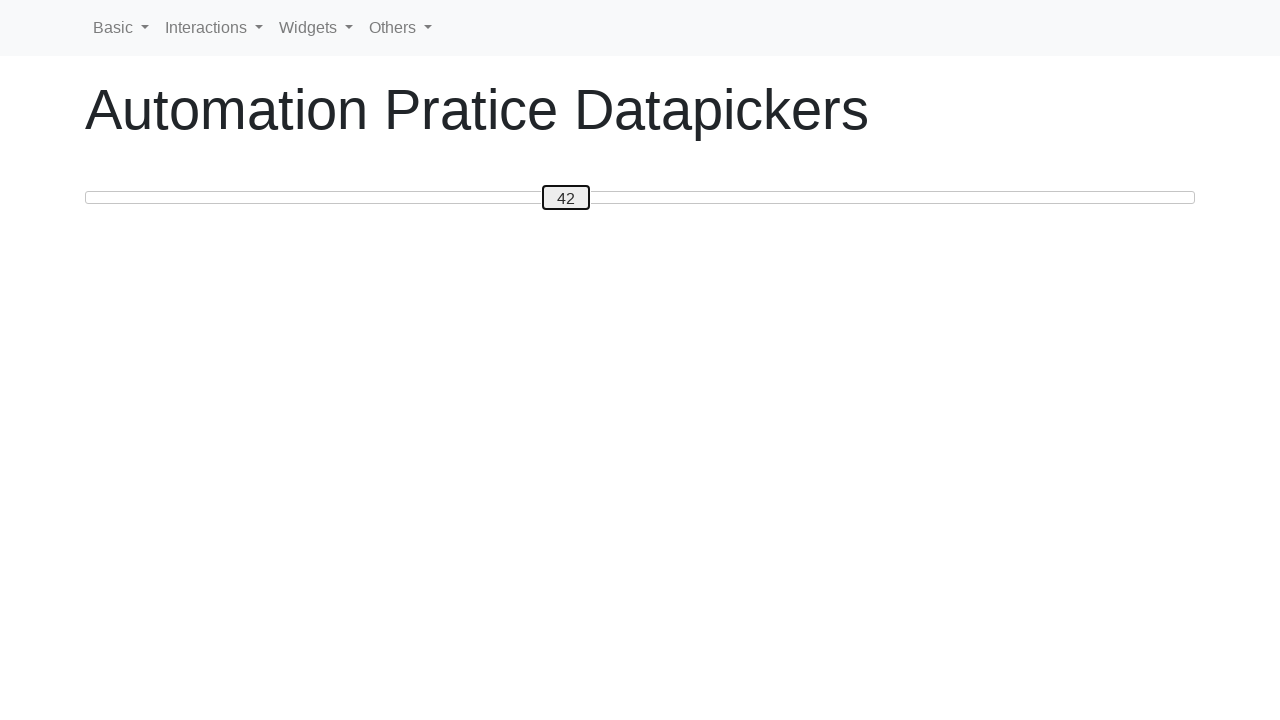

Pressed ArrowRight to move slider towards value 50 on #custom-handle
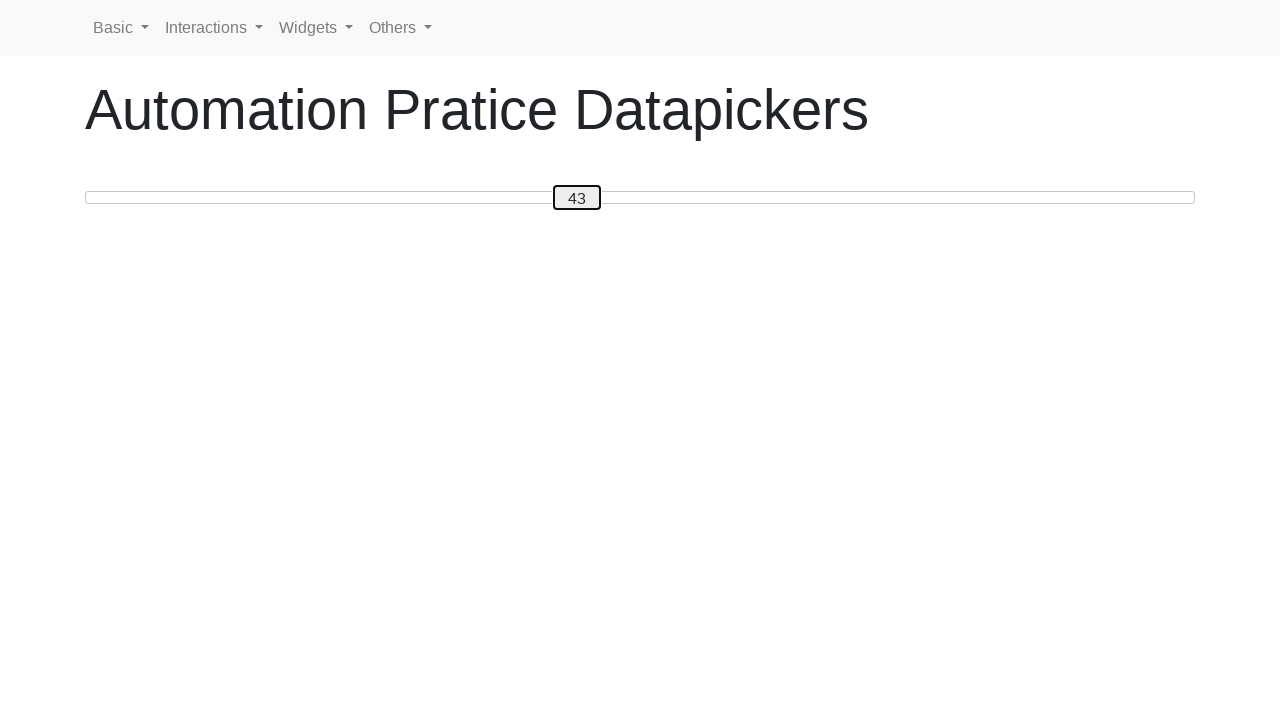

Pressed ArrowRight to move slider towards value 50 on #custom-handle
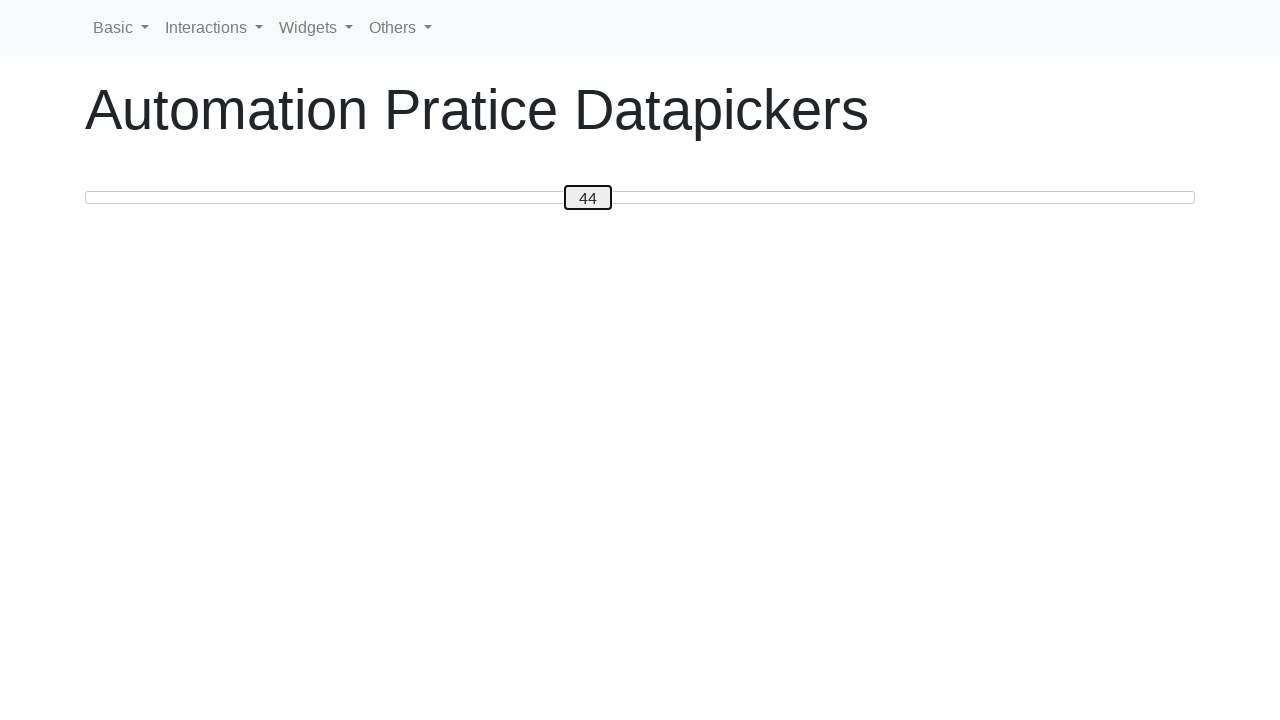

Pressed ArrowRight to move slider towards value 50 on #custom-handle
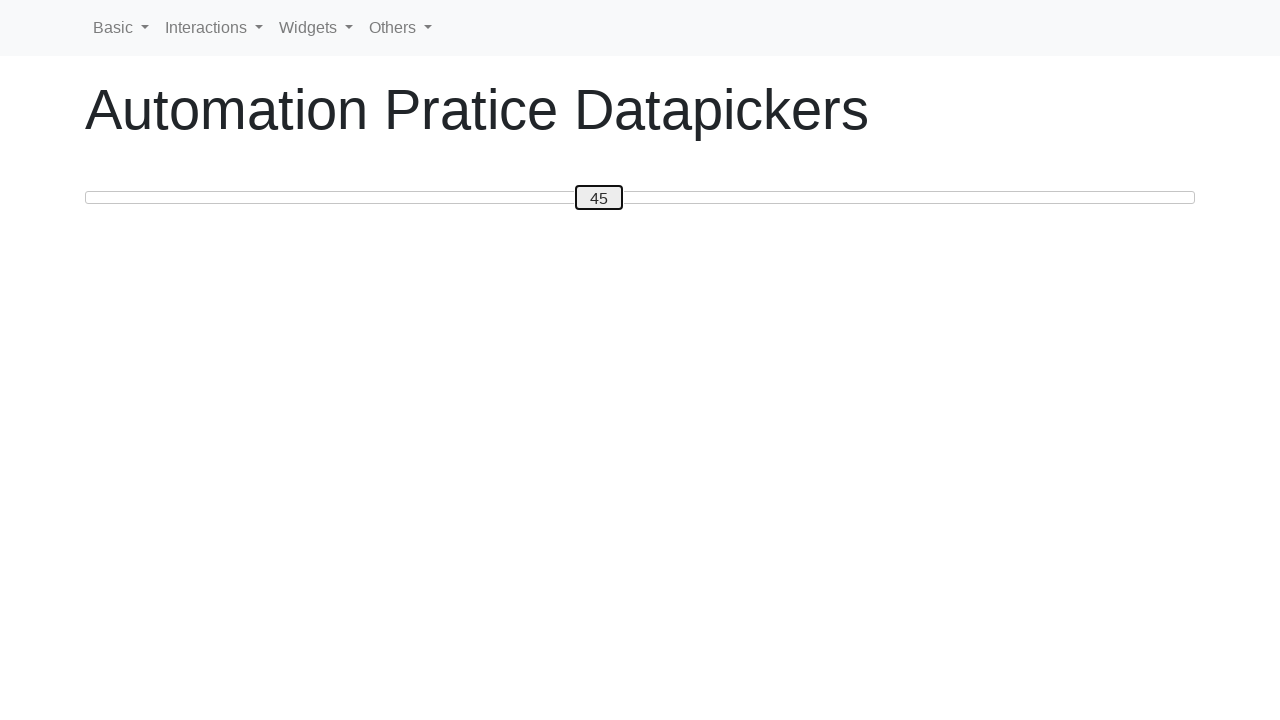

Pressed ArrowRight to move slider towards value 50 on #custom-handle
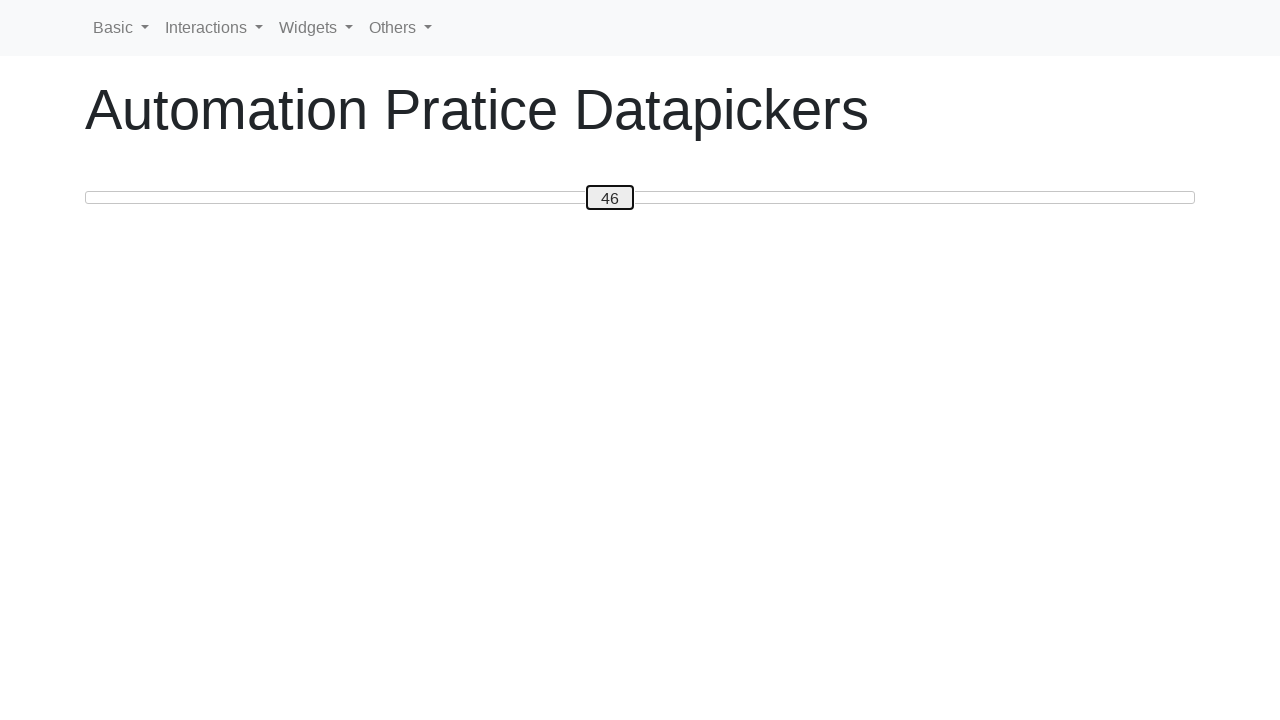

Pressed ArrowRight to move slider towards value 50 on #custom-handle
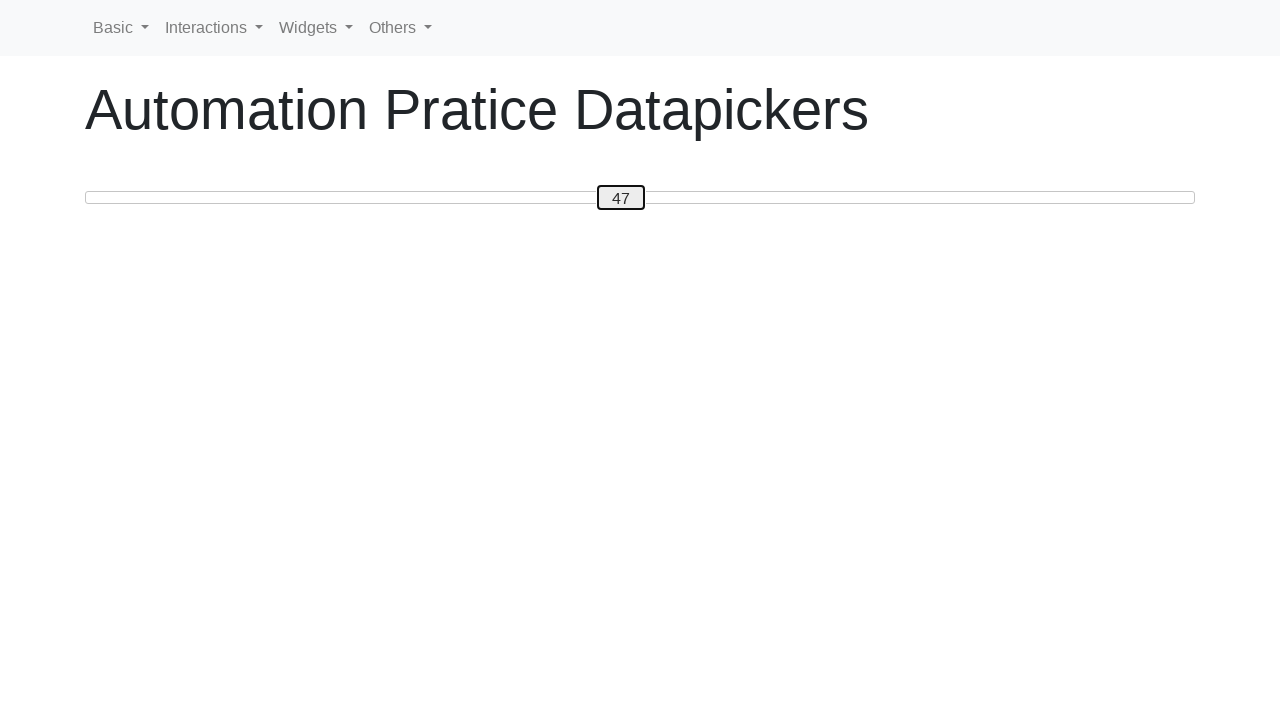

Pressed ArrowRight to move slider towards value 50 on #custom-handle
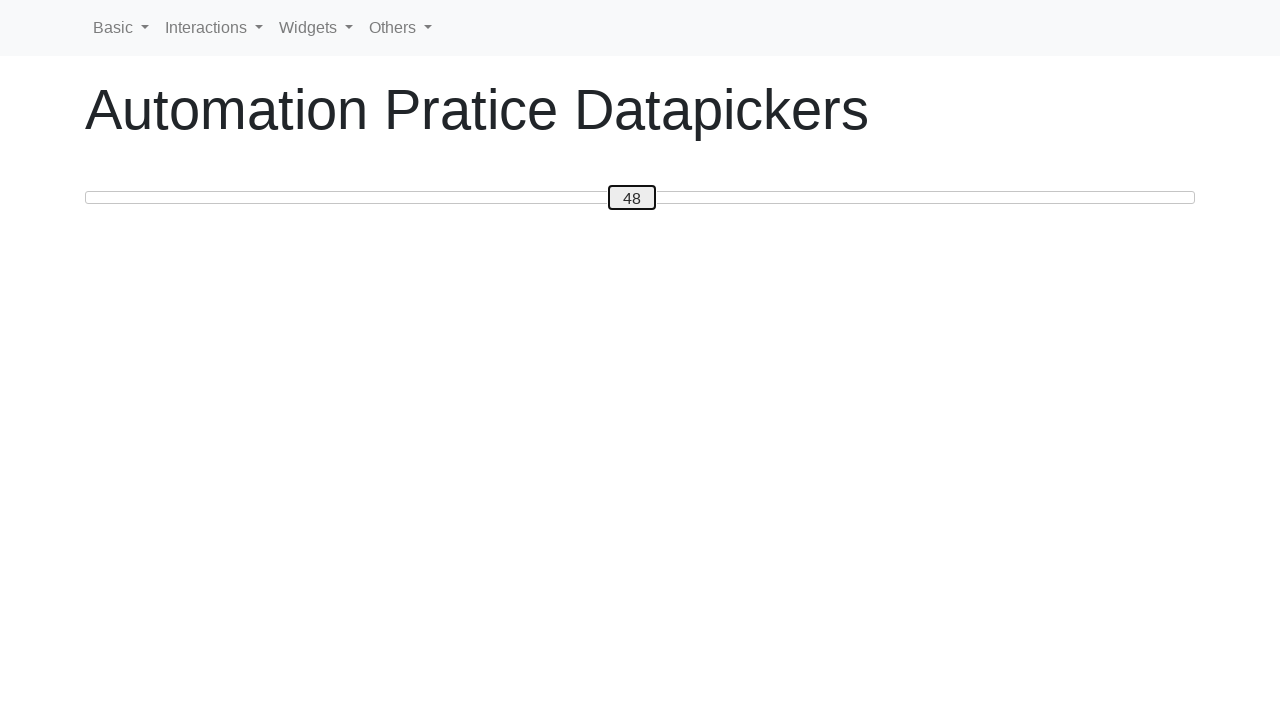

Pressed ArrowRight to move slider towards value 50 on #custom-handle
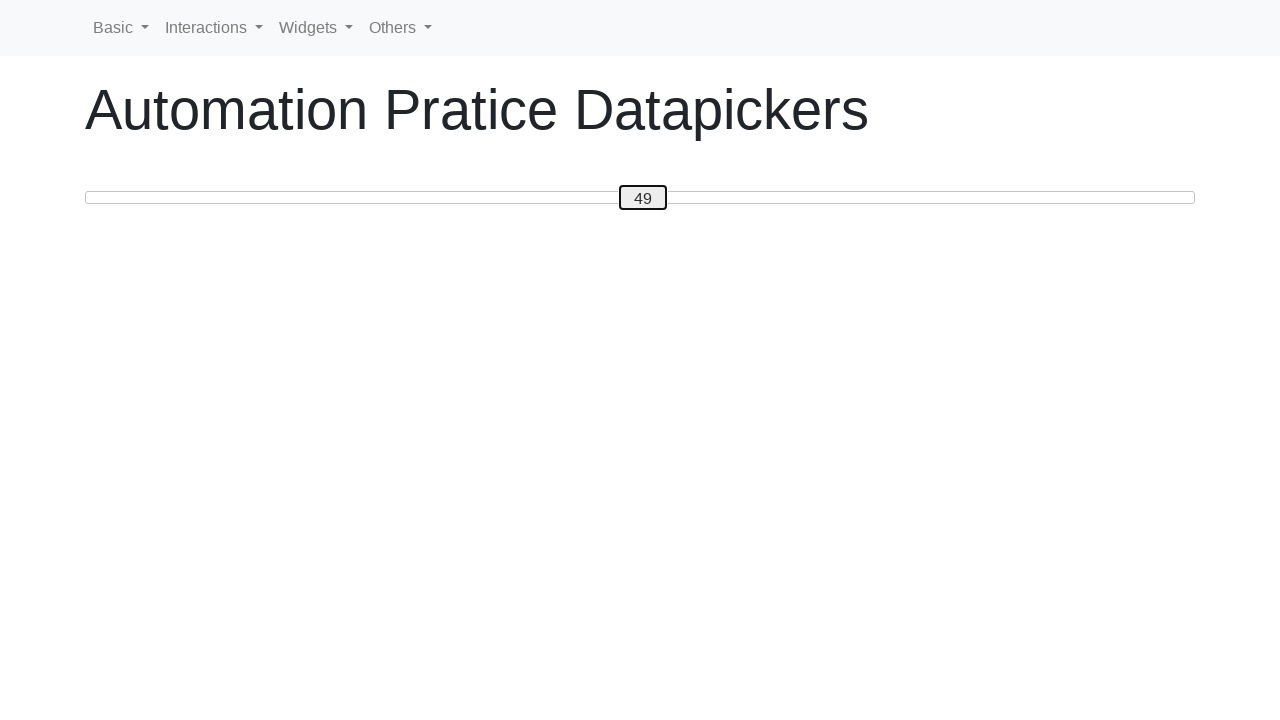

Pressed ArrowRight to move slider towards value 50 on #custom-handle
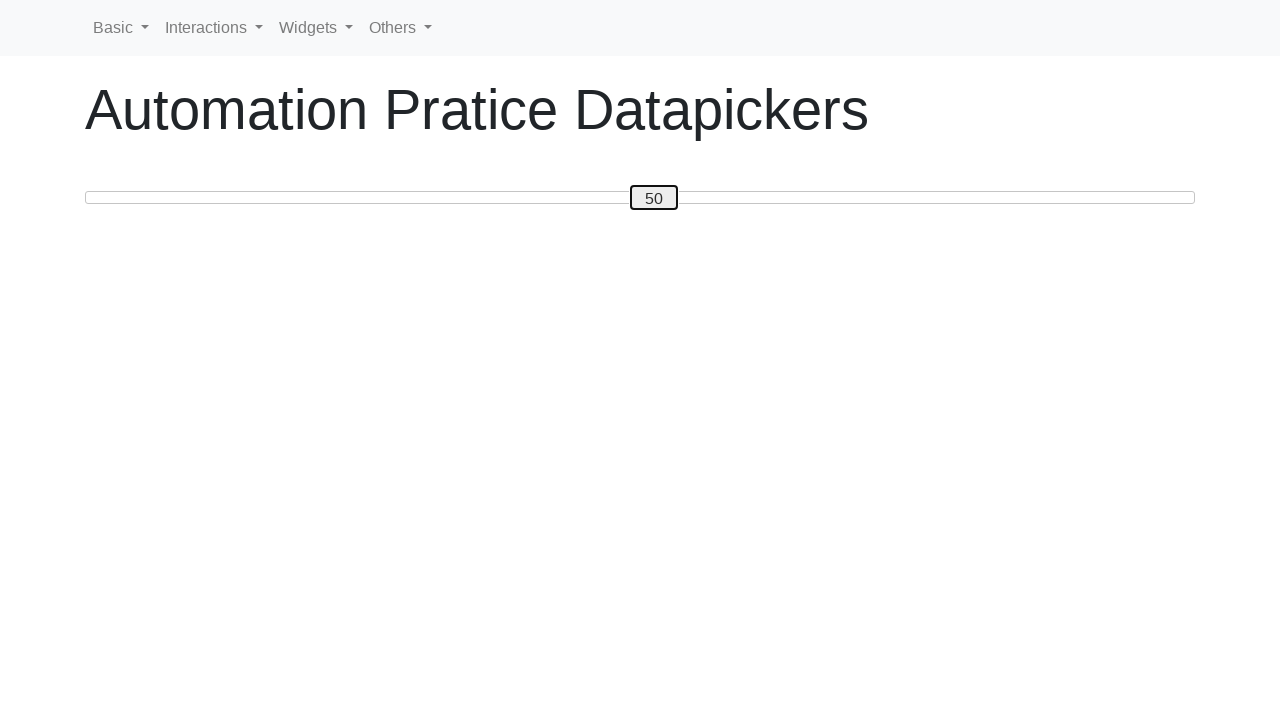

Slider reached value 50
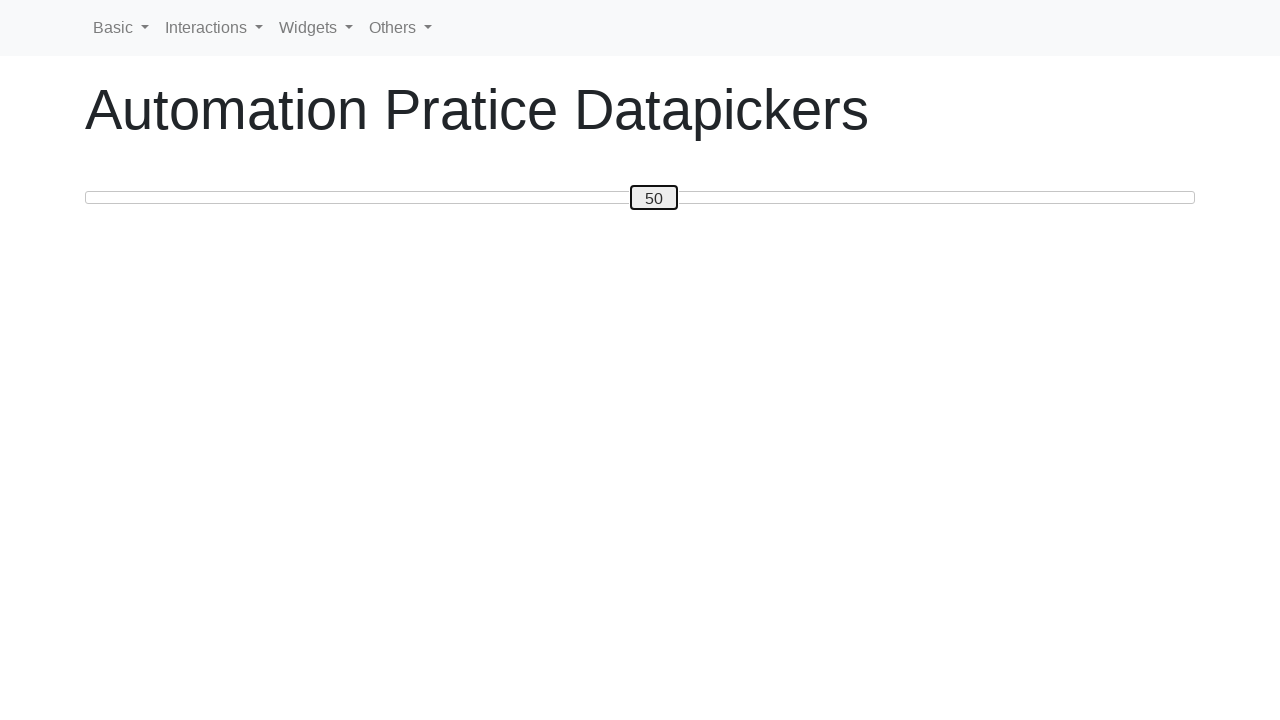

Pressed ArrowLeft to move slider towards value 30 on #custom-handle
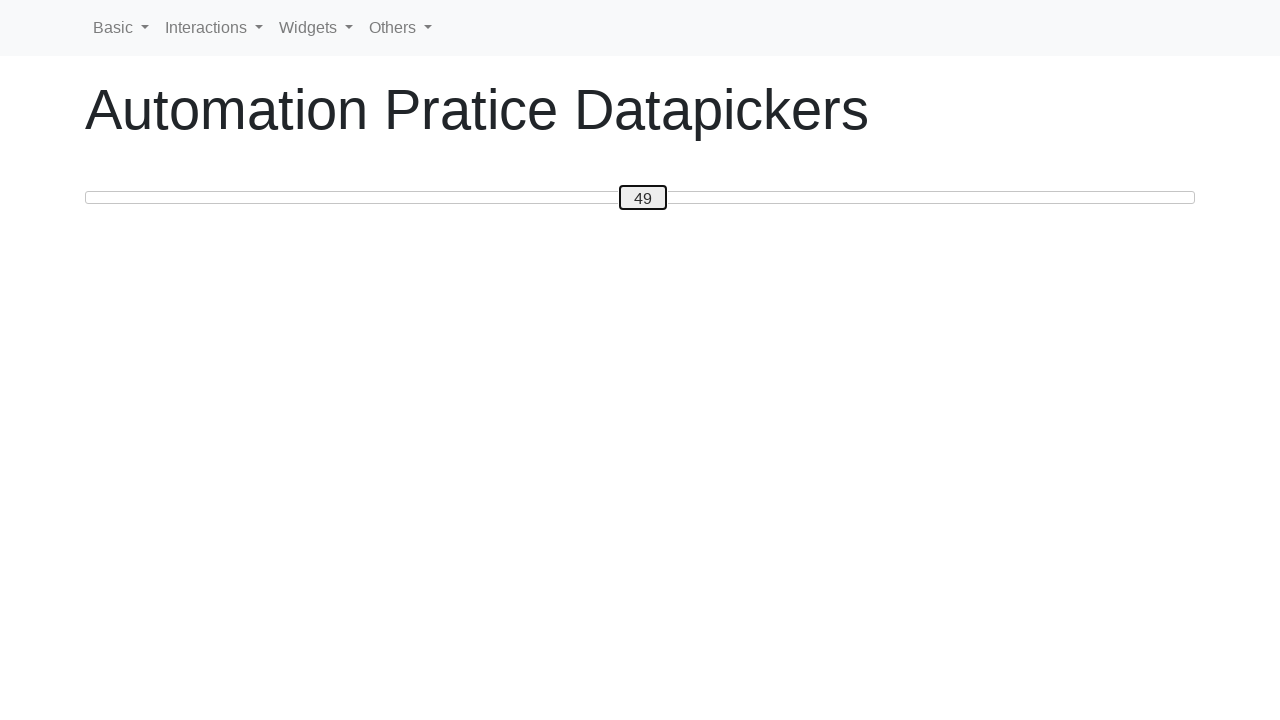

Pressed ArrowLeft to move slider towards value 30 on #custom-handle
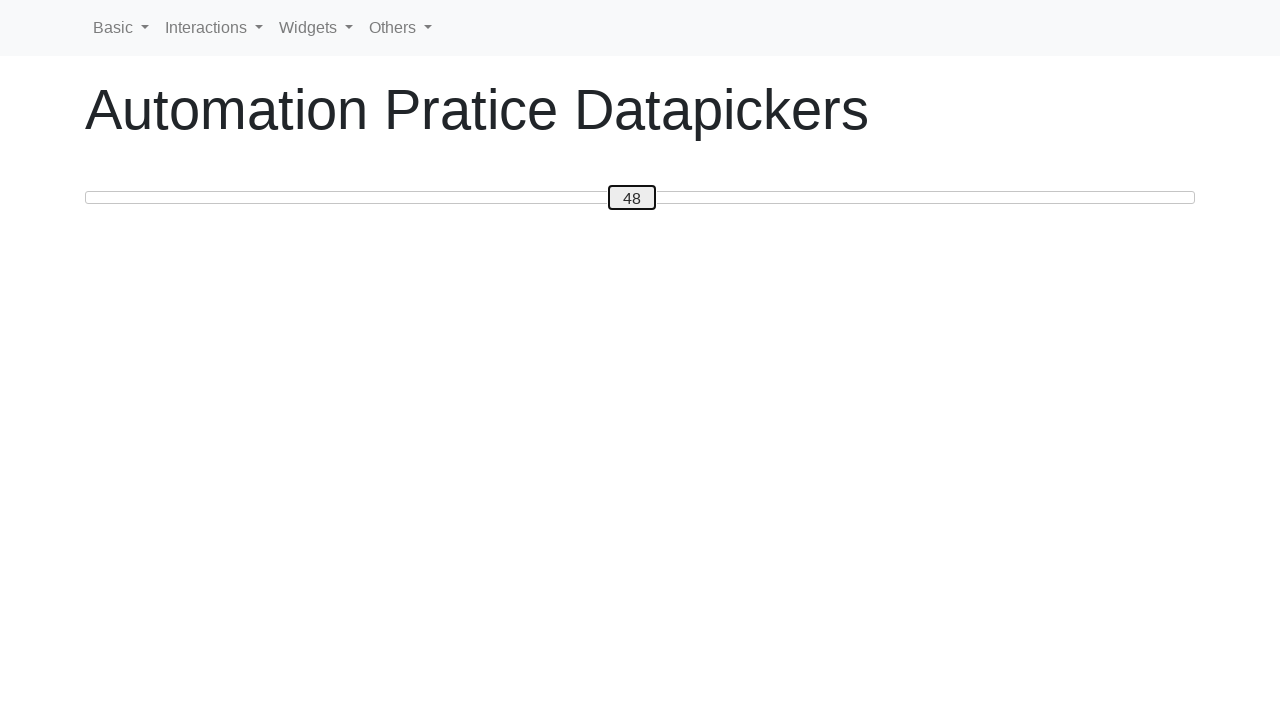

Pressed ArrowLeft to move slider towards value 30 on #custom-handle
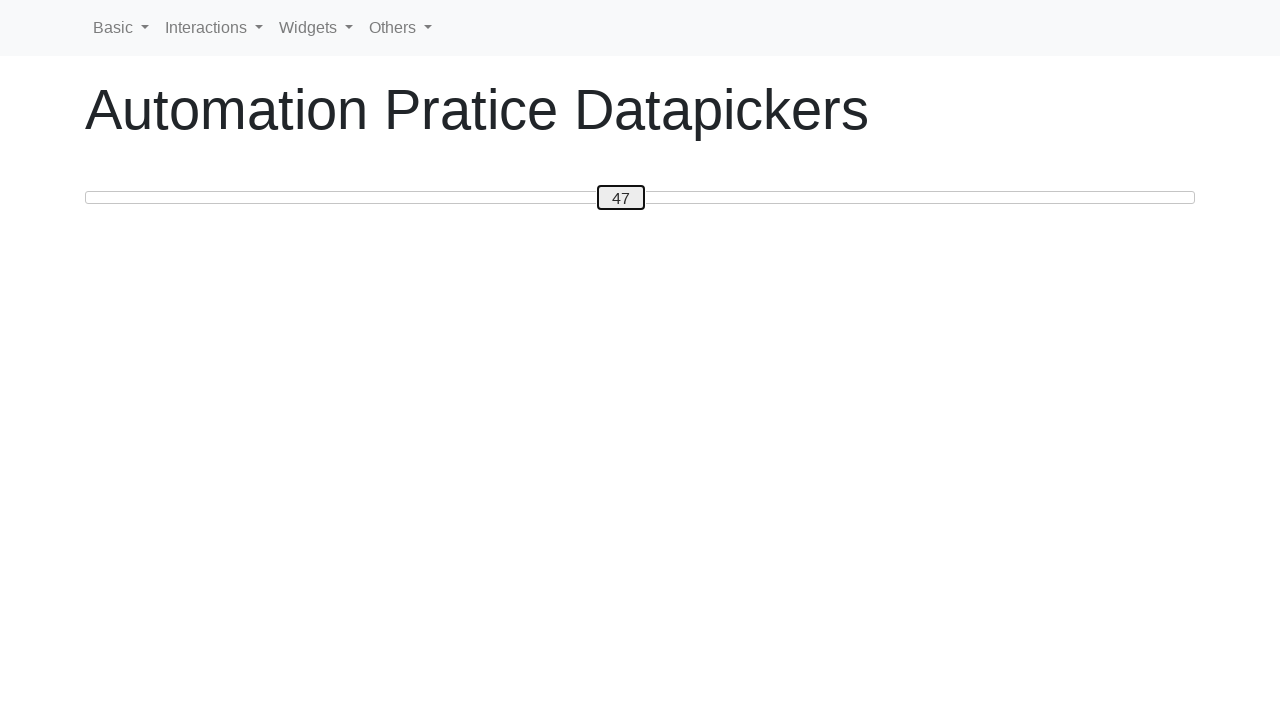

Pressed ArrowLeft to move slider towards value 30 on #custom-handle
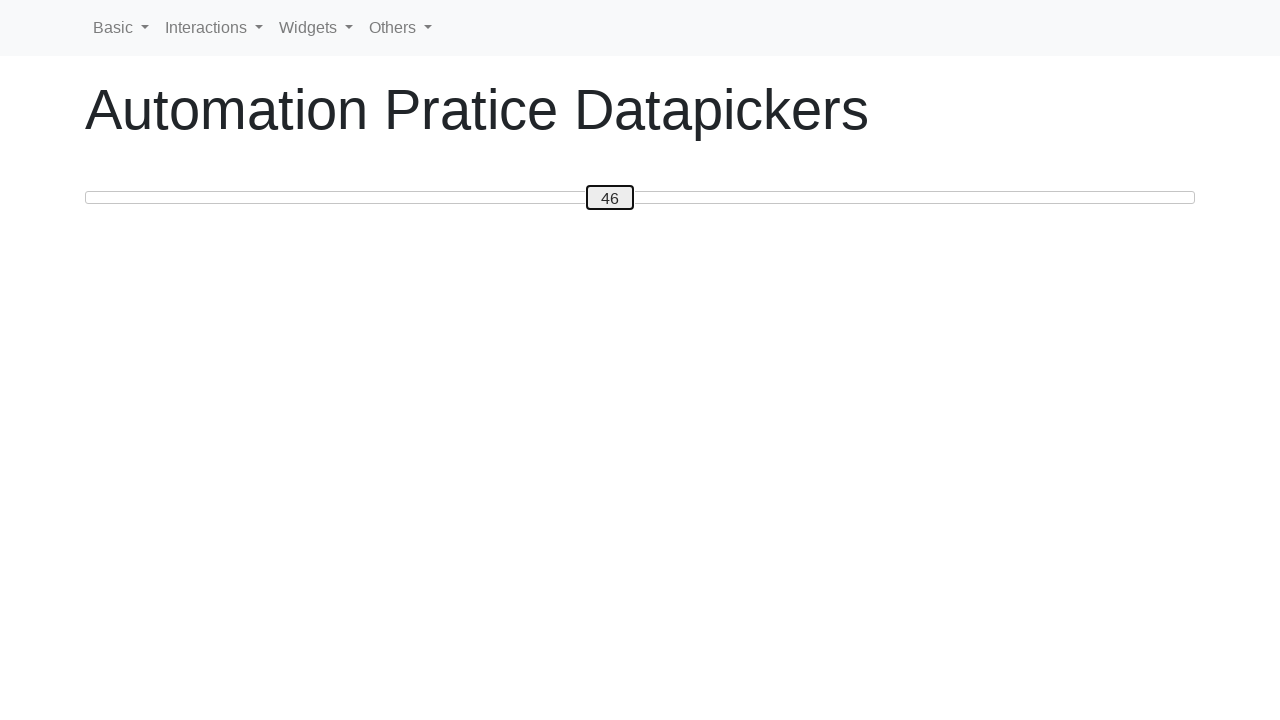

Pressed ArrowLeft to move slider towards value 30 on #custom-handle
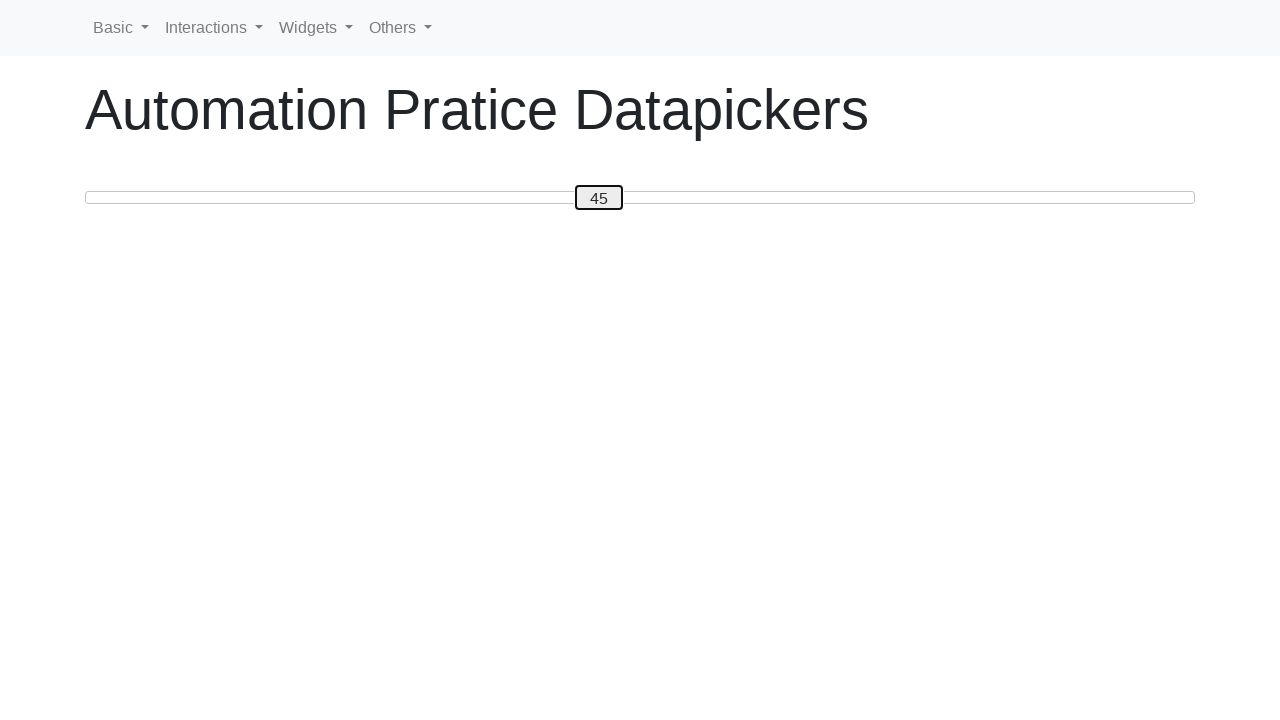

Pressed ArrowLeft to move slider towards value 30 on #custom-handle
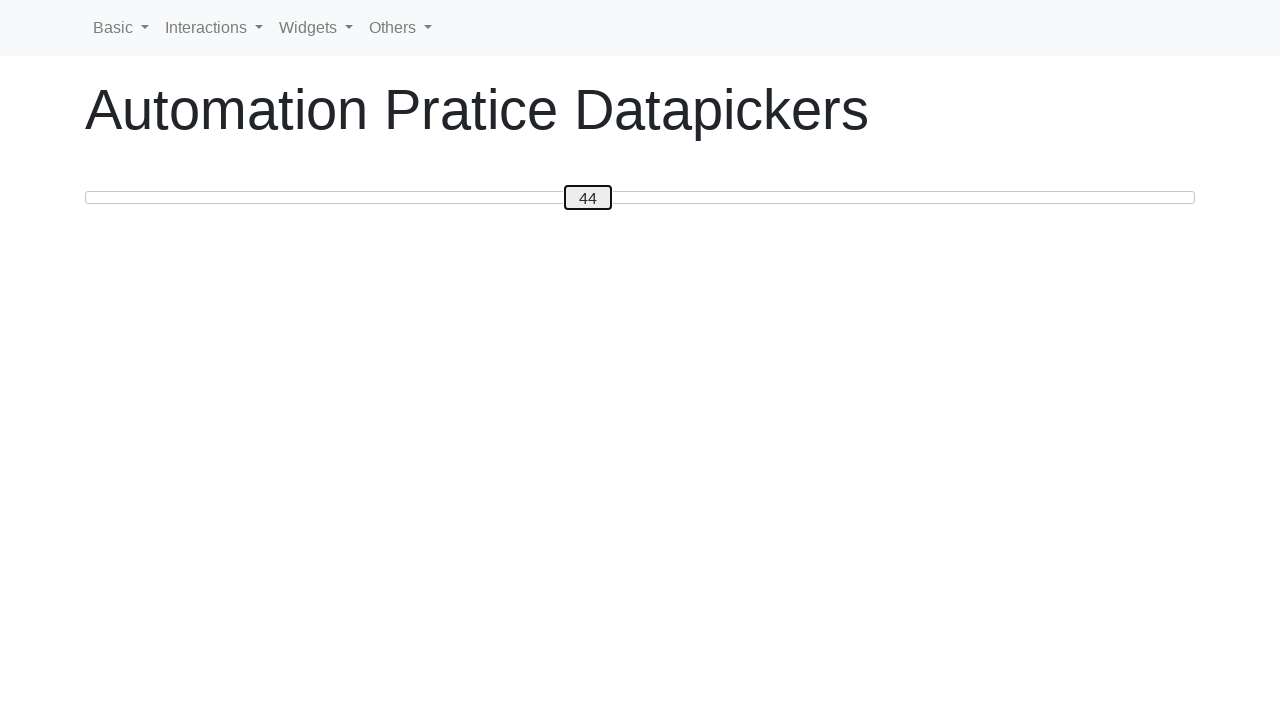

Pressed ArrowLeft to move slider towards value 30 on #custom-handle
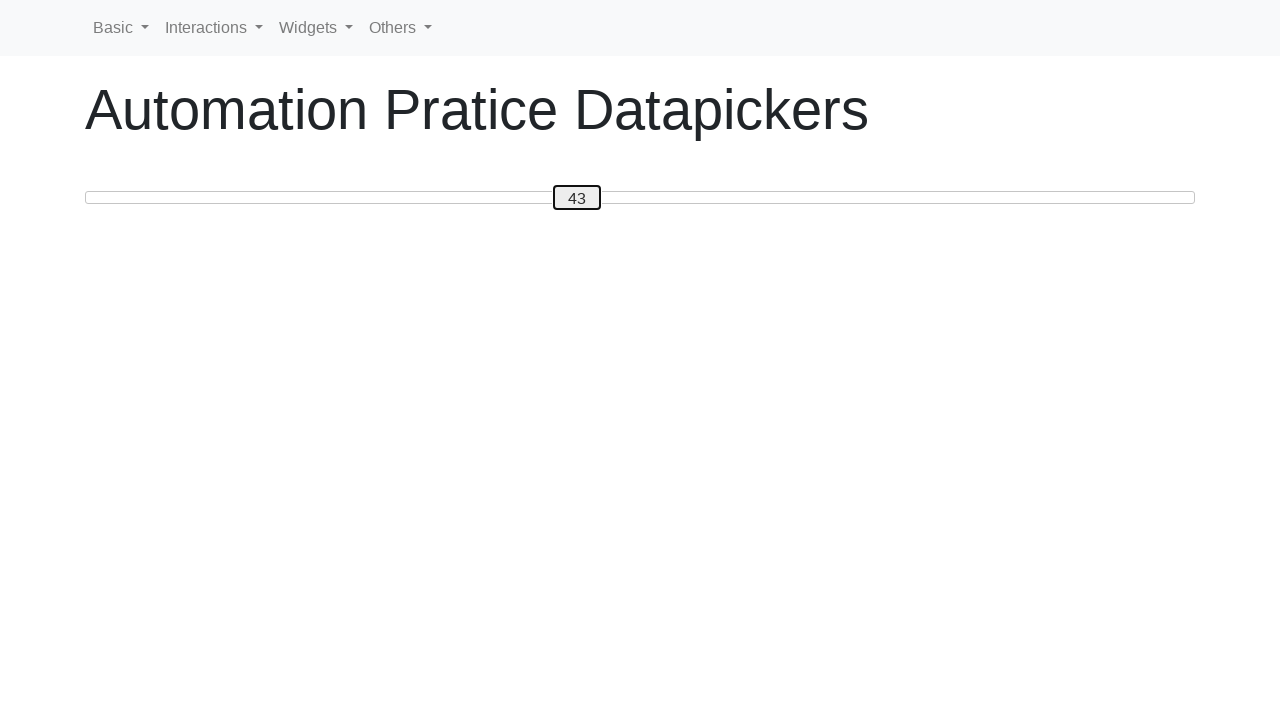

Pressed ArrowLeft to move slider towards value 30 on #custom-handle
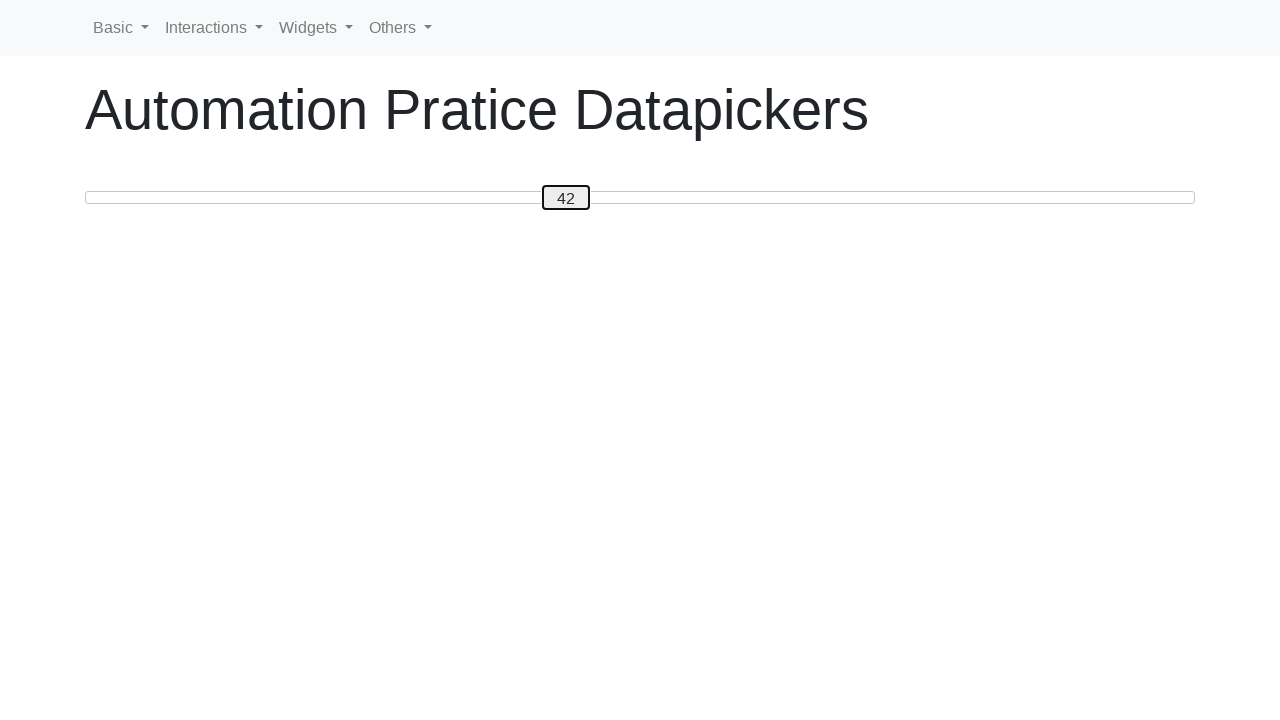

Pressed ArrowLeft to move slider towards value 30 on #custom-handle
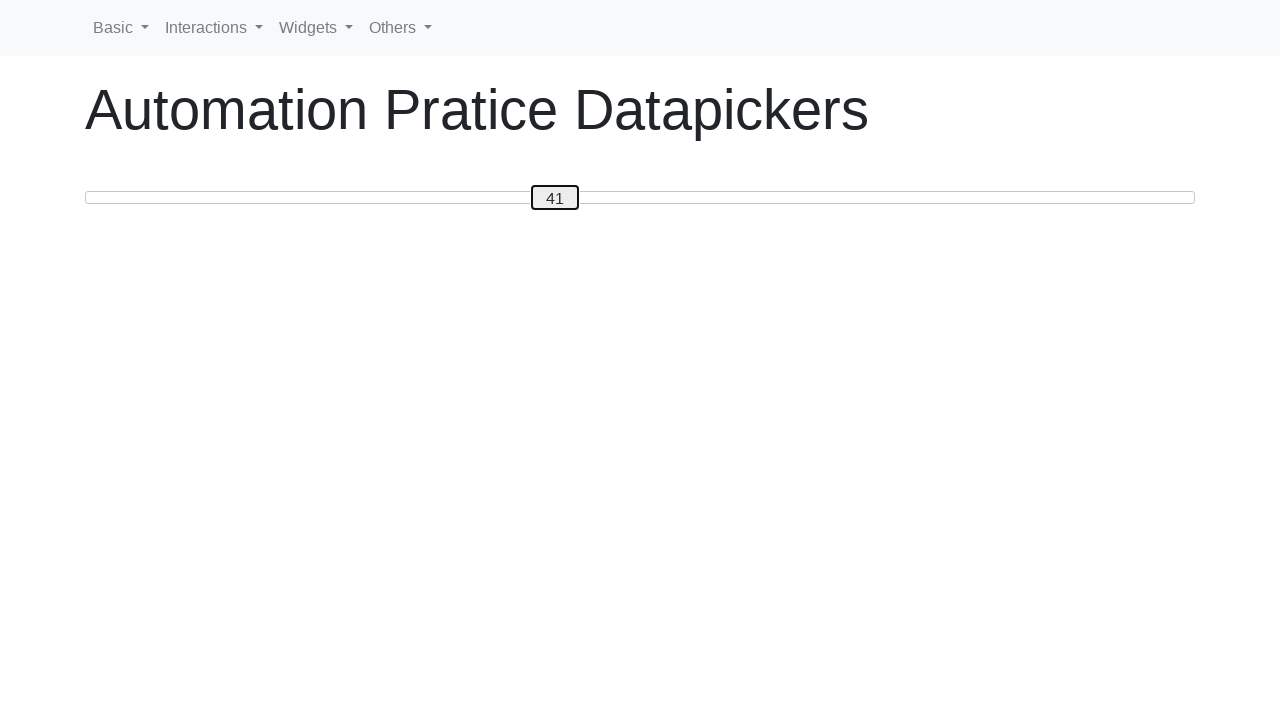

Pressed ArrowLeft to move slider towards value 30 on #custom-handle
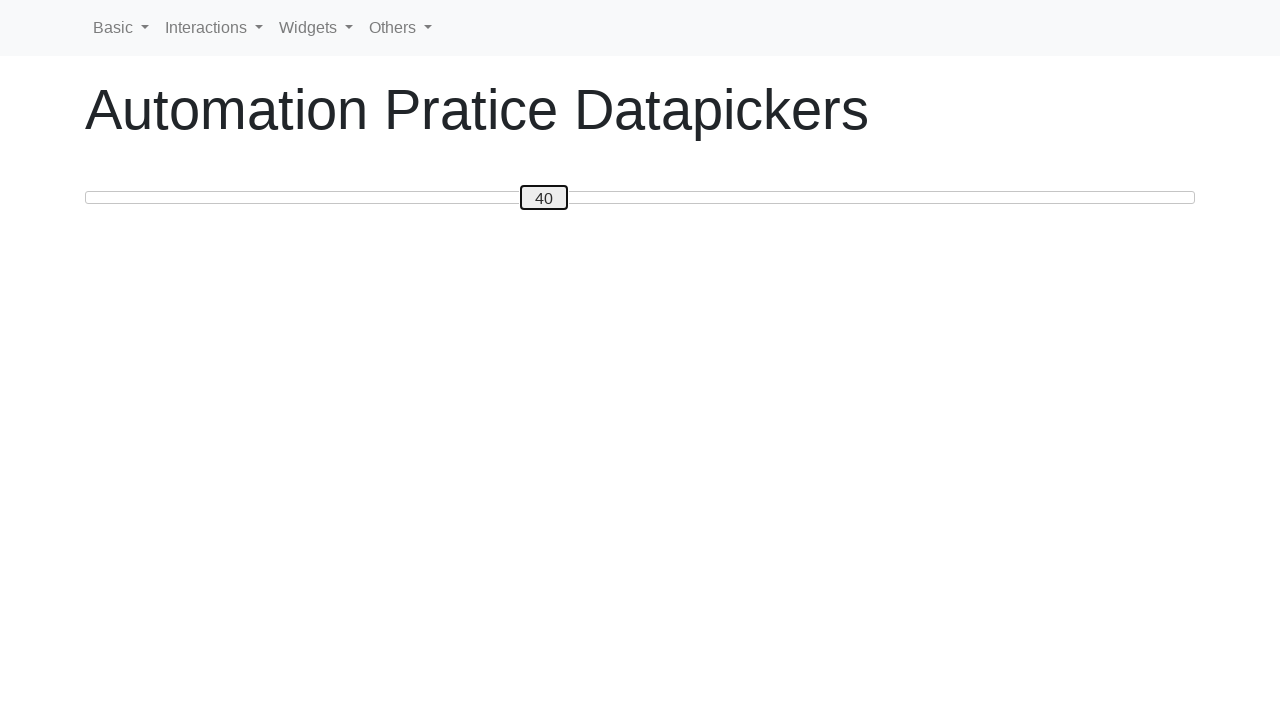

Pressed ArrowLeft to move slider towards value 30 on #custom-handle
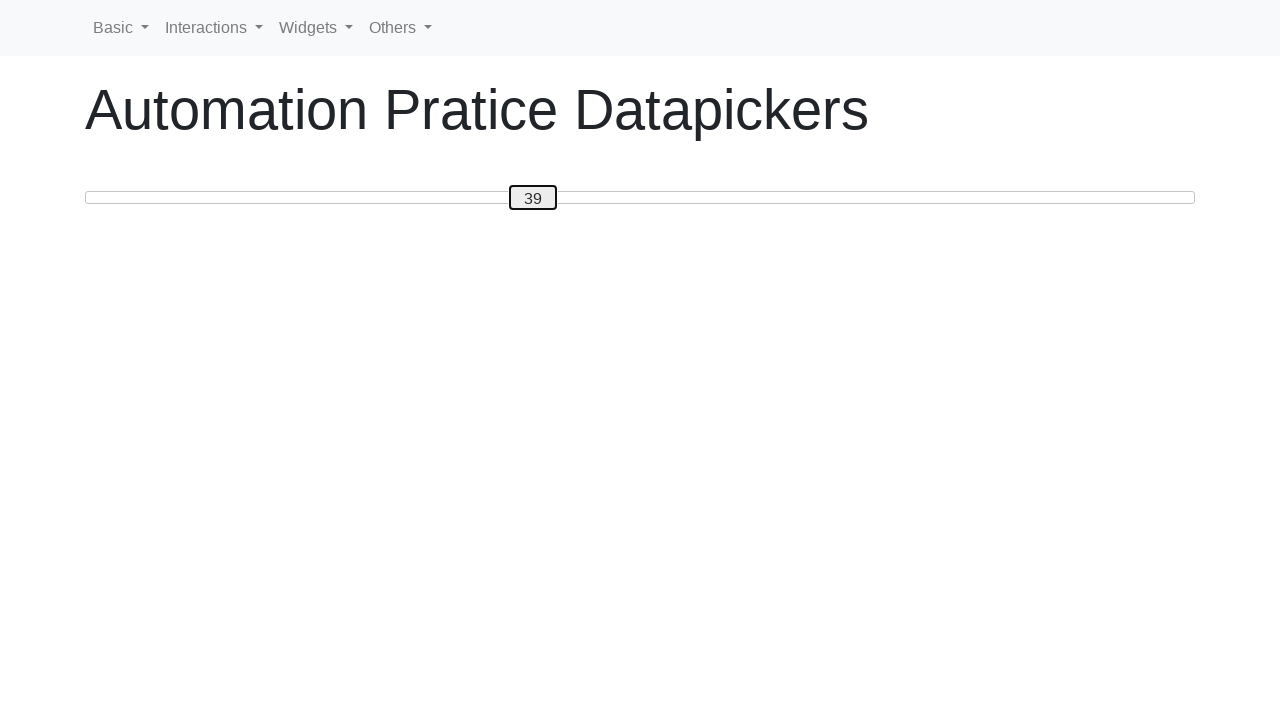

Pressed ArrowLeft to move slider towards value 30 on #custom-handle
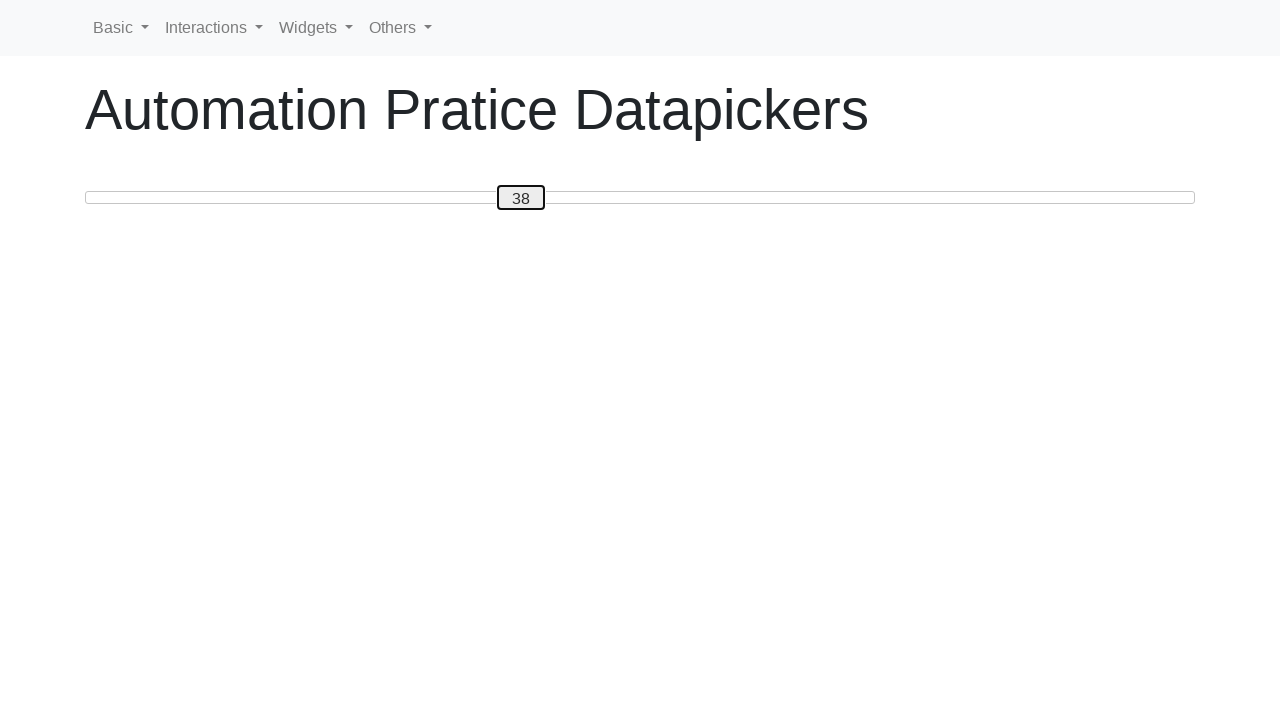

Pressed ArrowLeft to move slider towards value 30 on #custom-handle
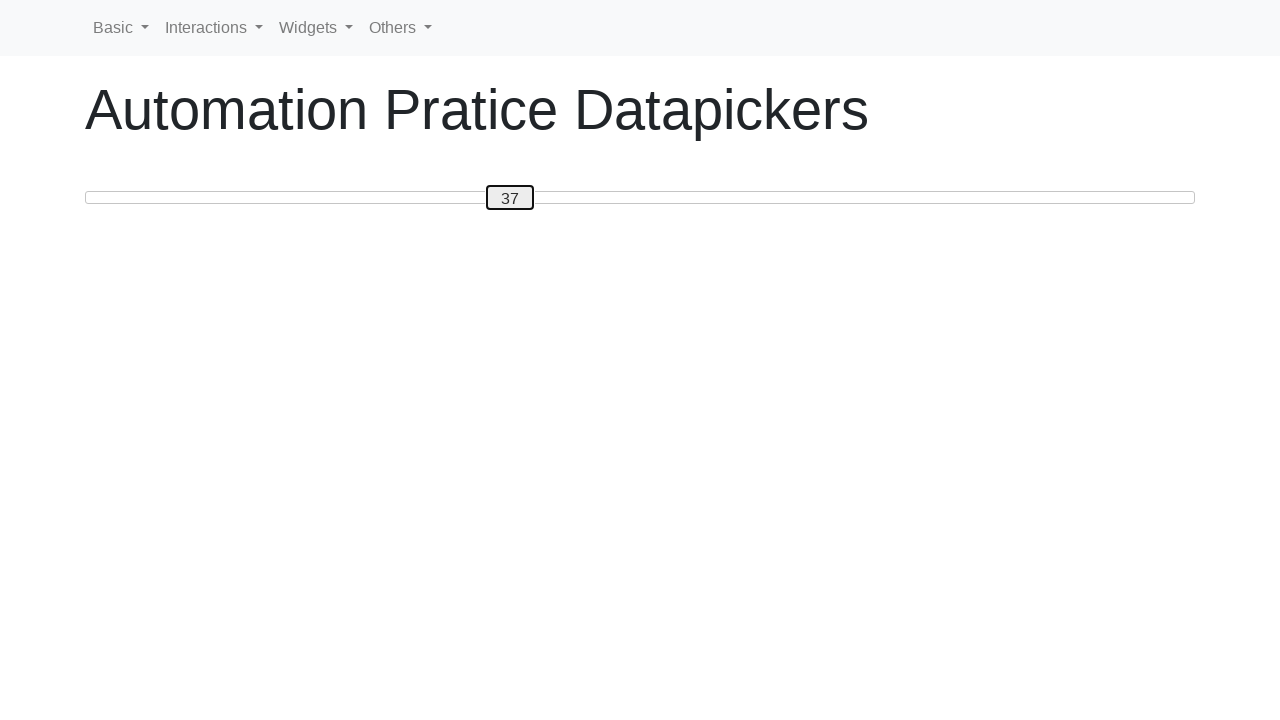

Pressed ArrowLeft to move slider towards value 30 on #custom-handle
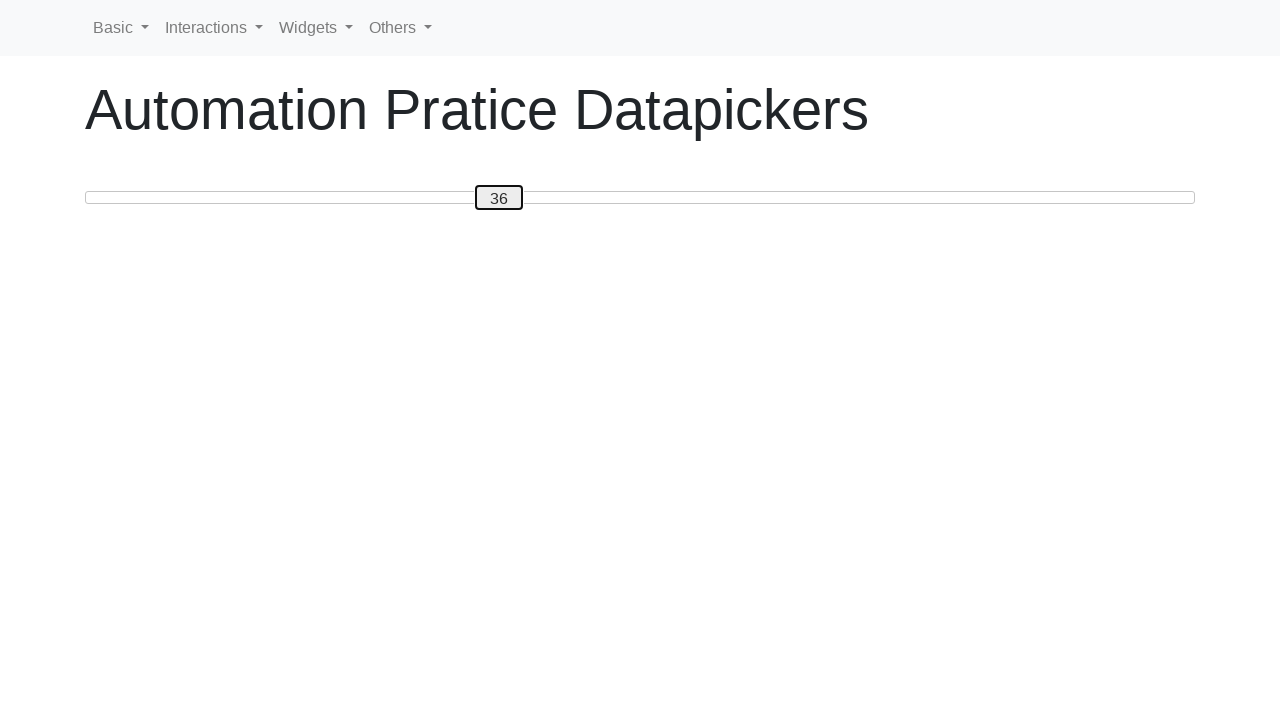

Pressed ArrowLeft to move slider towards value 30 on #custom-handle
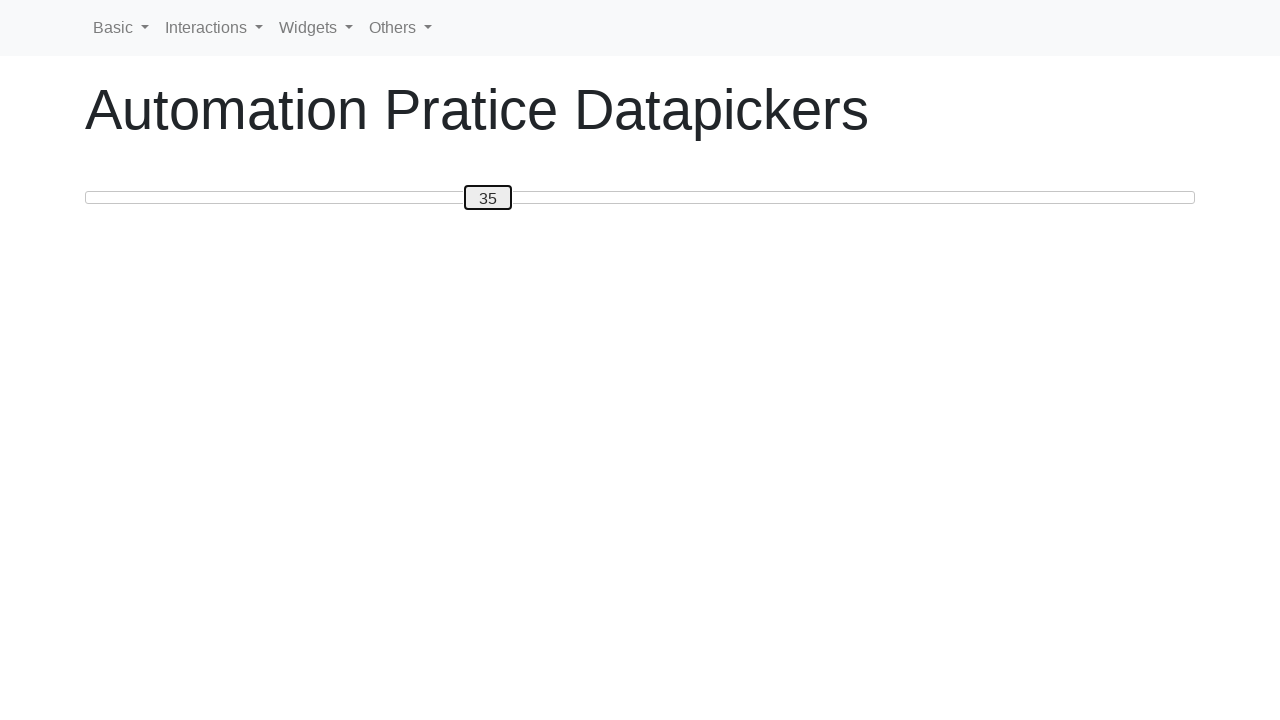

Pressed ArrowLeft to move slider towards value 30 on #custom-handle
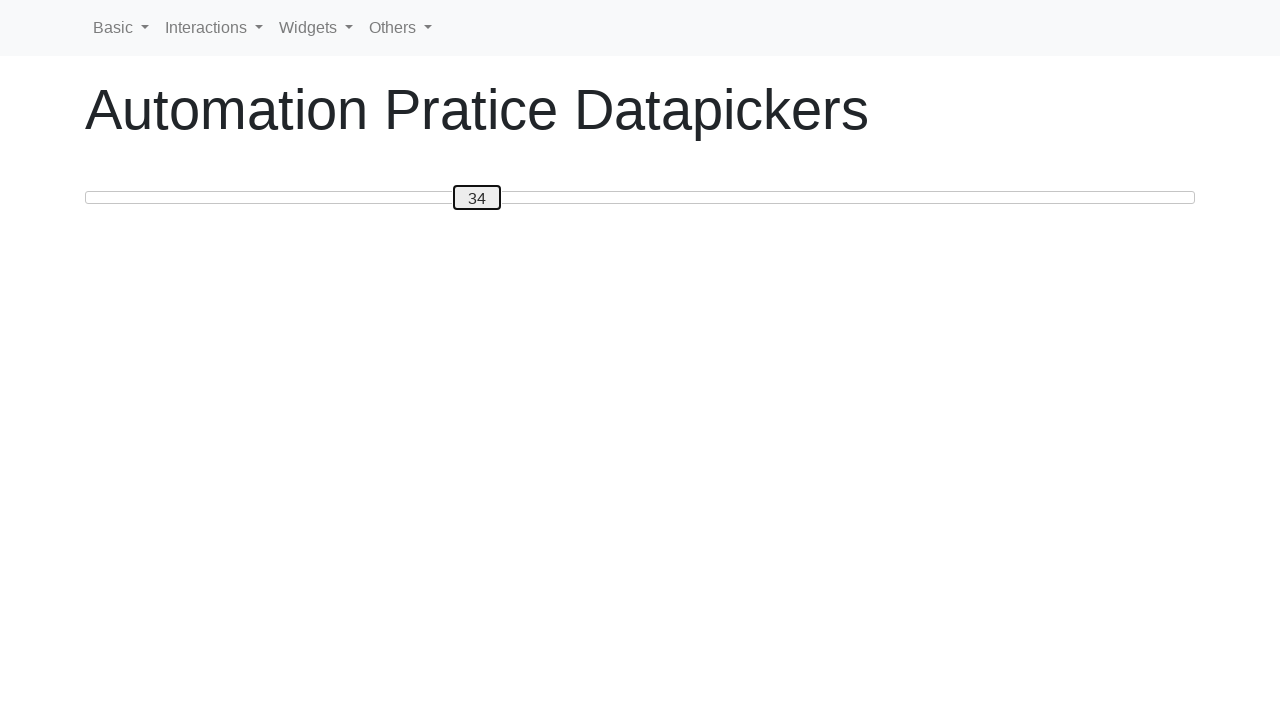

Pressed ArrowLeft to move slider towards value 30 on #custom-handle
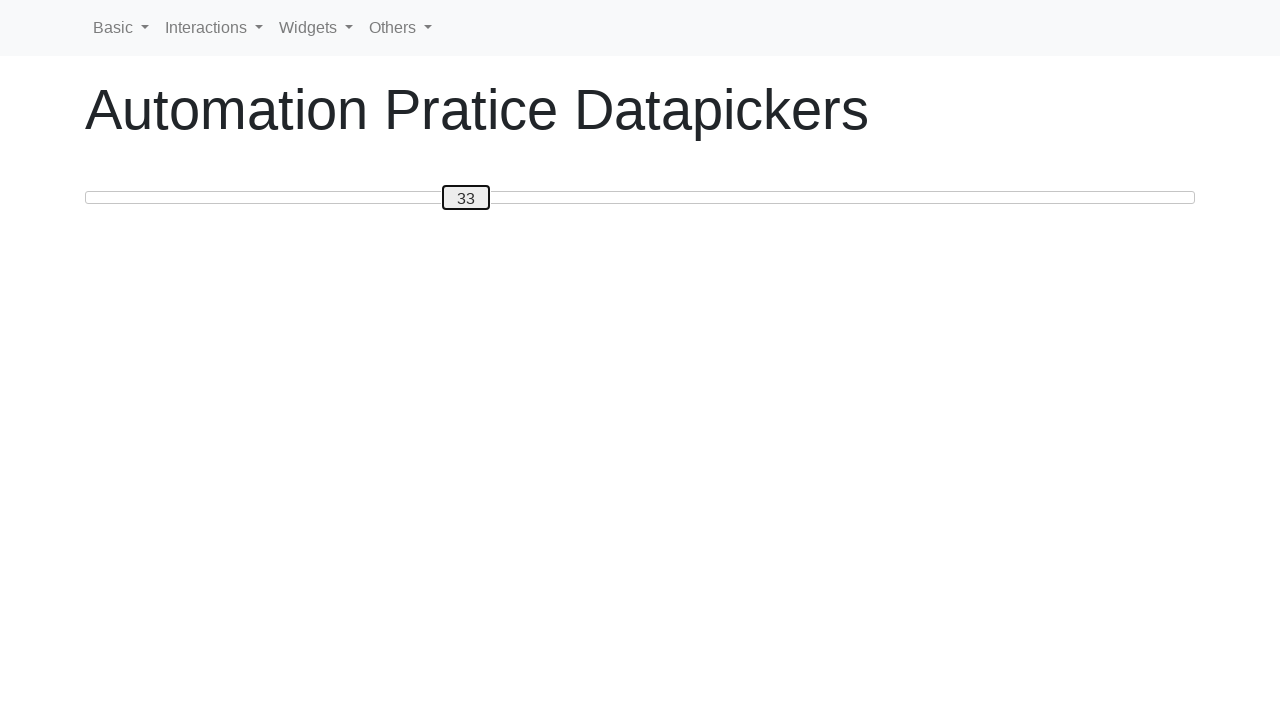

Pressed ArrowLeft to move slider towards value 30 on #custom-handle
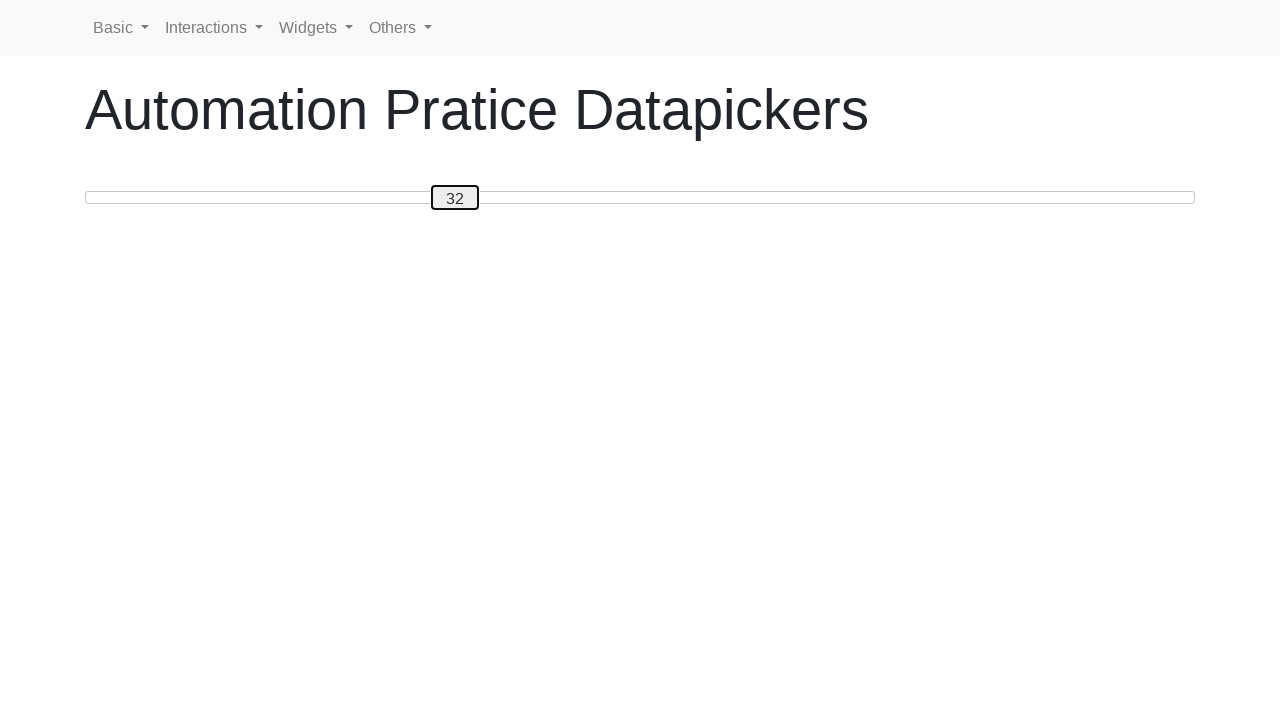

Pressed ArrowLeft to move slider towards value 30 on #custom-handle
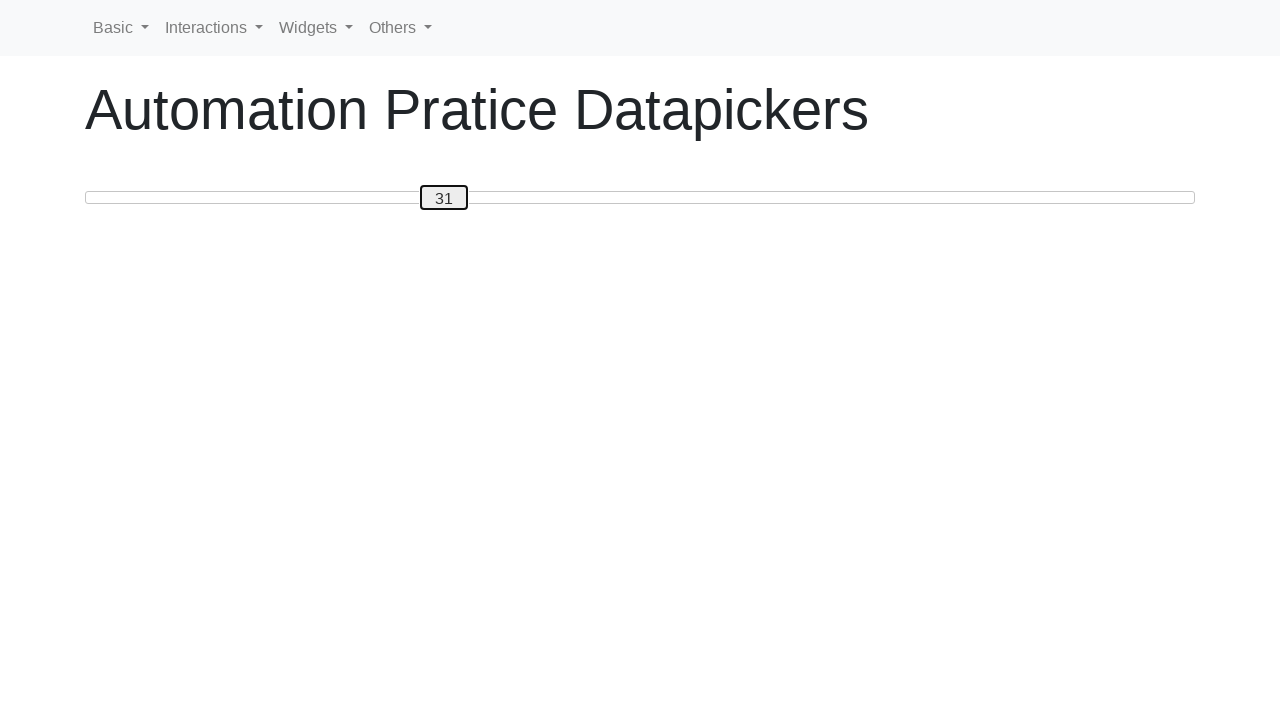

Pressed ArrowLeft to move slider towards value 30 on #custom-handle
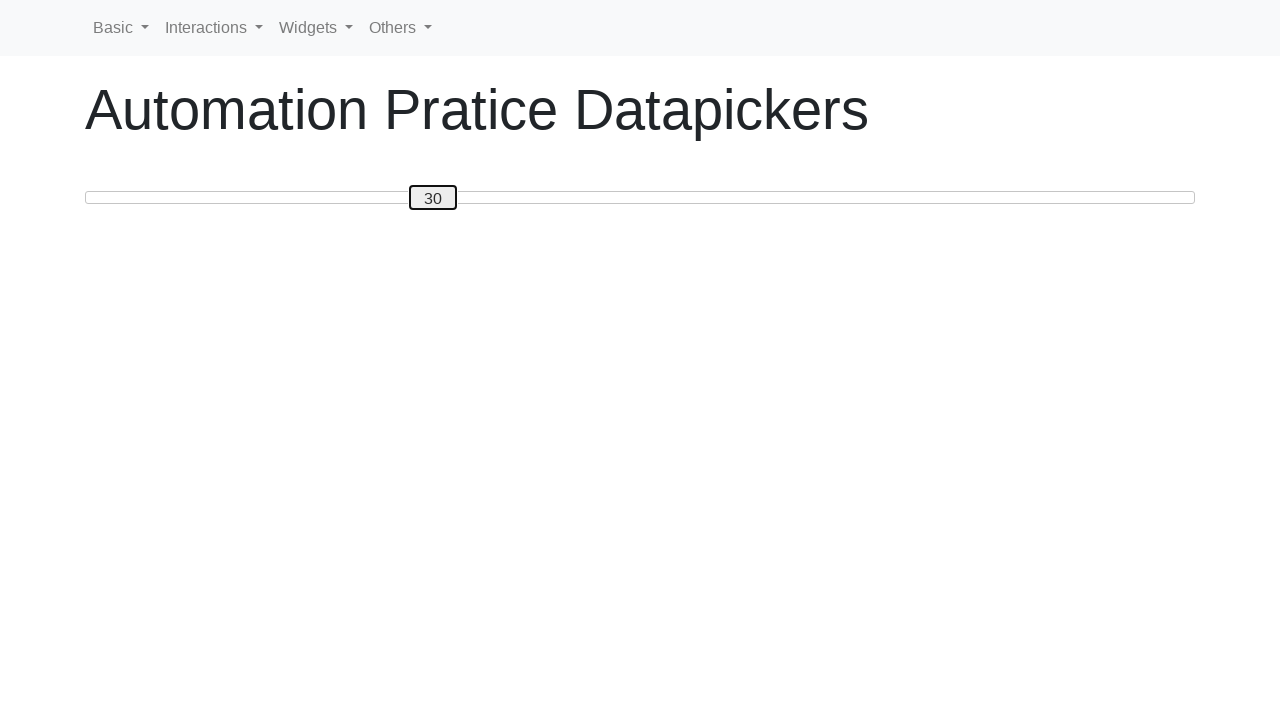

Slider reached value 30
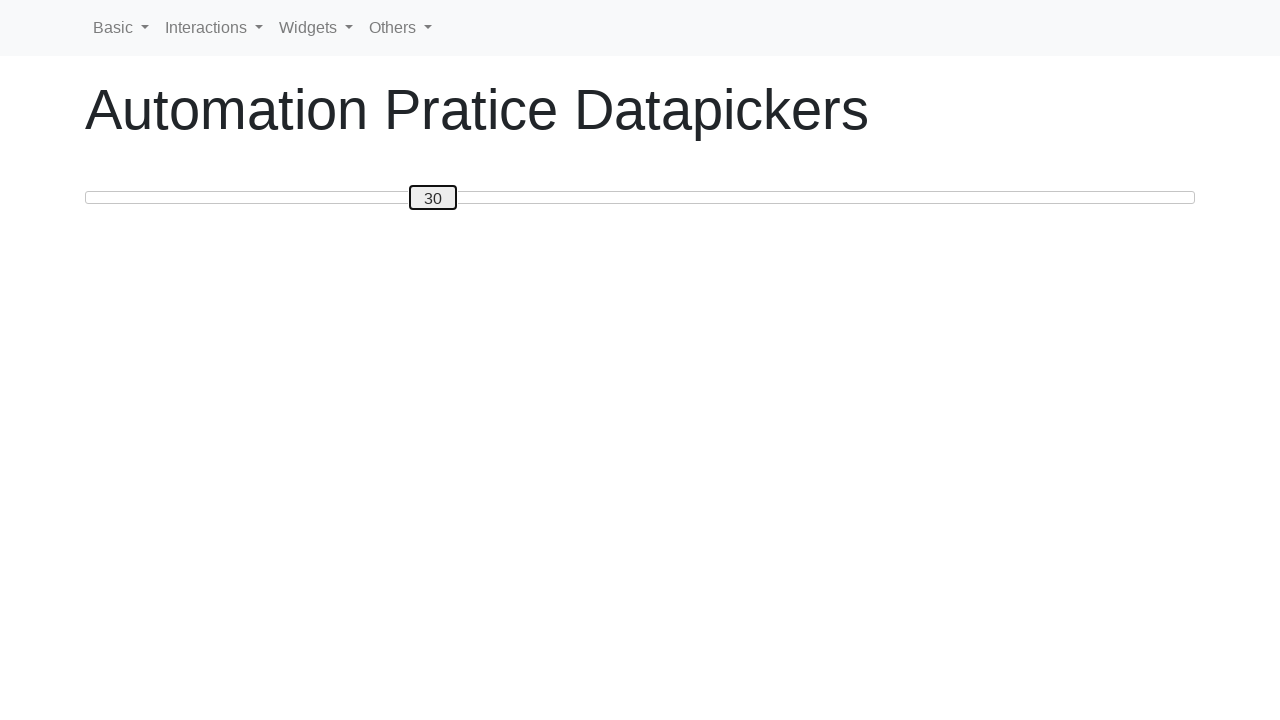

Pressed ArrowRight to move slider towards value 80 on #custom-handle
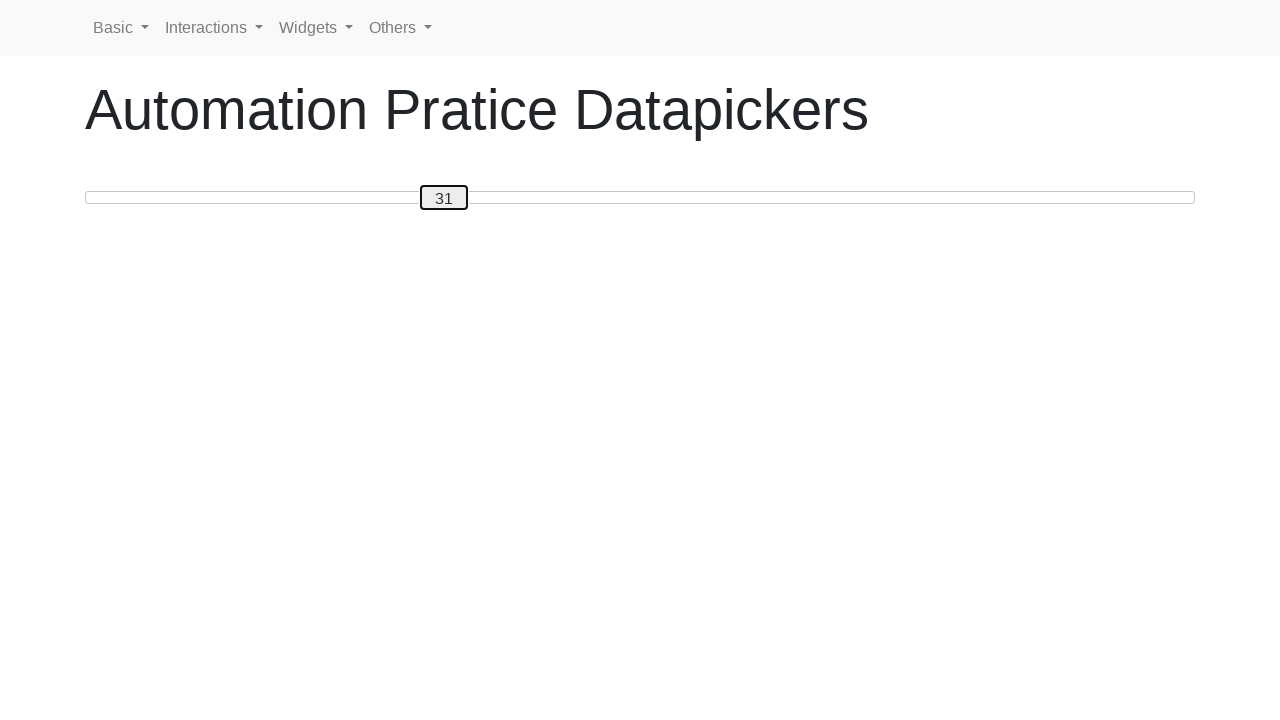

Pressed ArrowRight to move slider towards value 80 on #custom-handle
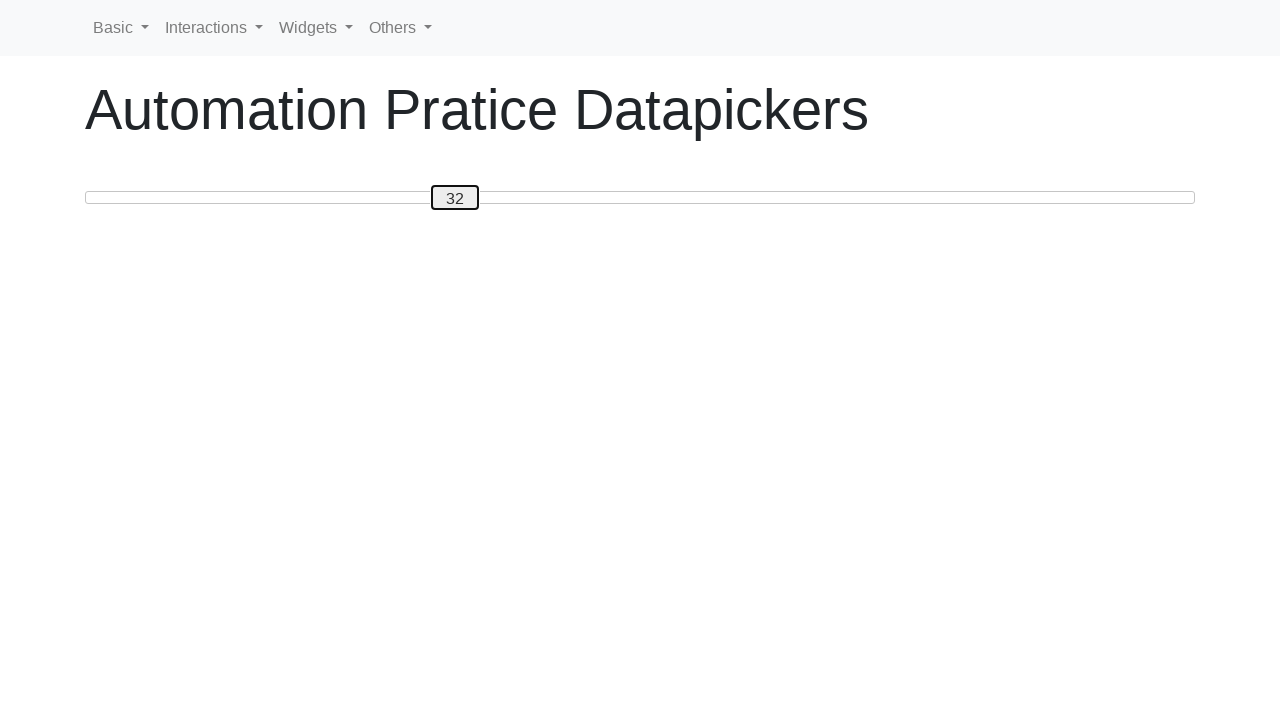

Pressed ArrowRight to move slider towards value 80 on #custom-handle
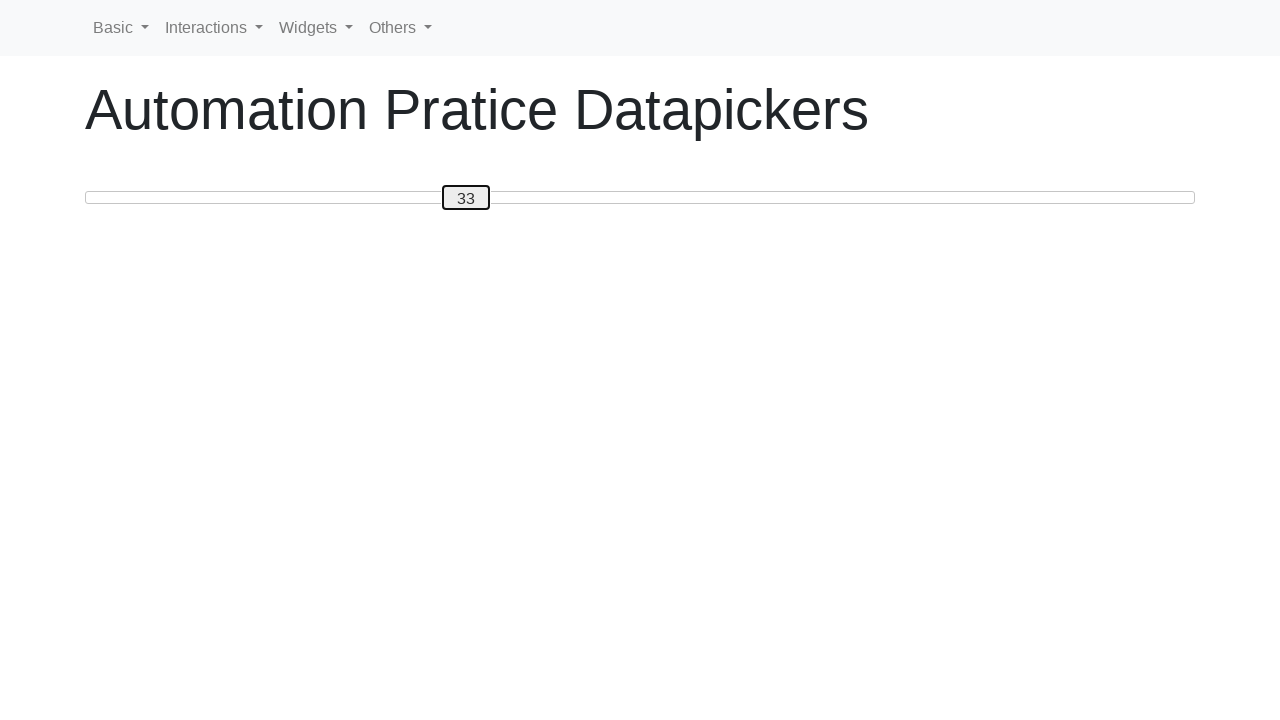

Pressed ArrowRight to move slider towards value 80 on #custom-handle
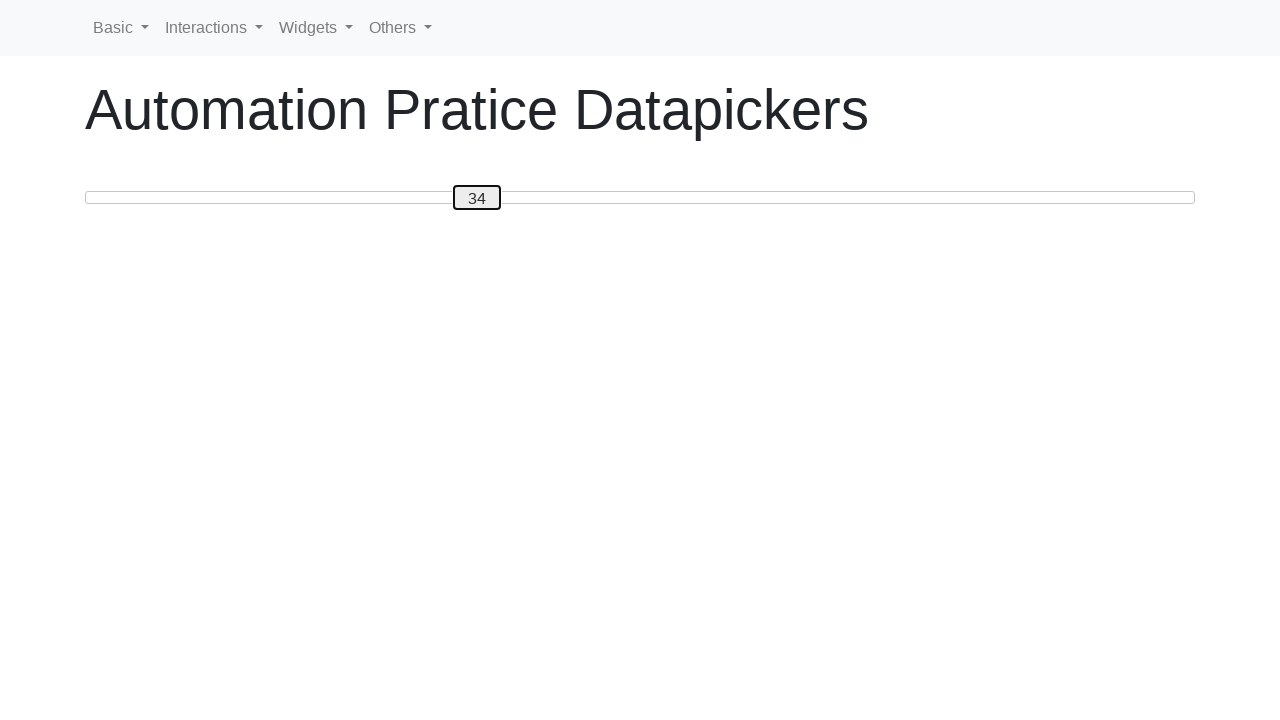

Pressed ArrowRight to move slider towards value 80 on #custom-handle
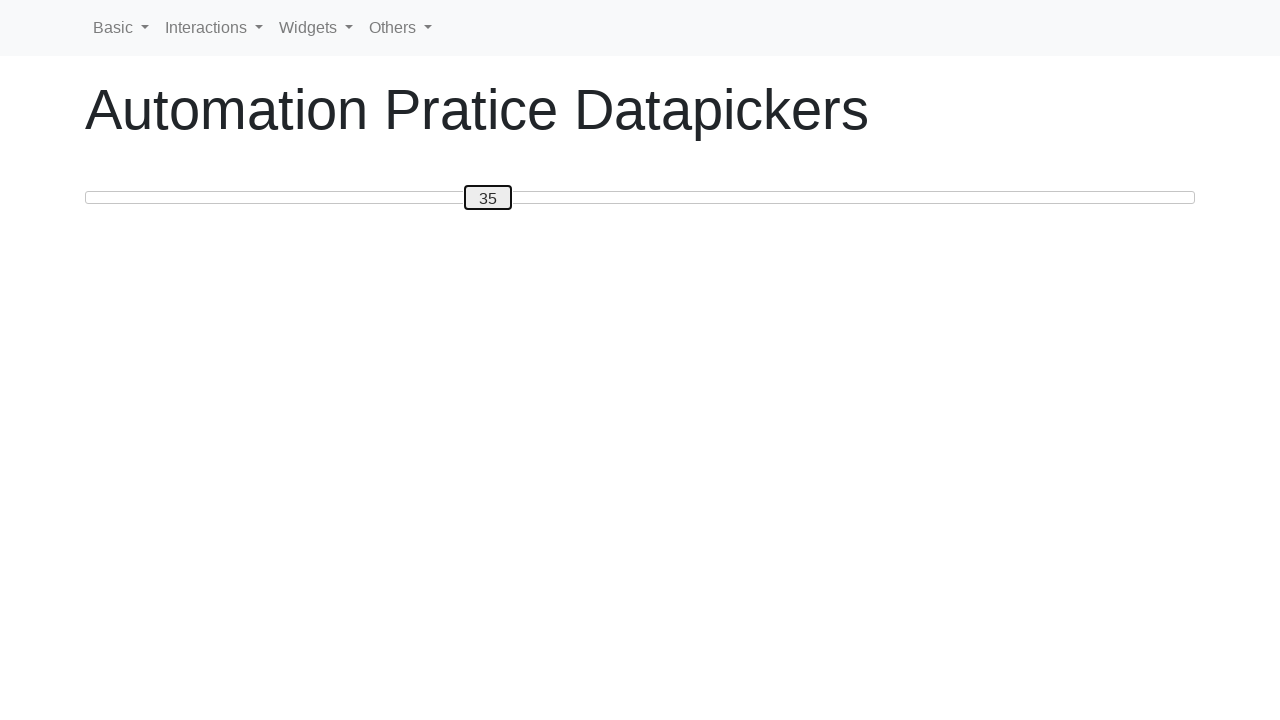

Pressed ArrowRight to move slider towards value 80 on #custom-handle
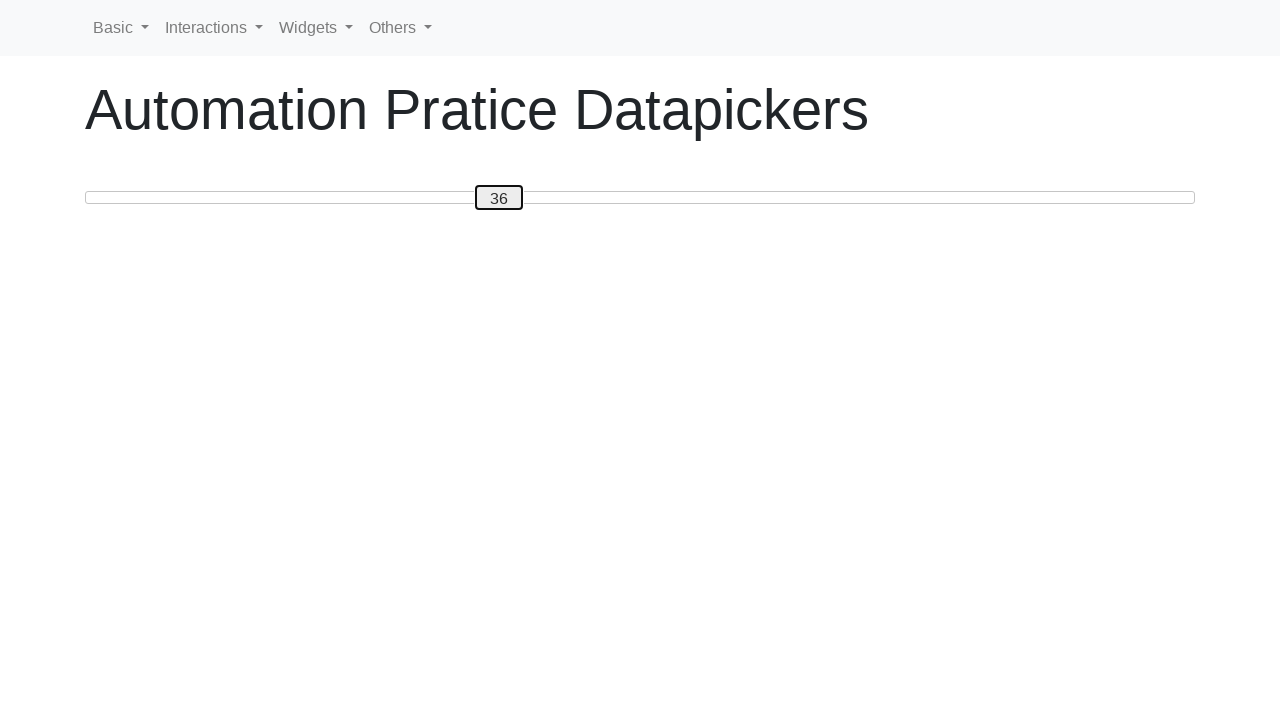

Pressed ArrowRight to move slider towards value 80 on #custom-handle
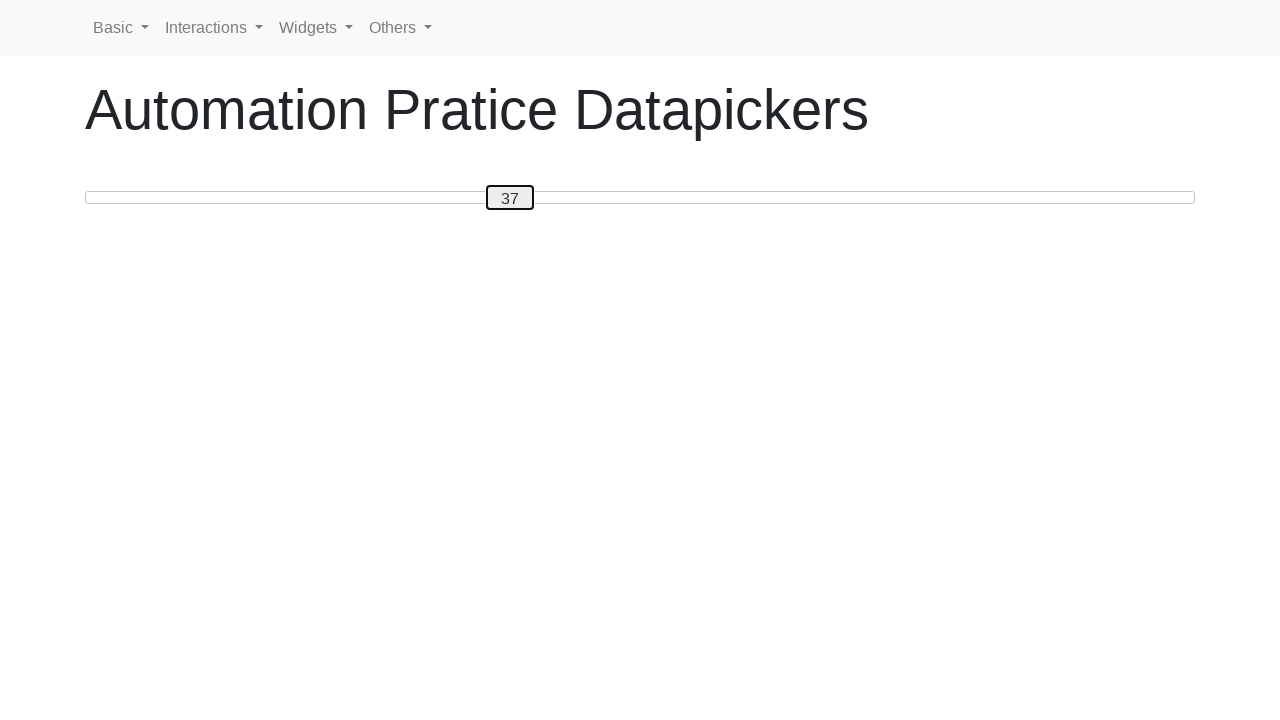

Pressed ArrowRight to move slider towards value 80 on #custom-handle
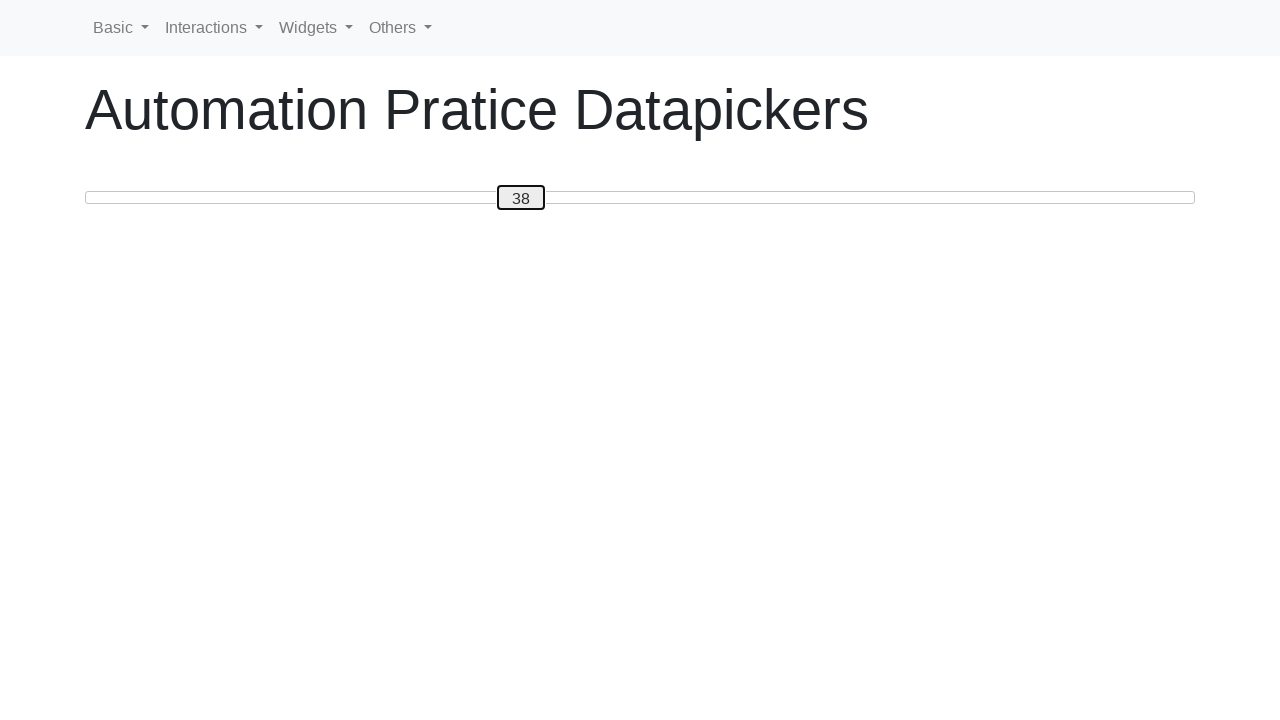

Pressed ArrowRight to move slider towards value 80 on #custom-handle
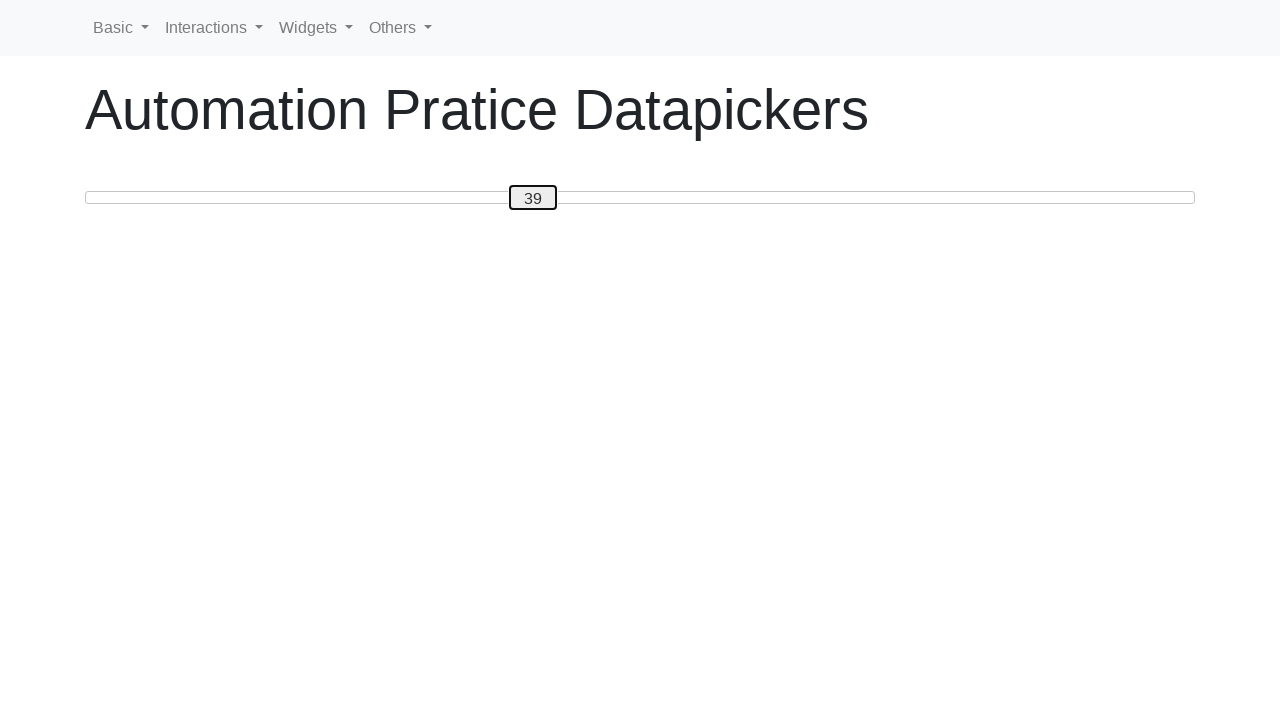

Pressed ArrowRight to move slider towards value 80 on #custom-handle
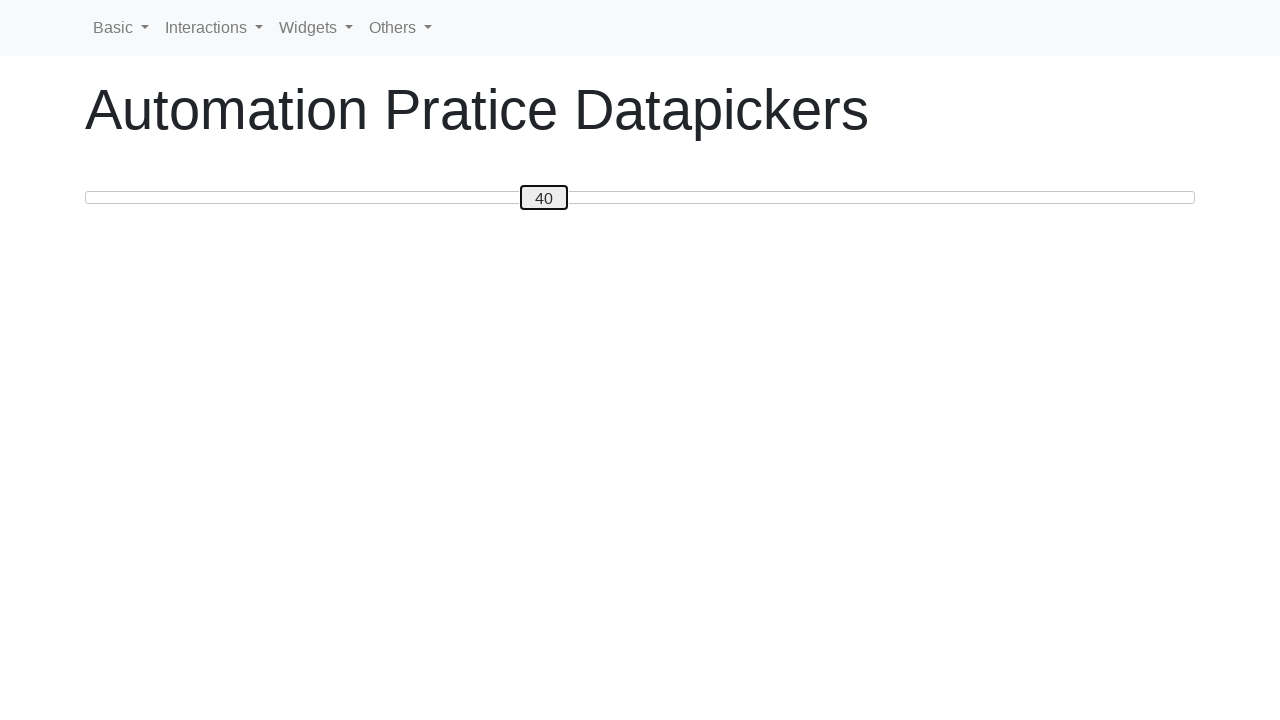

Pressed ArrowRight to move slider towards value 80 on #custom-handle
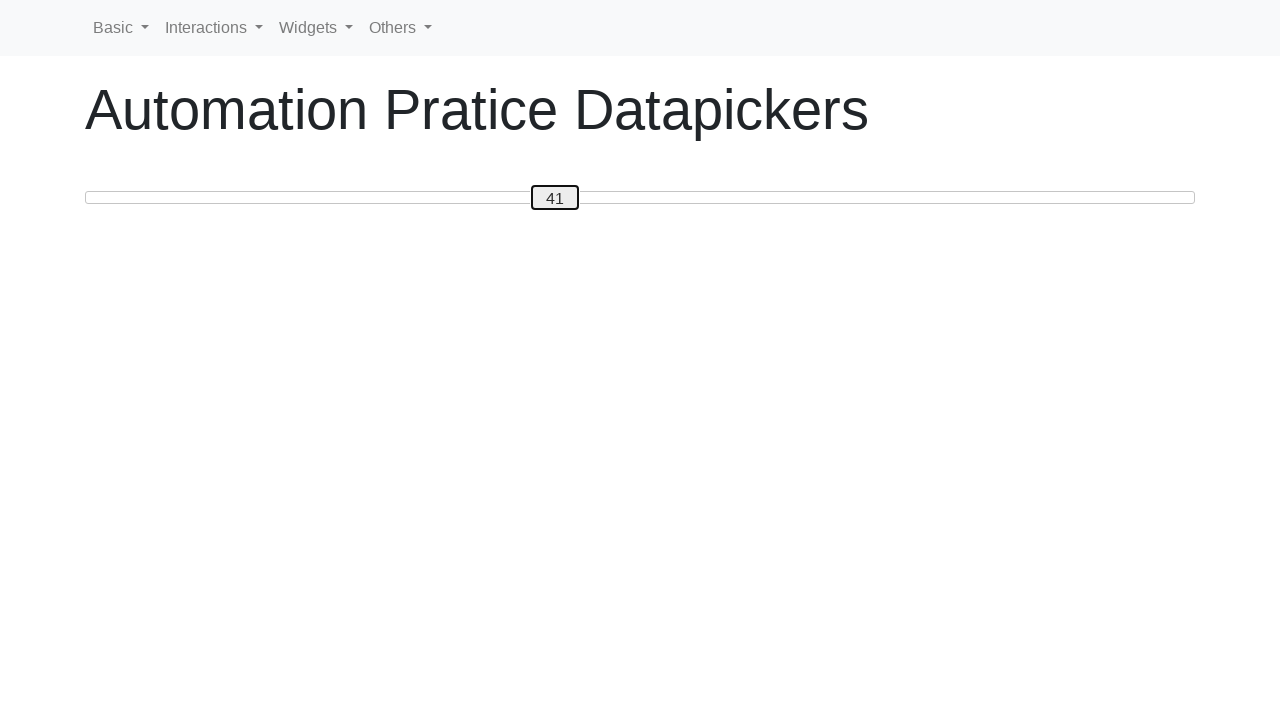

Pressed ArrowRight to move slider towards value 80 on #custom-handle
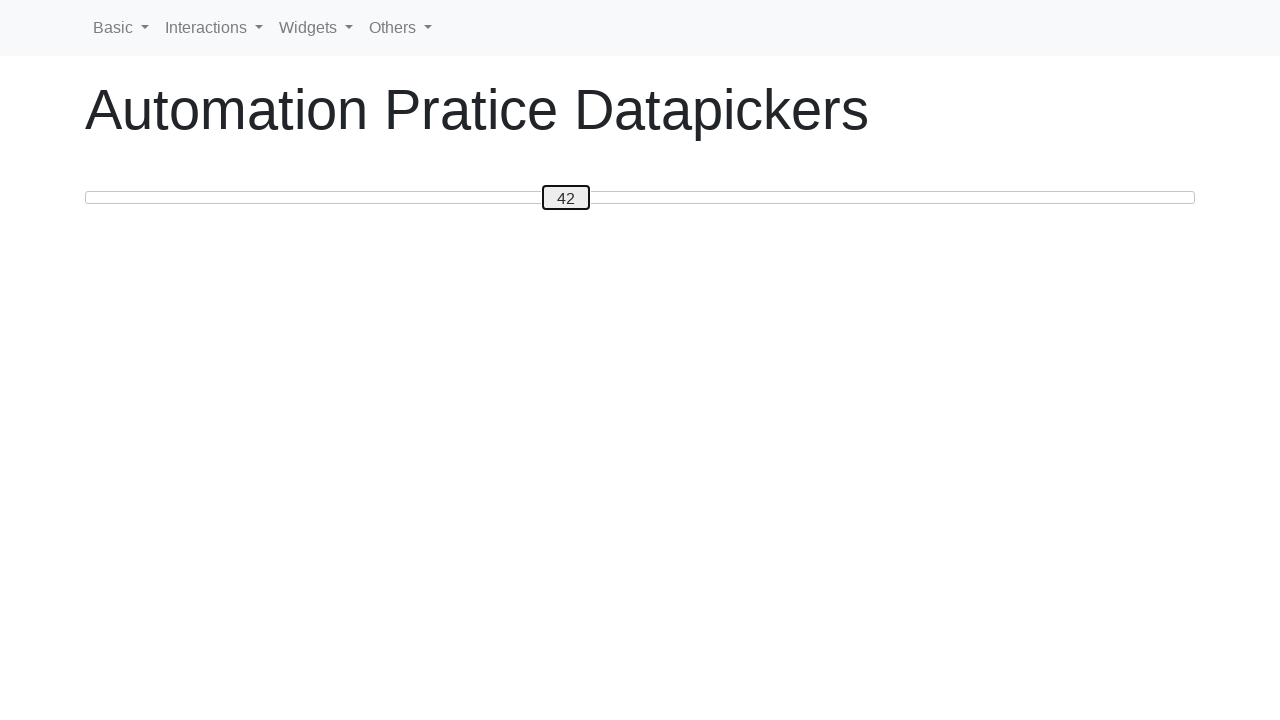

Pressed ArrowRight to move slider towards value 80 on #custom-handle
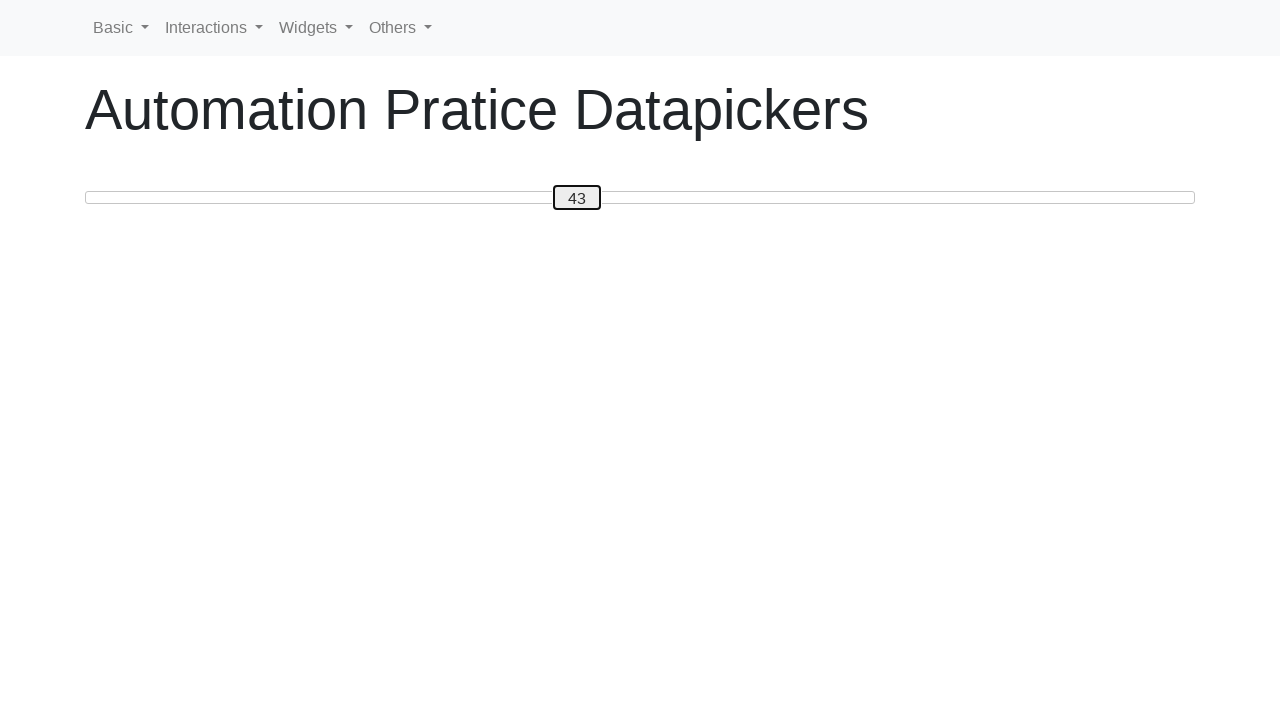

Pressed ArrowRight to move slider towards value 80 on #custom-handle
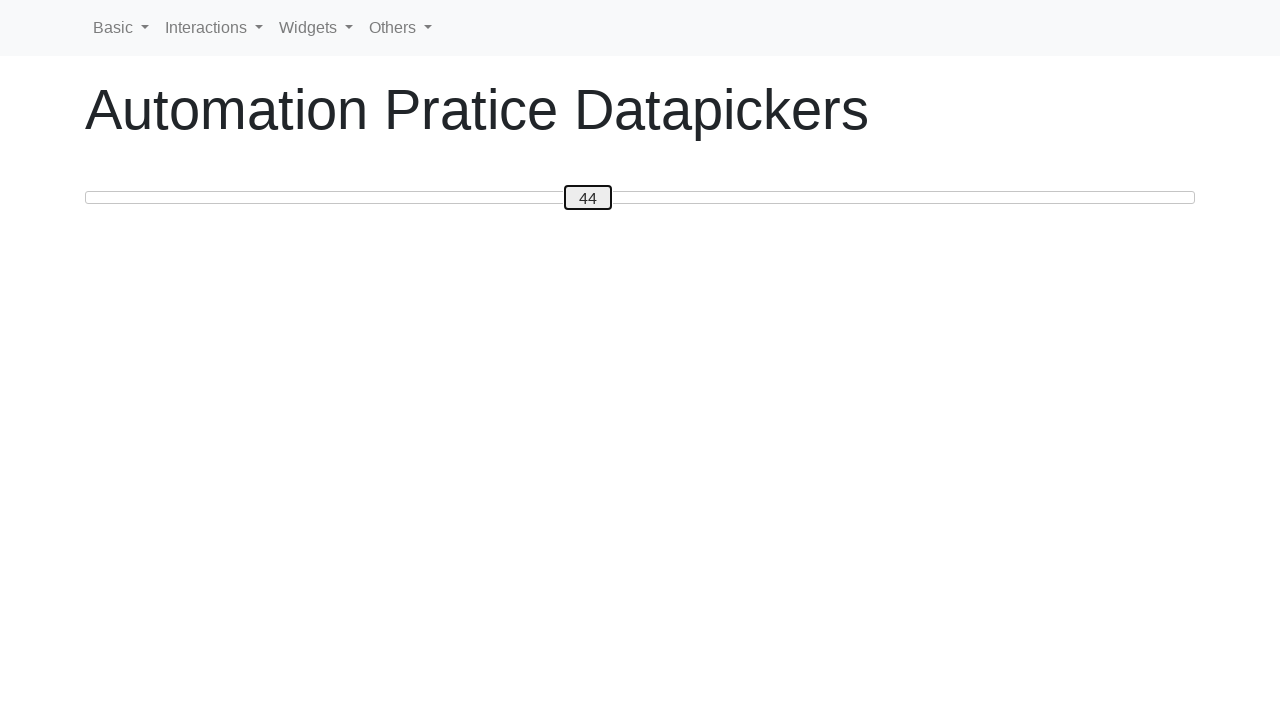

Pressed ArrowRight to move slider towards value 80 on #custom-handle
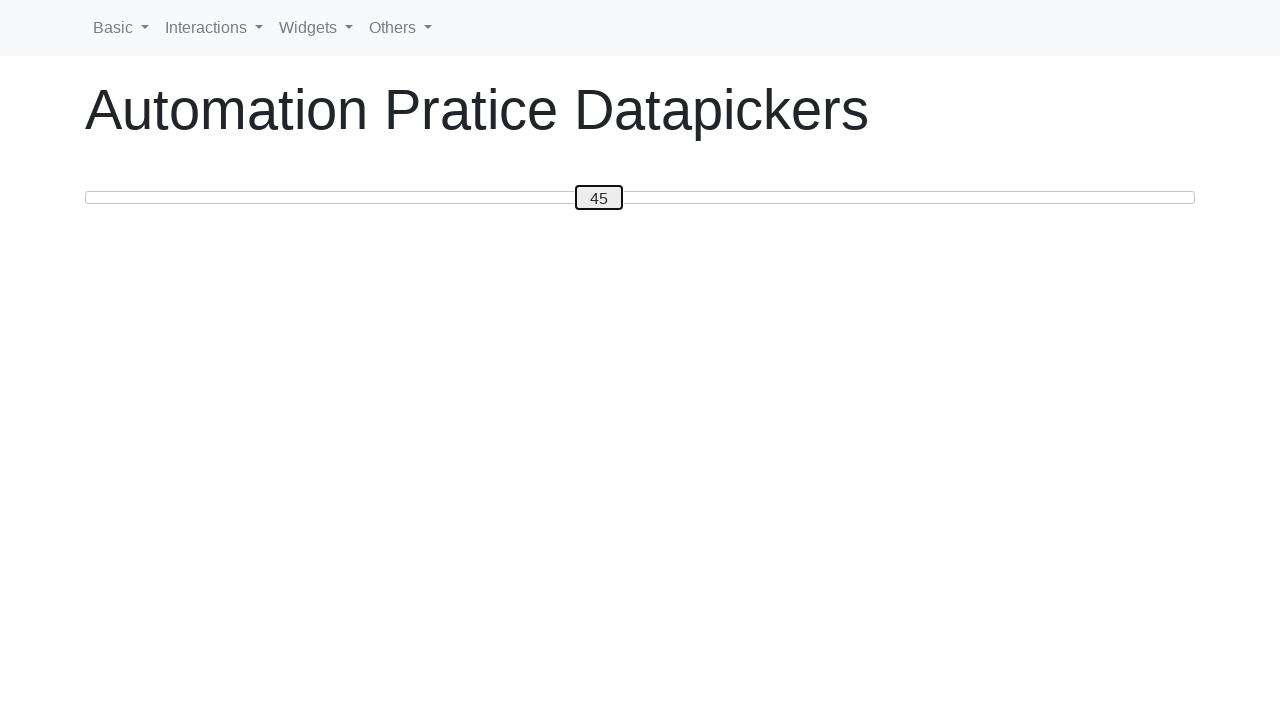

Pressed ArrowRight to move slider towards value 80 on #custom-handle
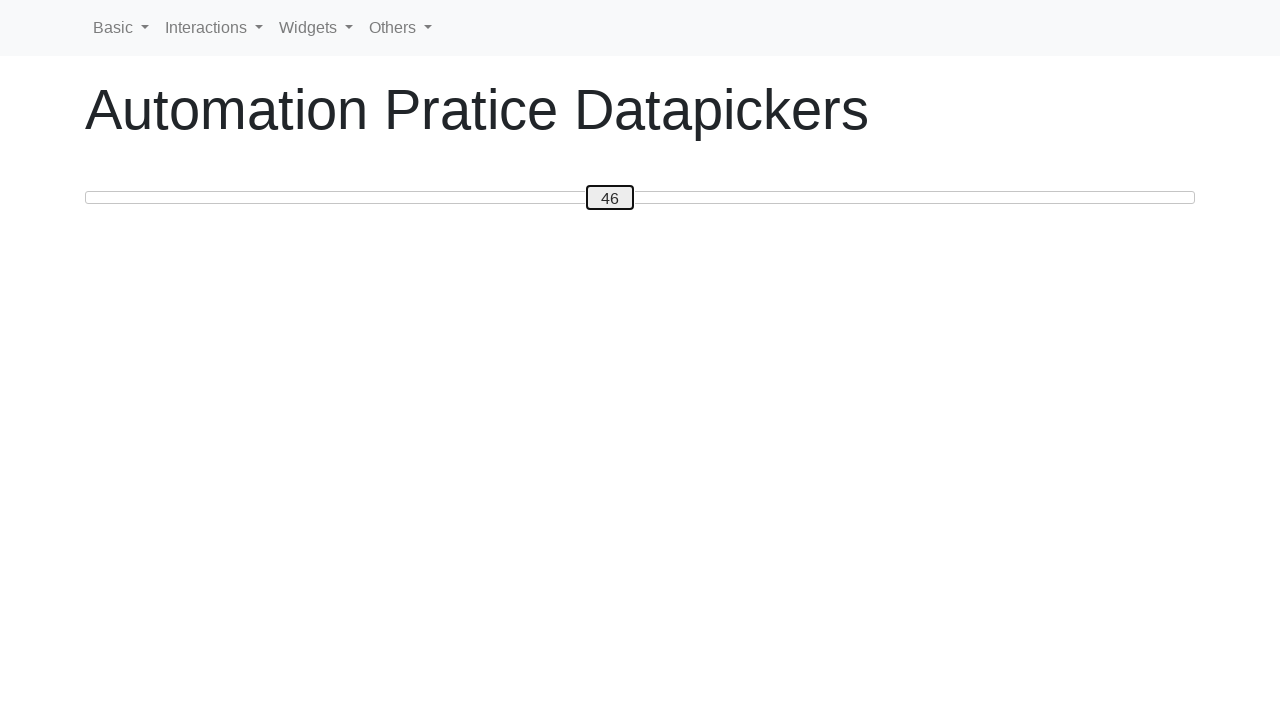

Pressed ArrowRight to move slider towards value 80 on #custom-handle
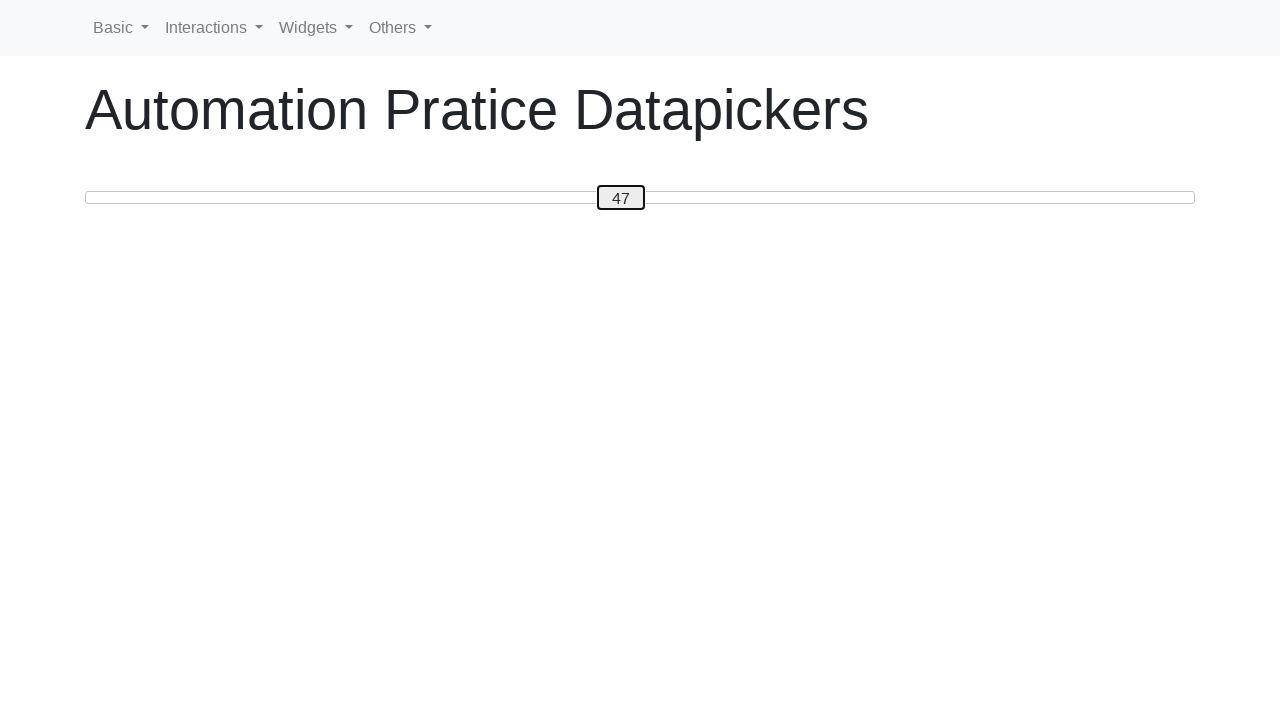

Pressed ArrowRight to move slider towards value 80 on #custom-handle
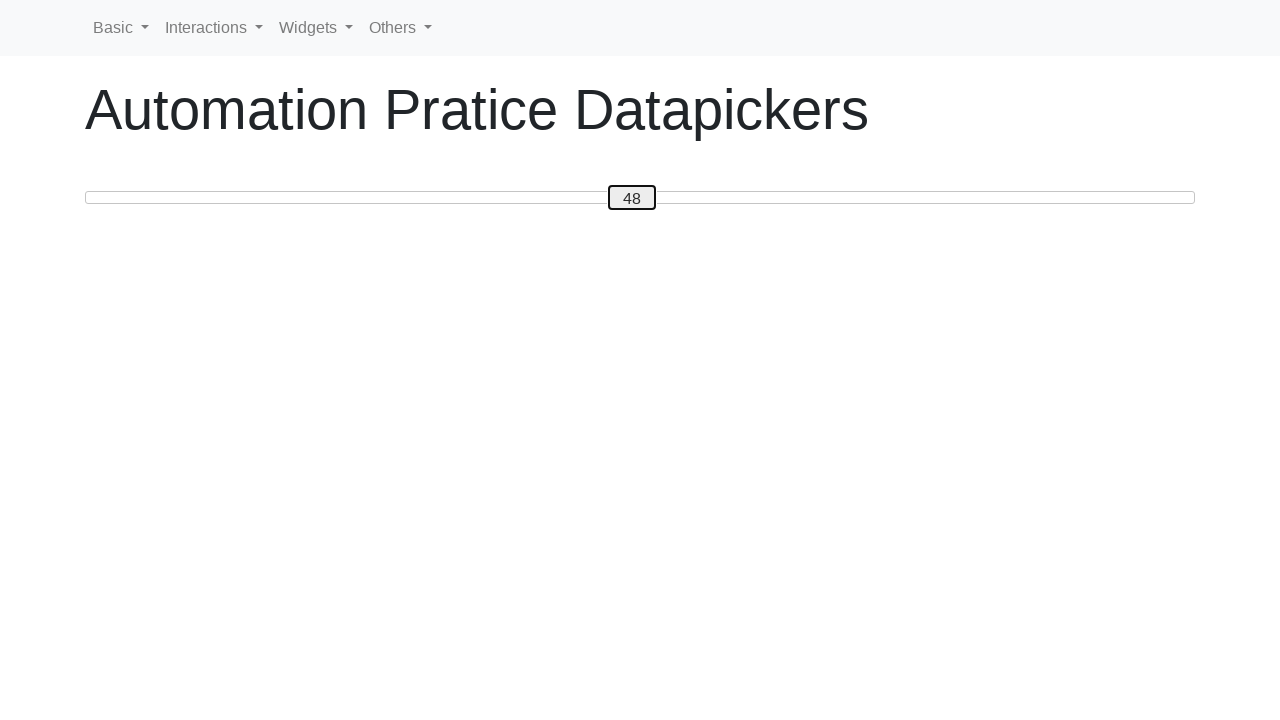

Pressed ArrowRight to move slider towards value 80 on #custom-handle
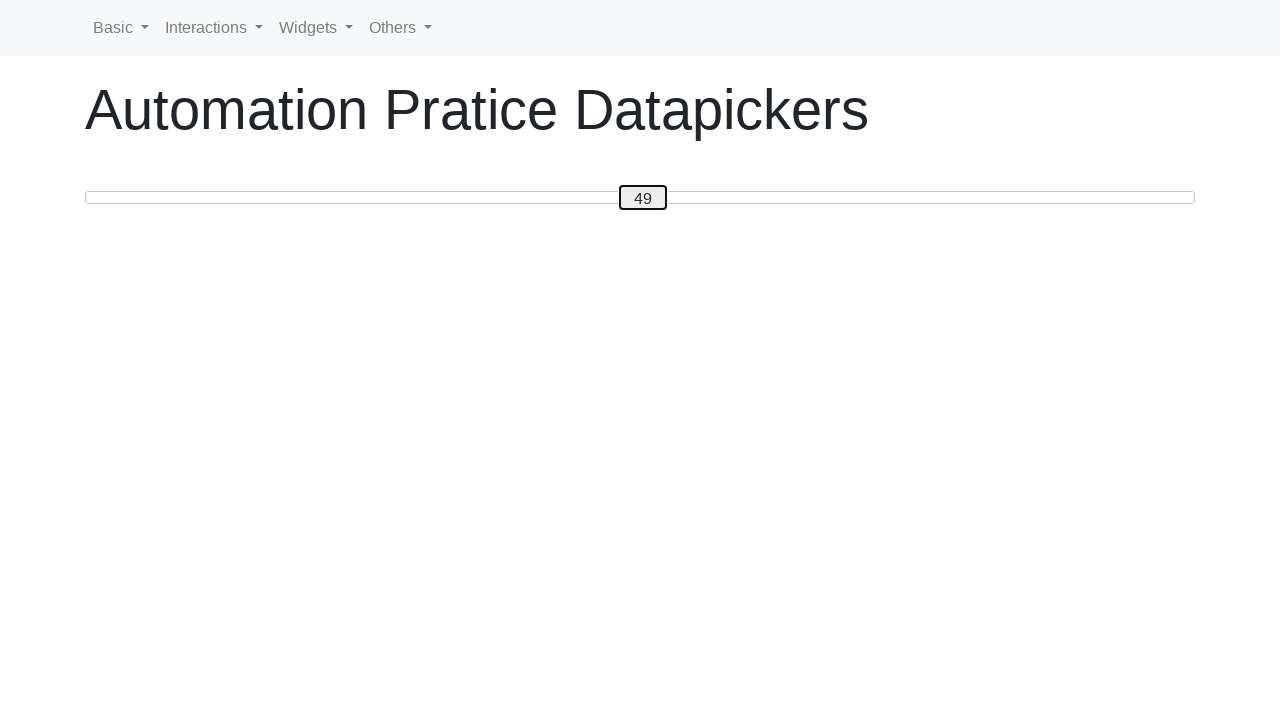

Pressed ArrowRight to move slider towards value 80 on #custom-handle
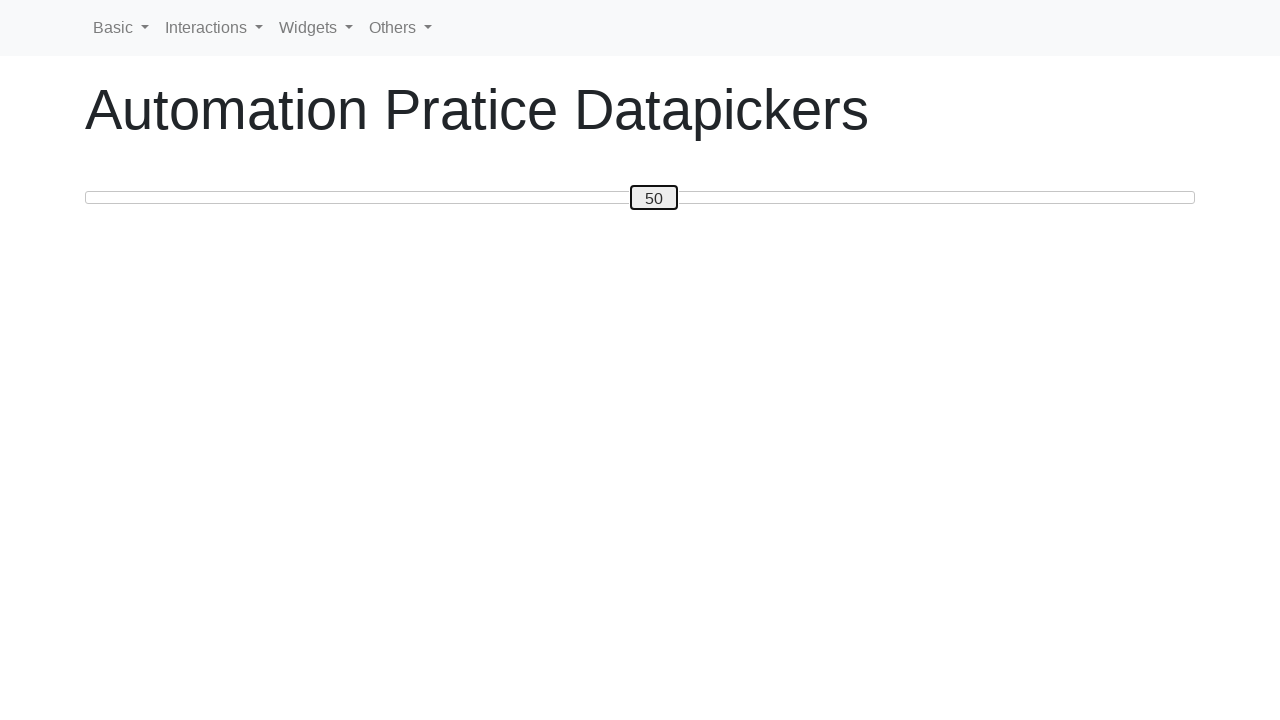

Pressed ArrowRight to move slider towards value 80 on #custom-handle
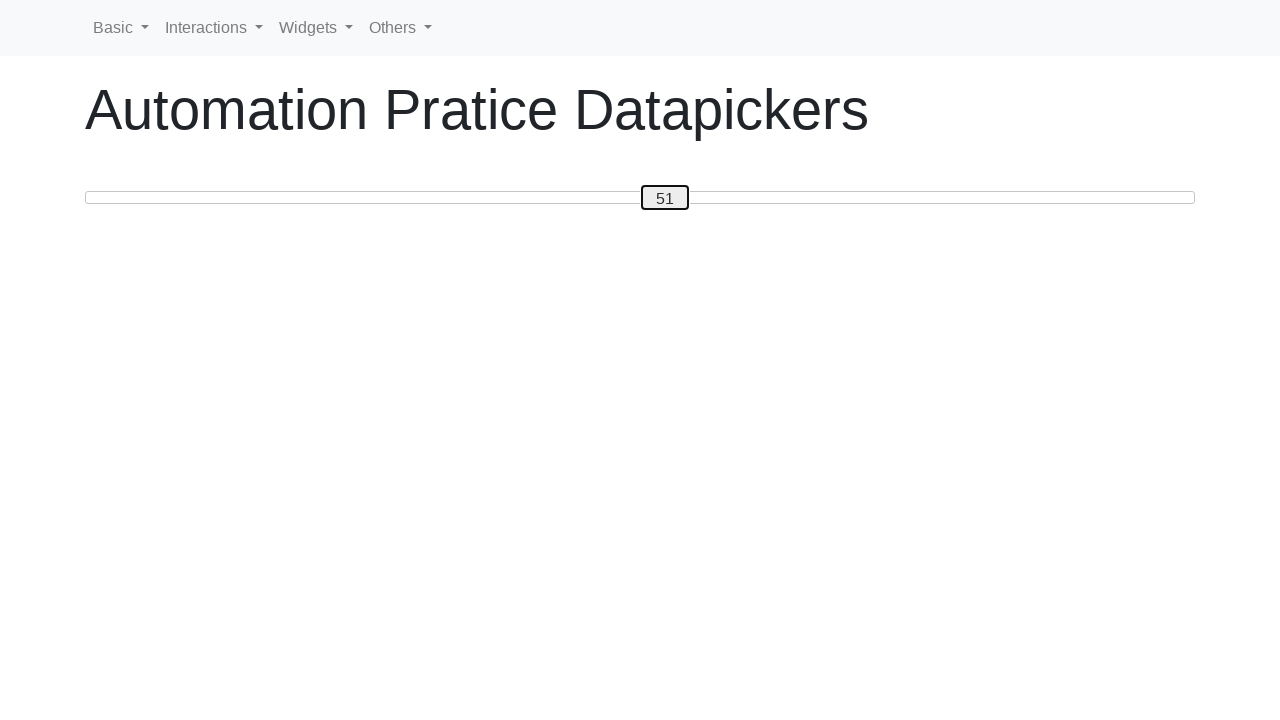

Pressed ArrowRight to move slider towards value 80 on #custom-handle
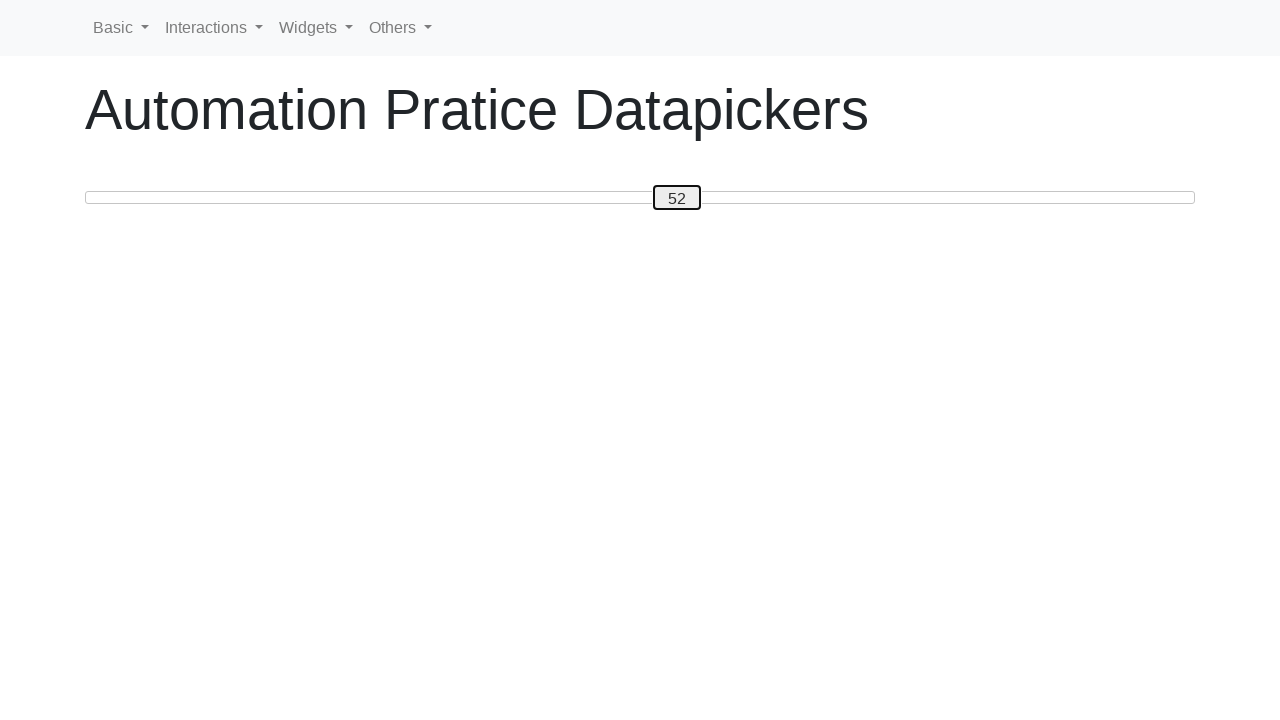

Pressed ArrowRight to move slider towards value 80 on #custom-handle
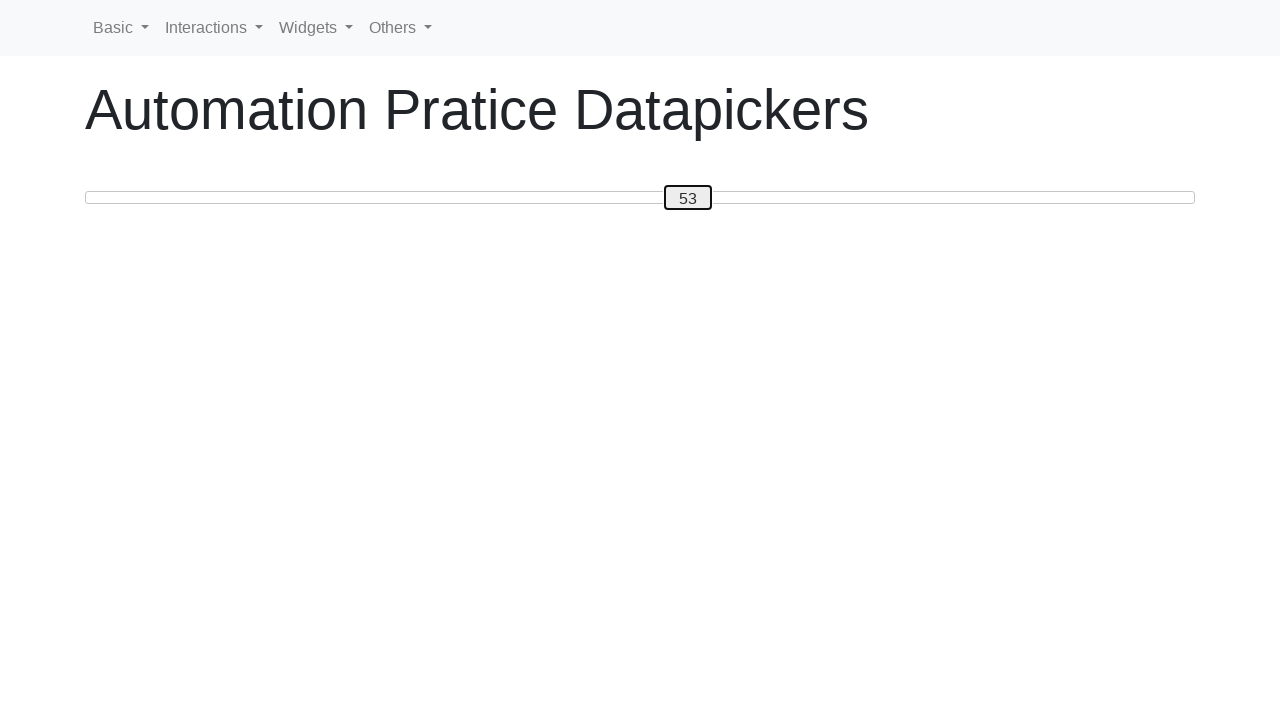

Pressed ArrowRight to move slider towards value 80 on #custom-handle
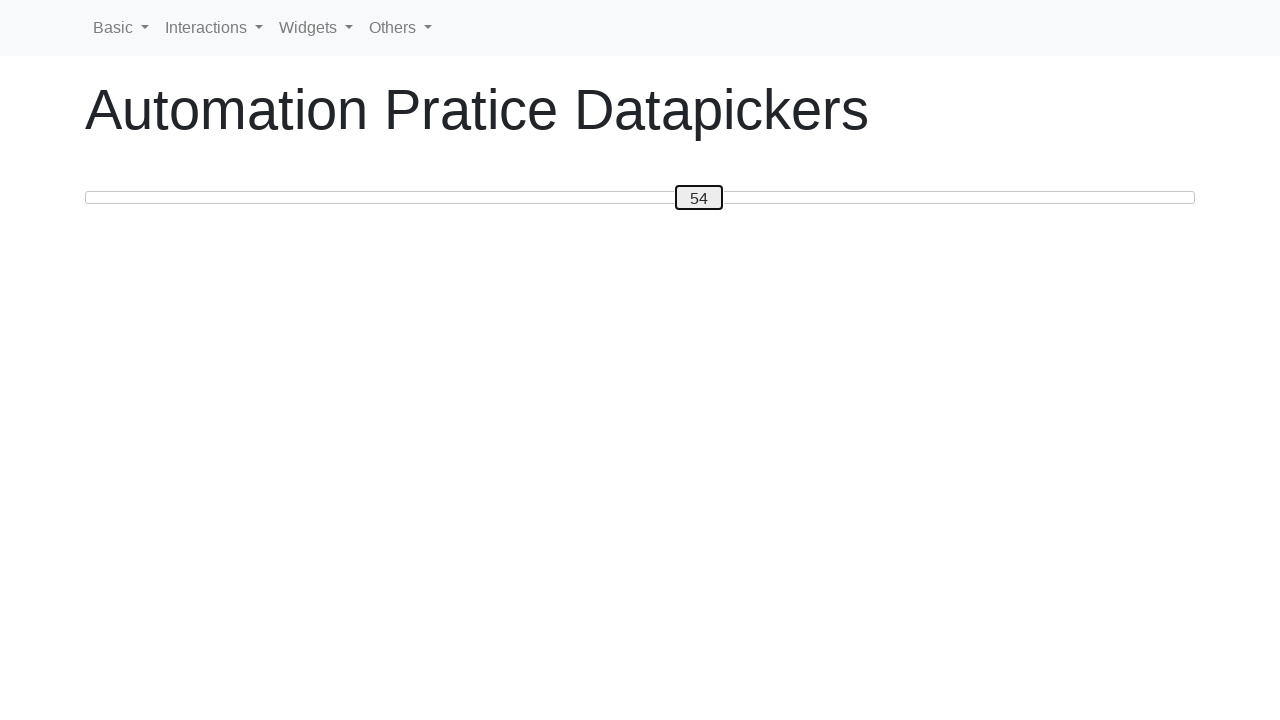

Pressed ArrowRight to move slider towards value 80 on #custom-handle
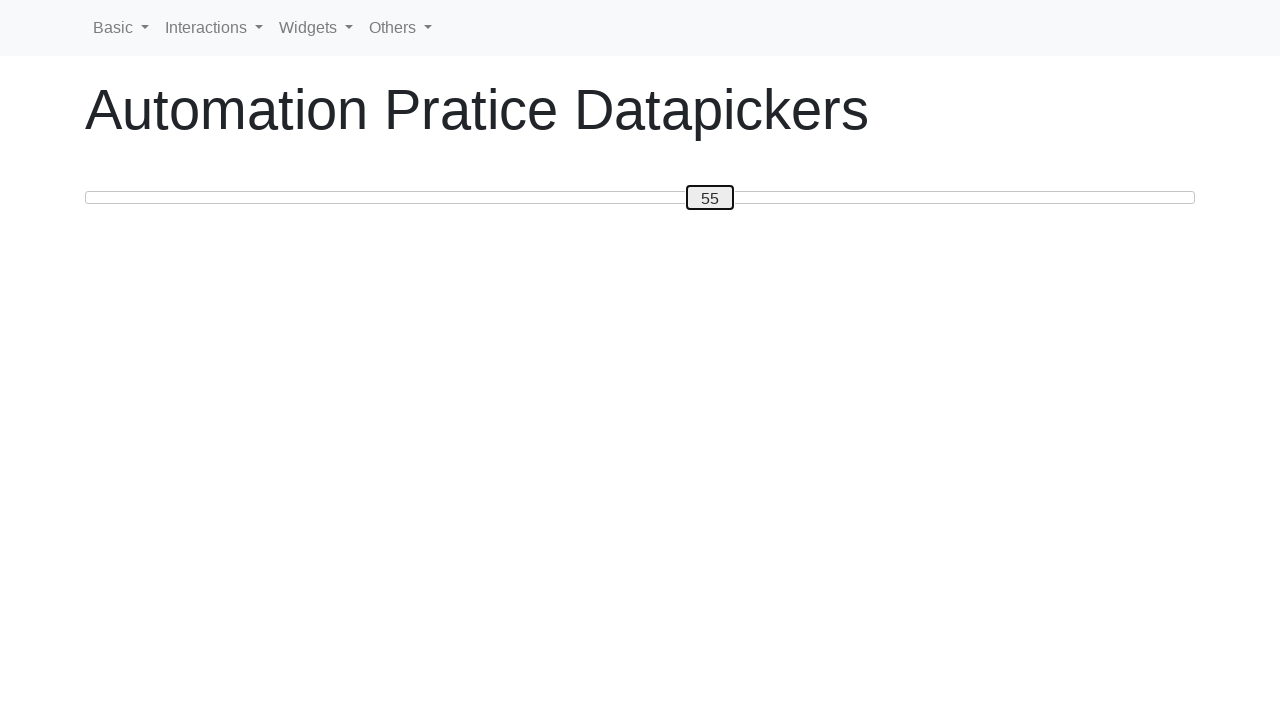

Pressed ArrowRight to move slider towards value 80 on #custom-handle
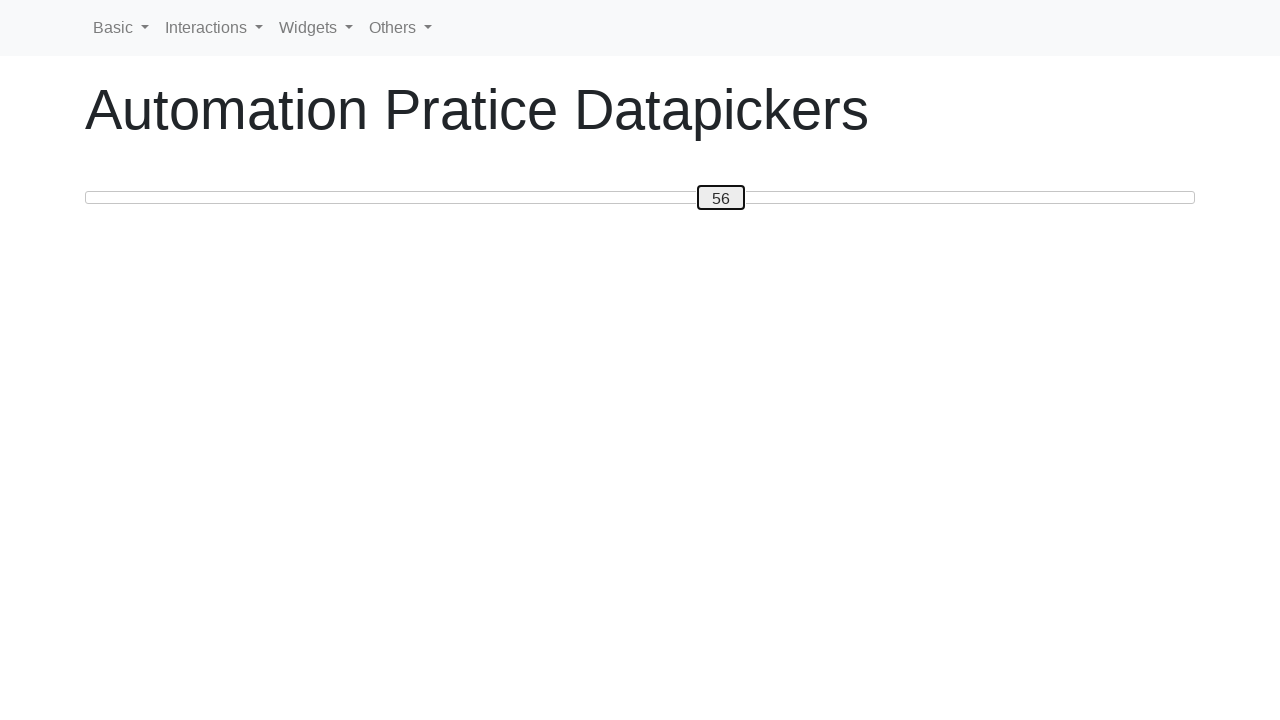

Pressed ArrowRight to move slider towards value 80 on #custom-handle
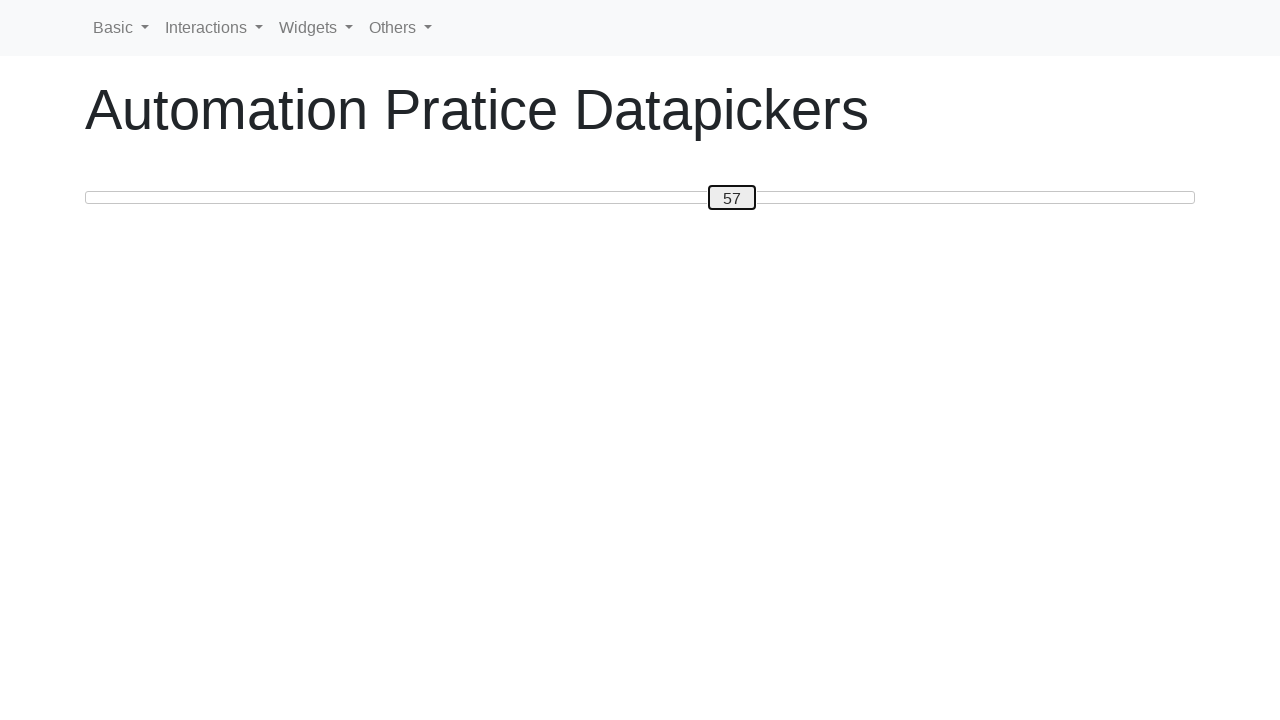

Pressed ArrowRight to move slider towards value 80 on #custom-handle
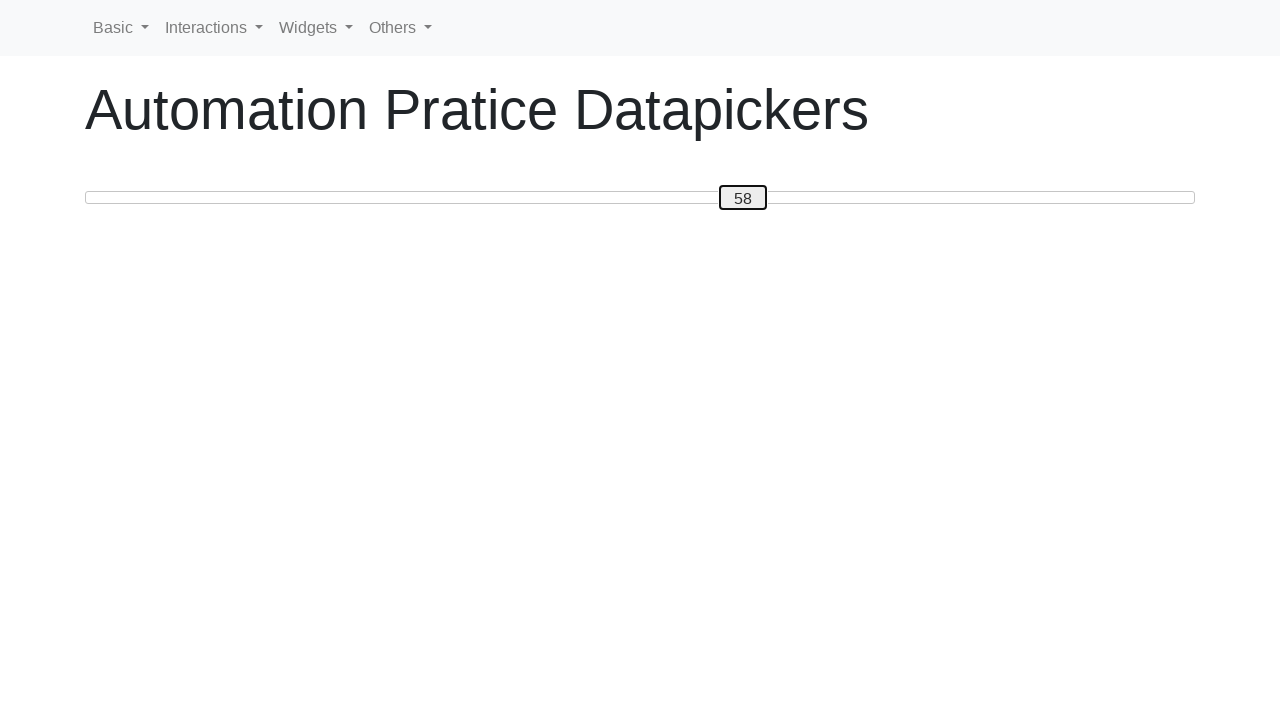

Pressed ArrowRight to move slider towards value 80 on #custom-handle
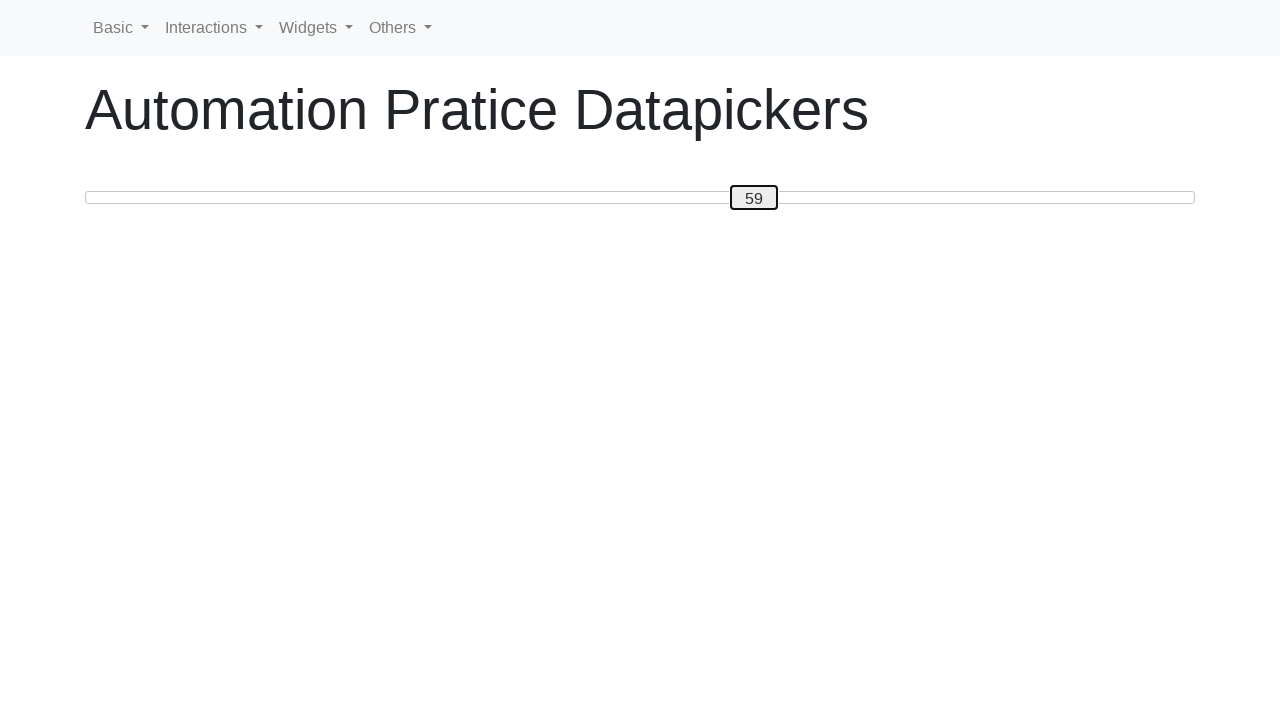

Pressed ArrowRight to move slider towards value 80 on #custom-handle
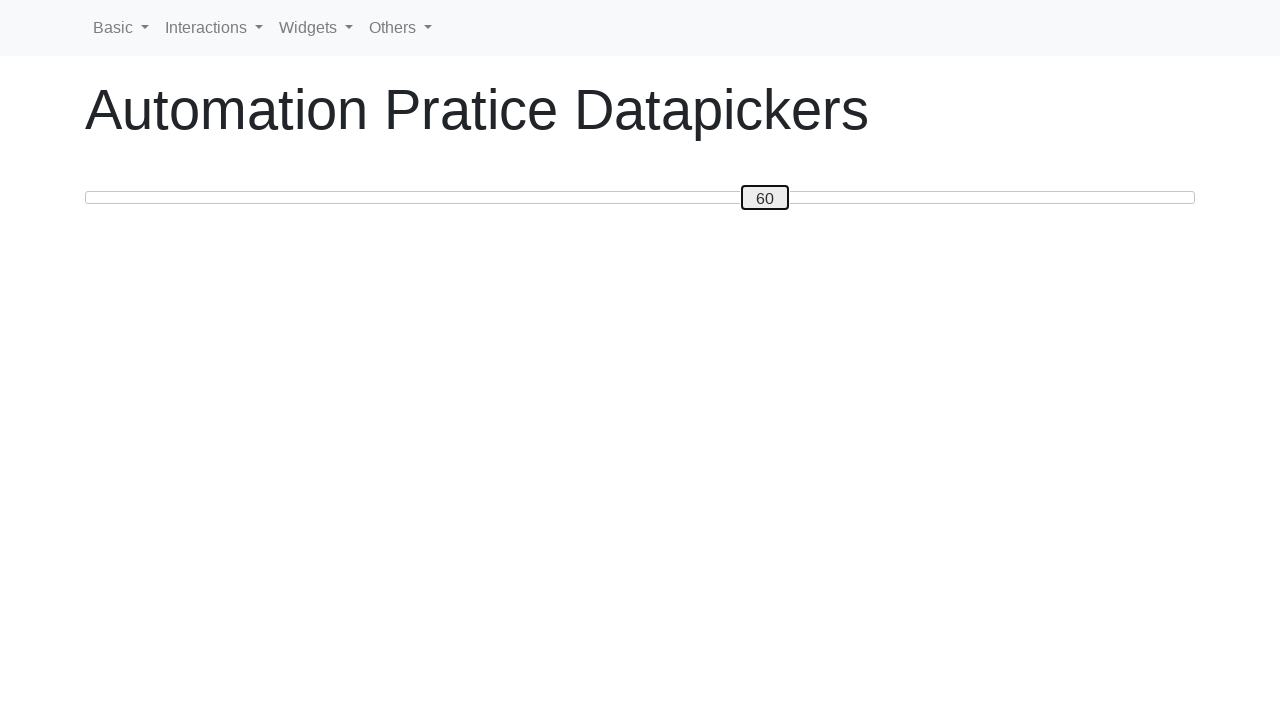

Pressed ArrowRight to move slider towards value 80 on #custom-handle
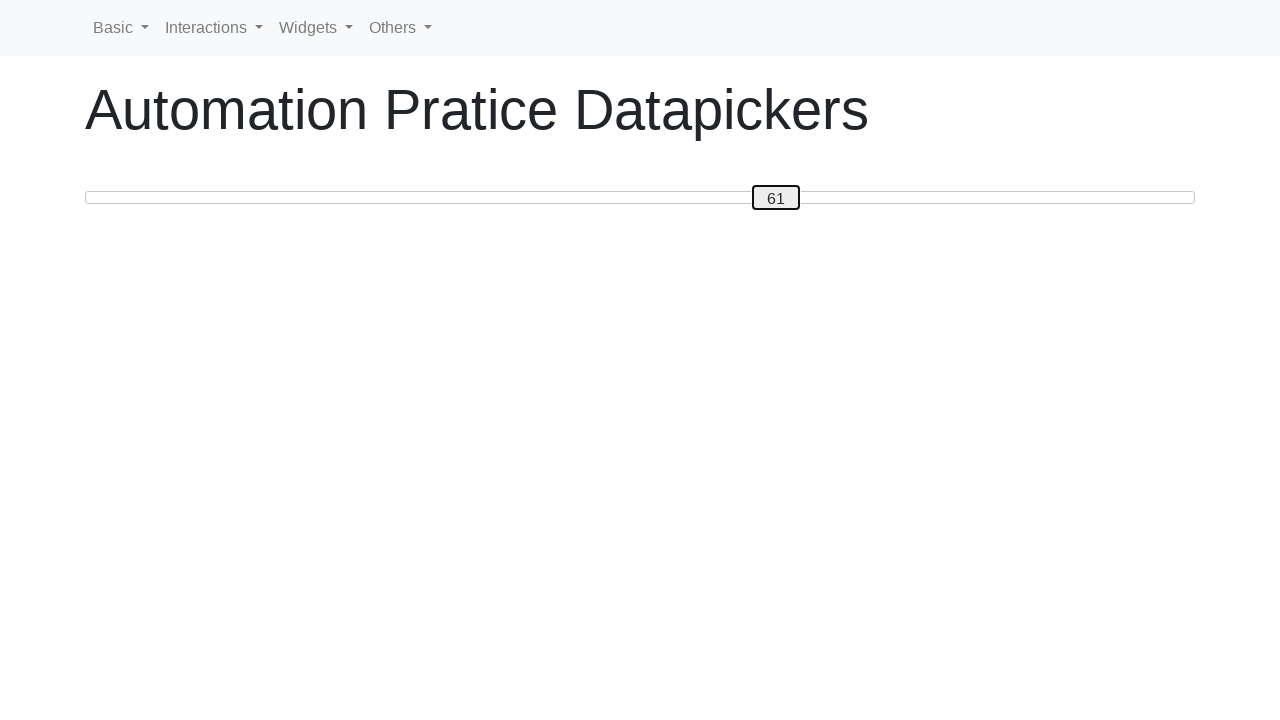

Pressed ArrowRight to move slider towards value 80 on #custom-handle
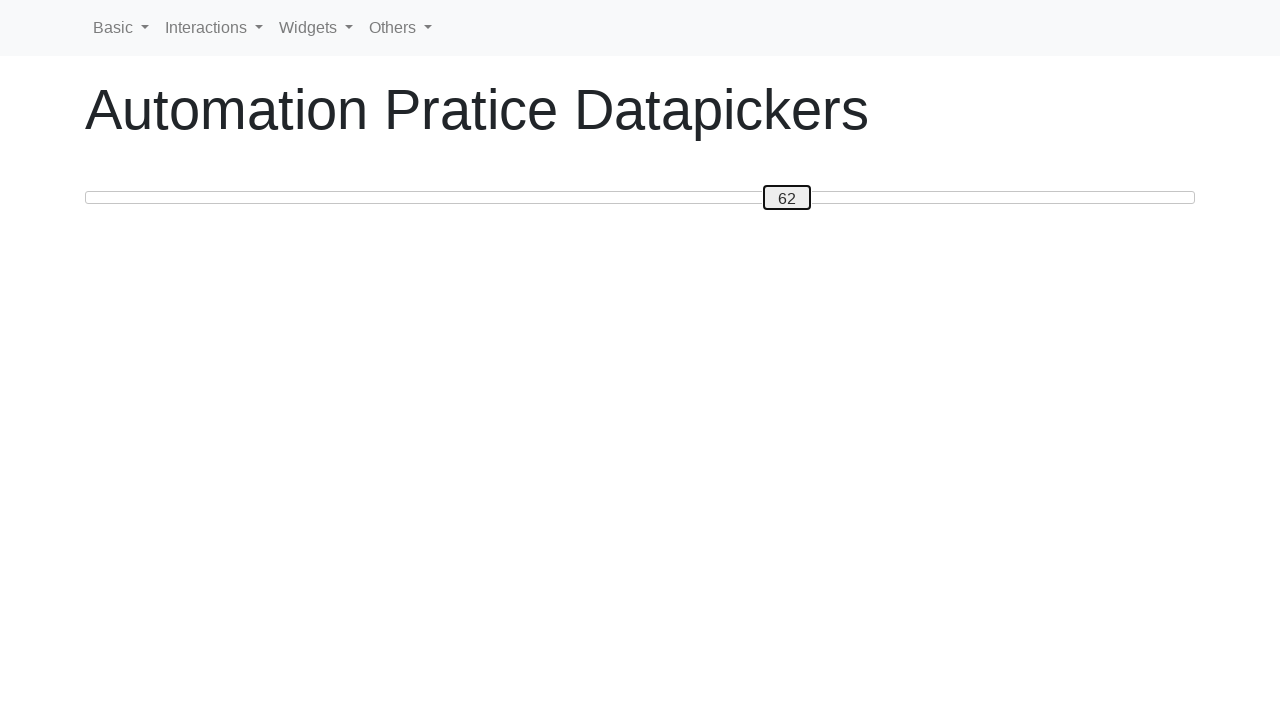

Pressed ArrowRight to move slider towards value 80 on #custom-handle
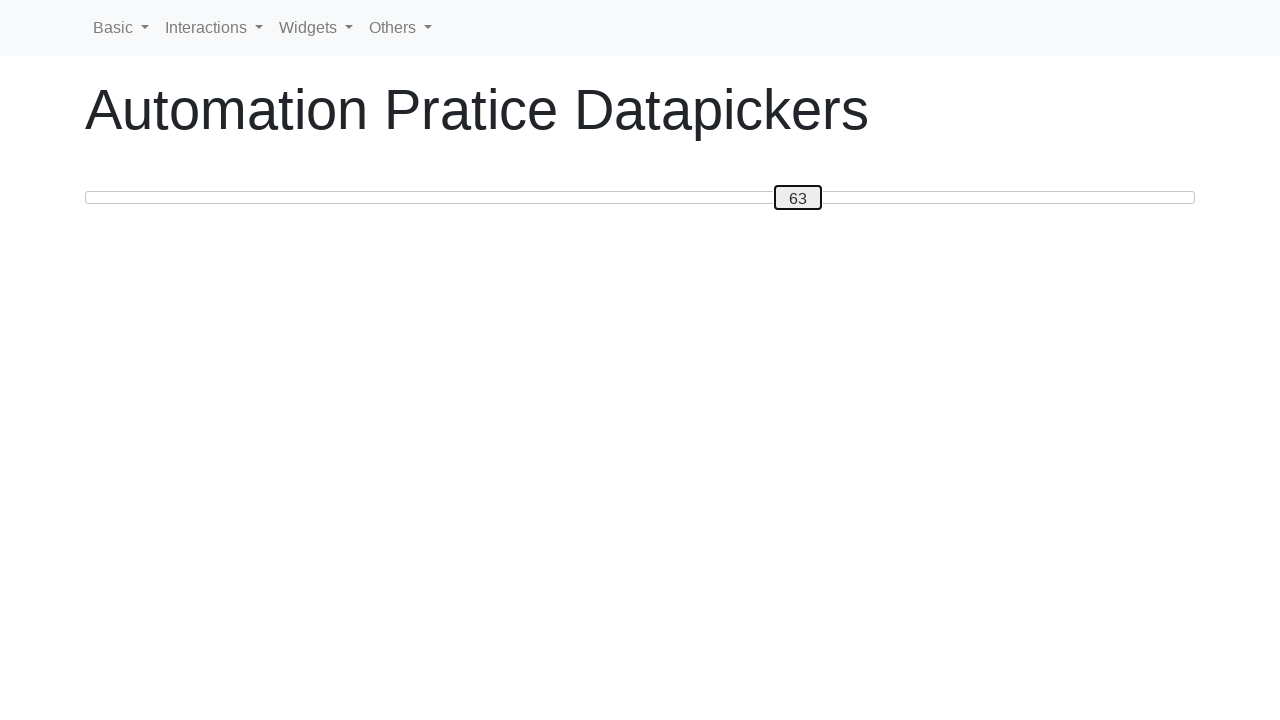

Pressed ArrowRight to move slider towards value 80 on #custom-handle
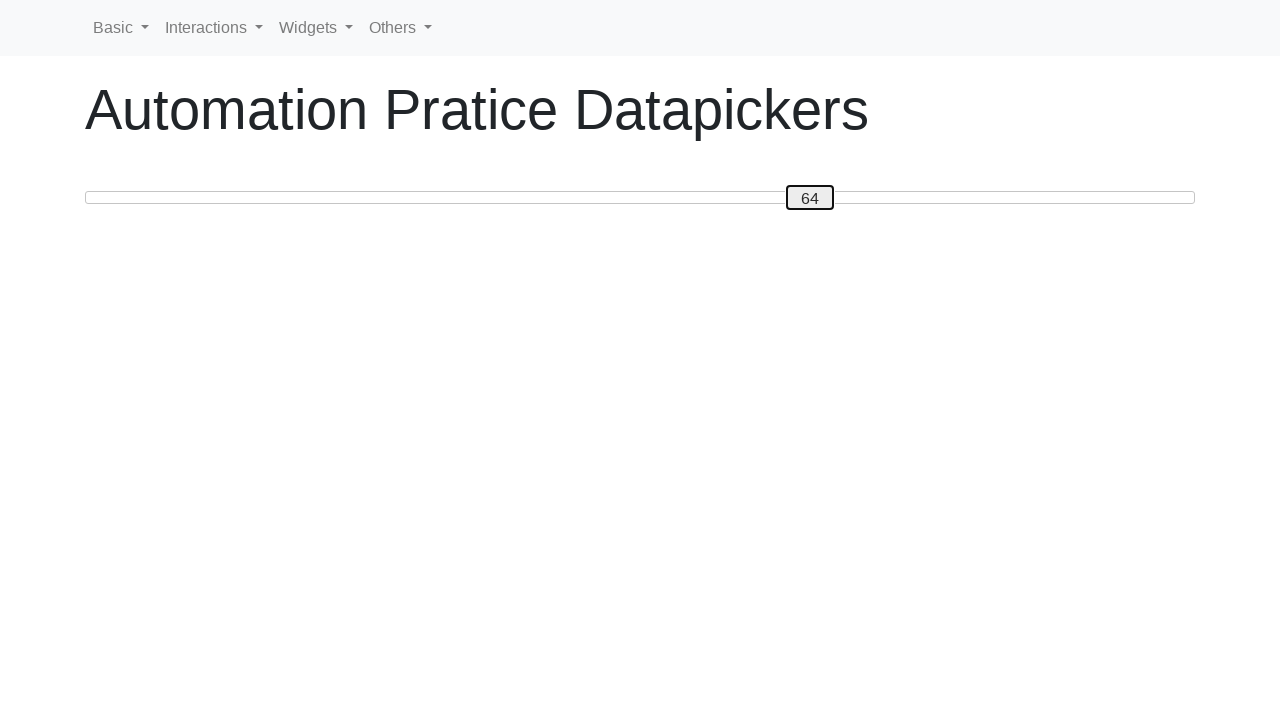

Pressed ArrowRight to move slider towards value 80 on #custom-handle
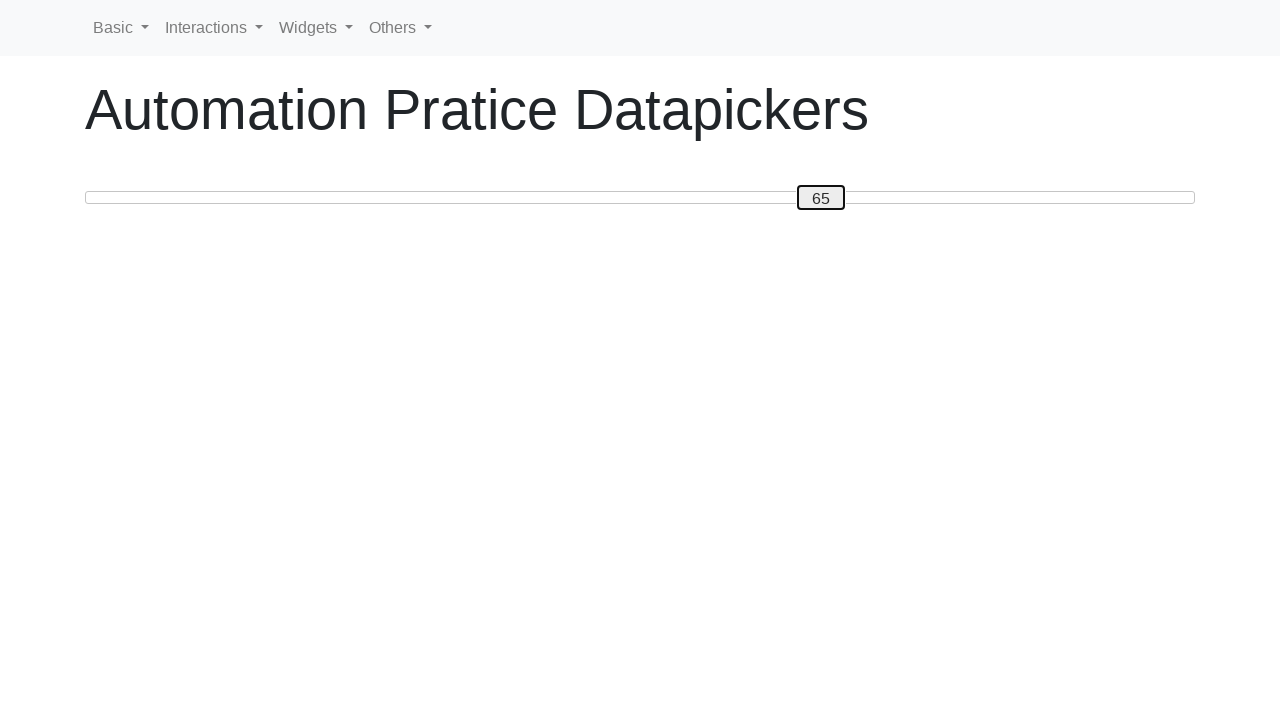

Pressed ArrowRight to move slider towards value 80 on #custom-handle
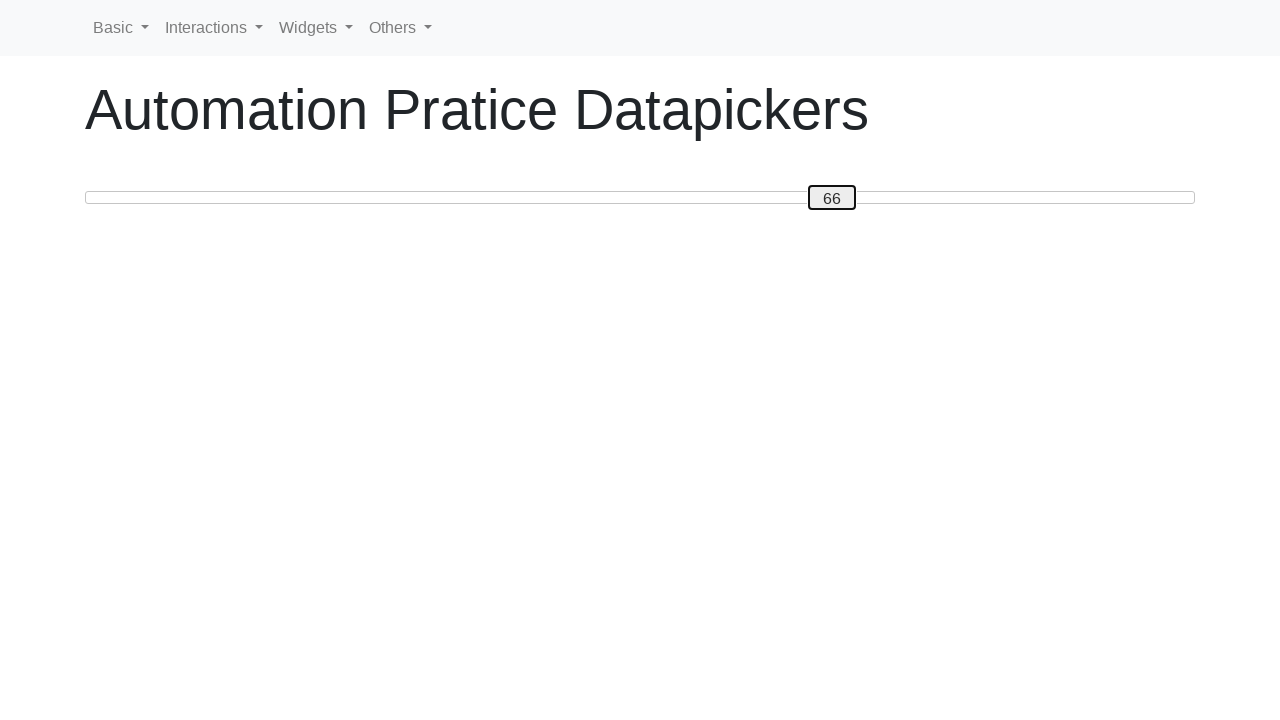

Pressed ArrowRight to move slider towards value 80 on #custom-handle
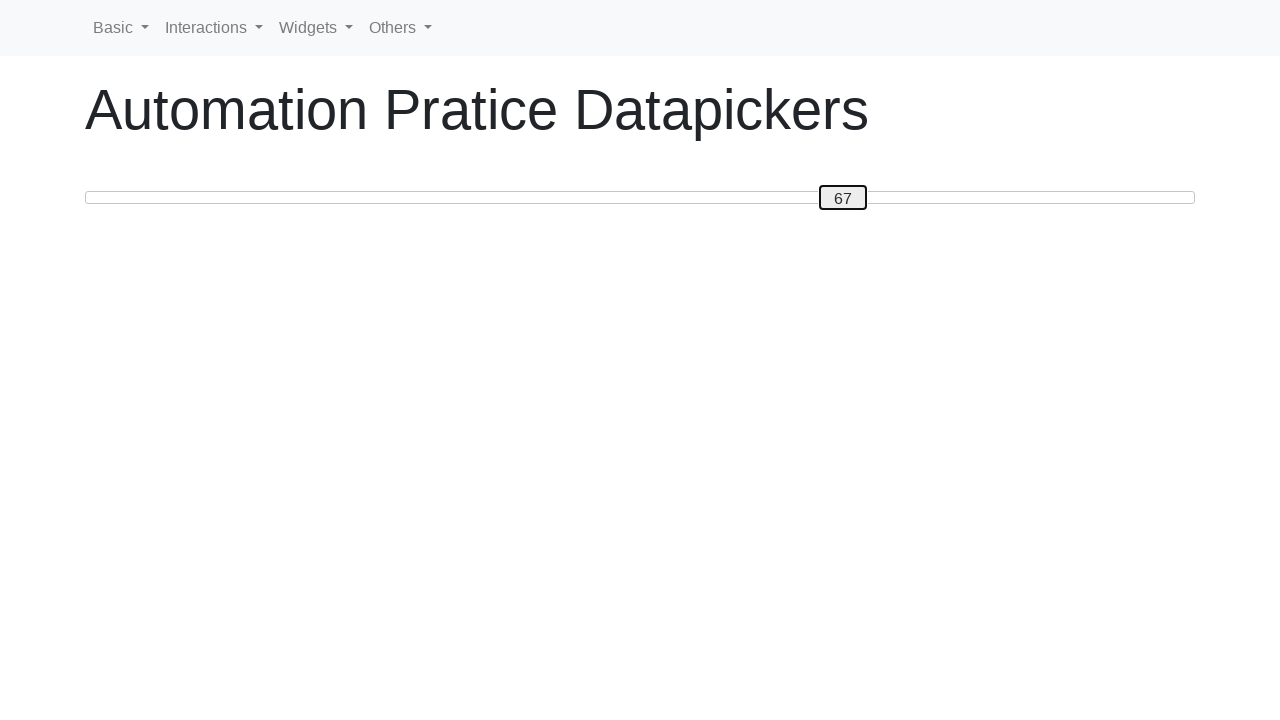

Pressed ArrowRight to move slider towards value 80 on #custom-handle
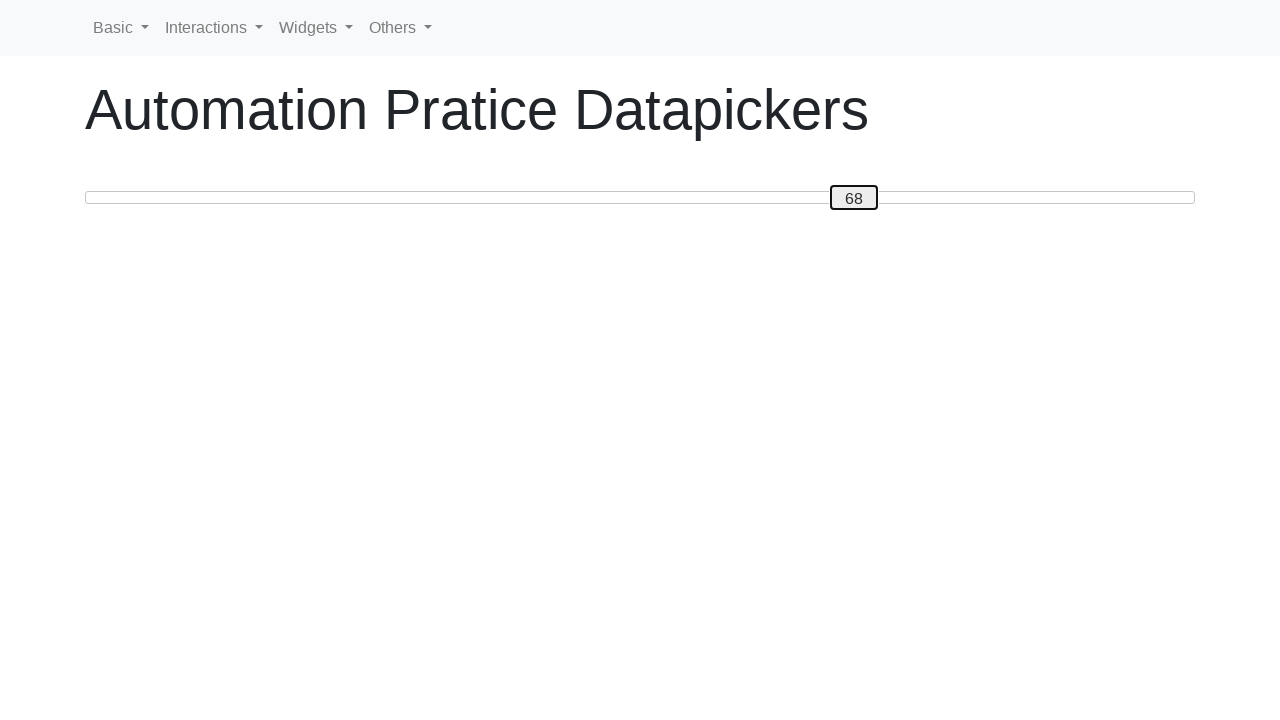

Pressed ArrowRight to move slider towards value 80 on #custom-handle
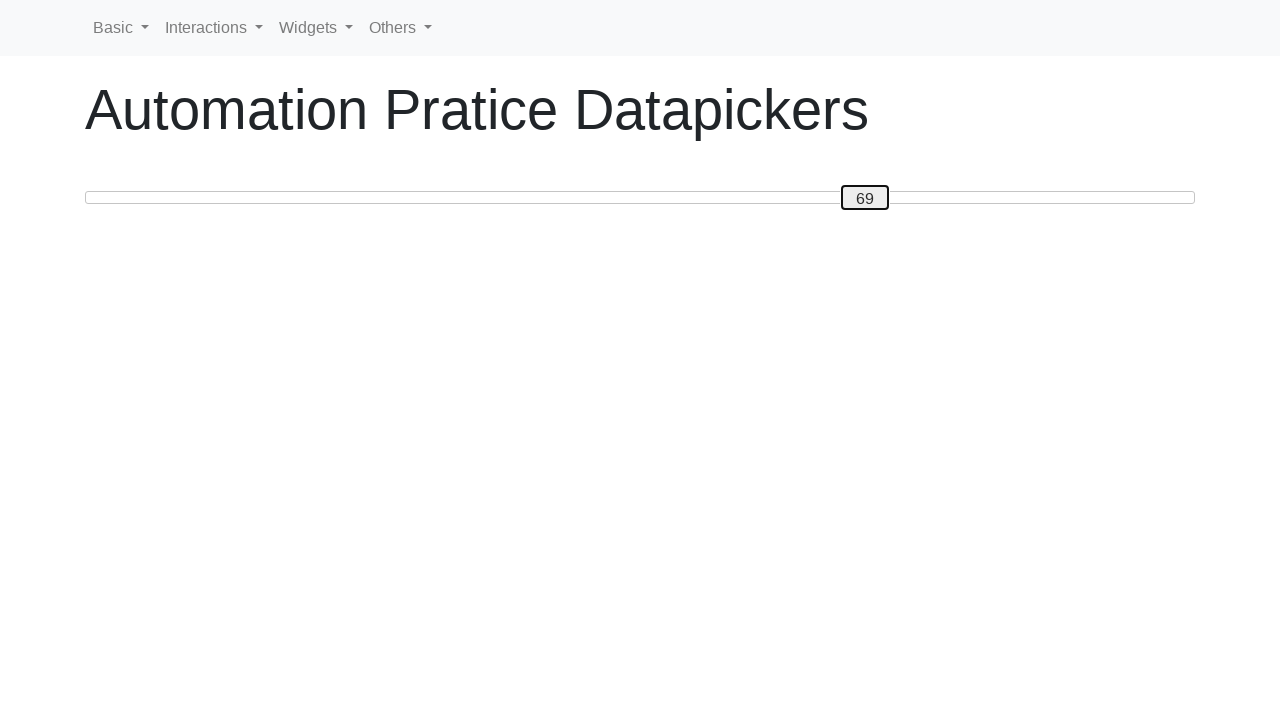

Pressed ArrowRight to move slider towards value 80 on #custom-handle
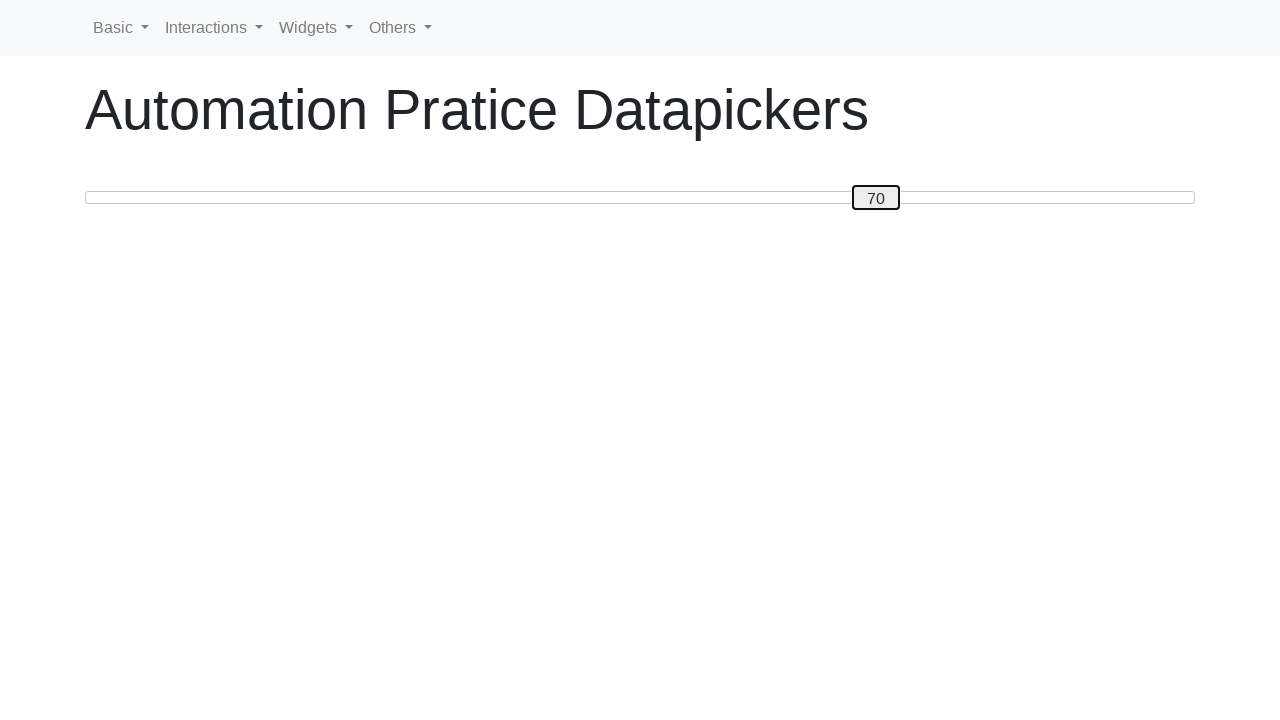

Pressed ArrowRight to move slider towards value 80 on #custom-handle
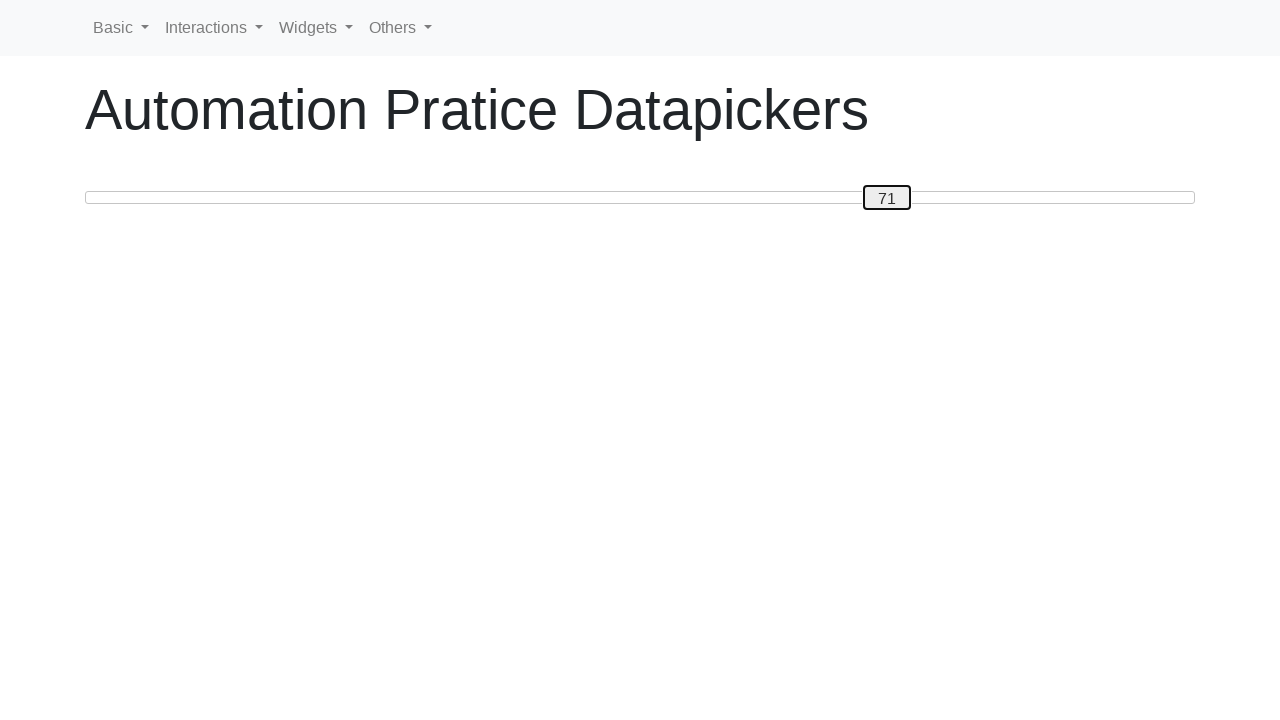

Pressed ArrowRight to move slider towards value 80 on #custom-handle
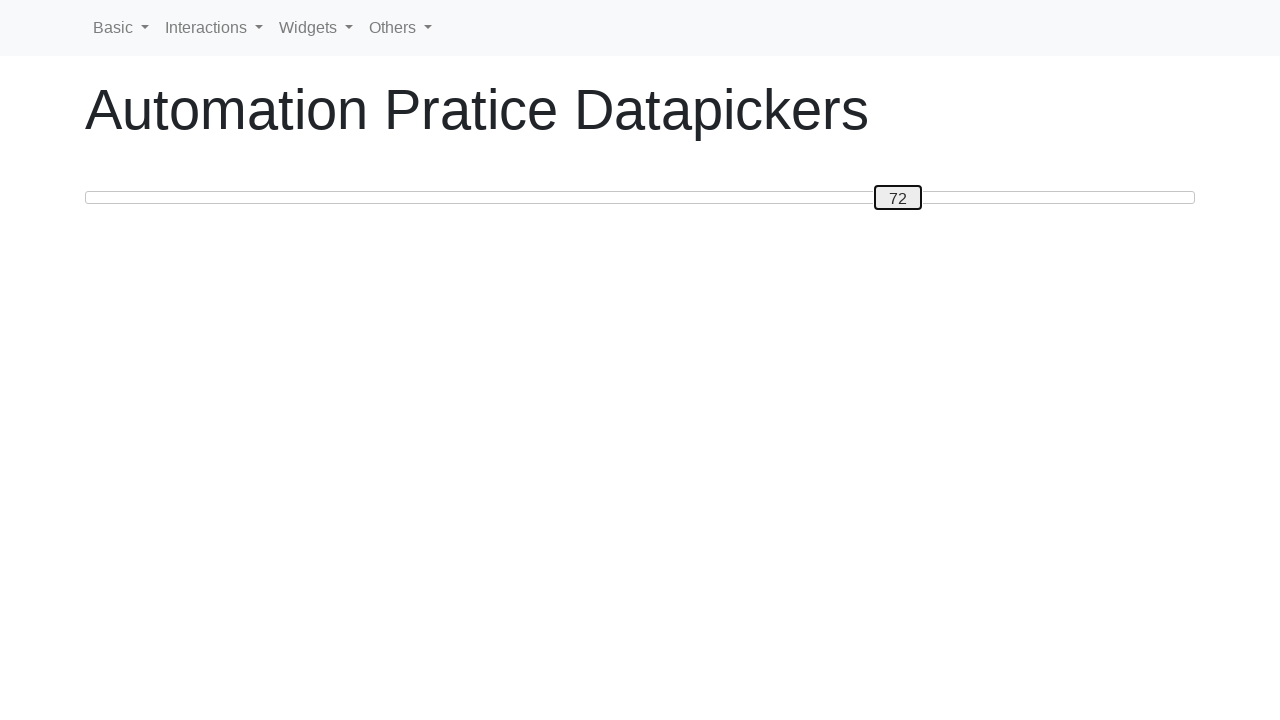

Pressed ArrowRight to move slider towards value 80 on #custom-handle
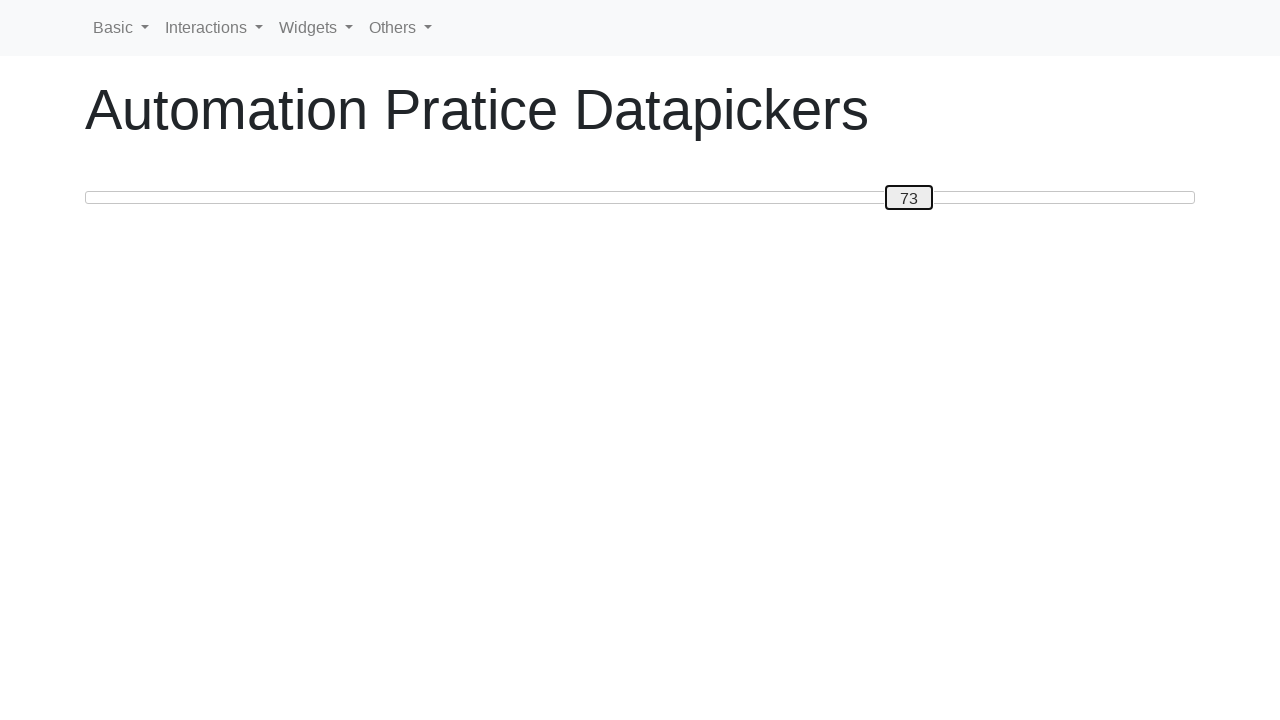

Pressed ArrowRight to move slider towards value 80 on #custom-handle
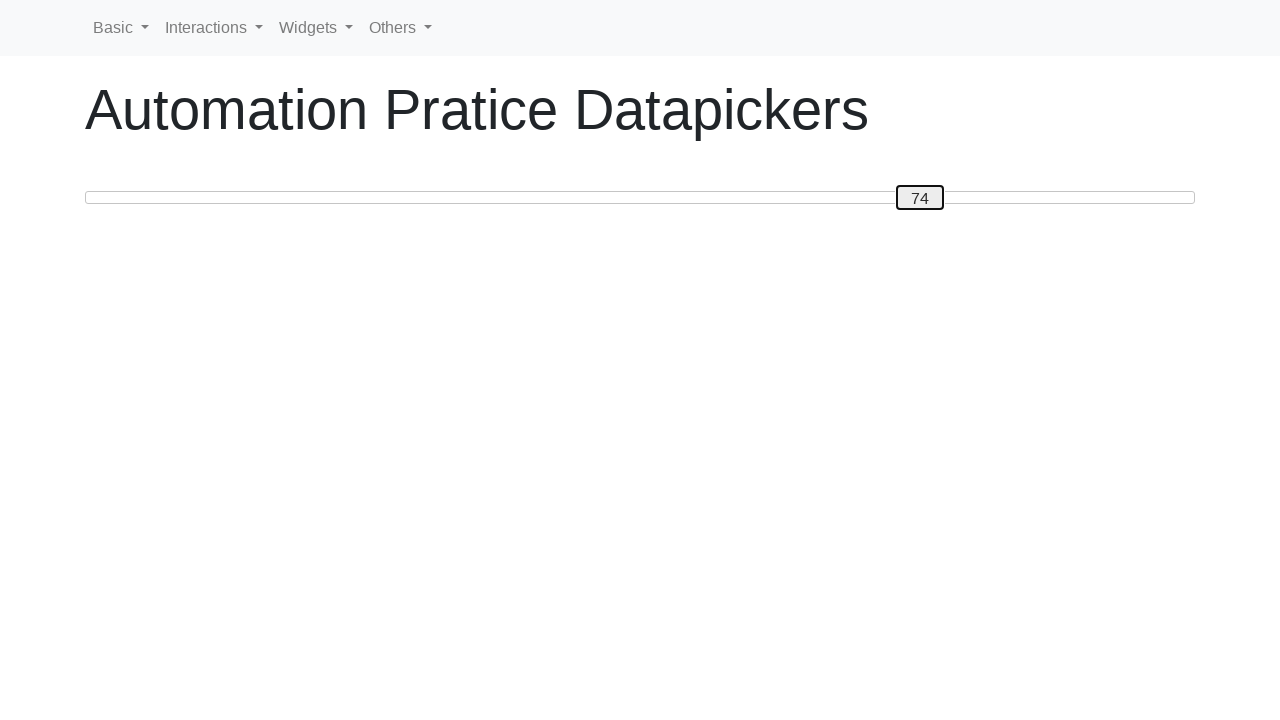

Pressed ArrowRight to move slider towards value 80 on #custom-handle
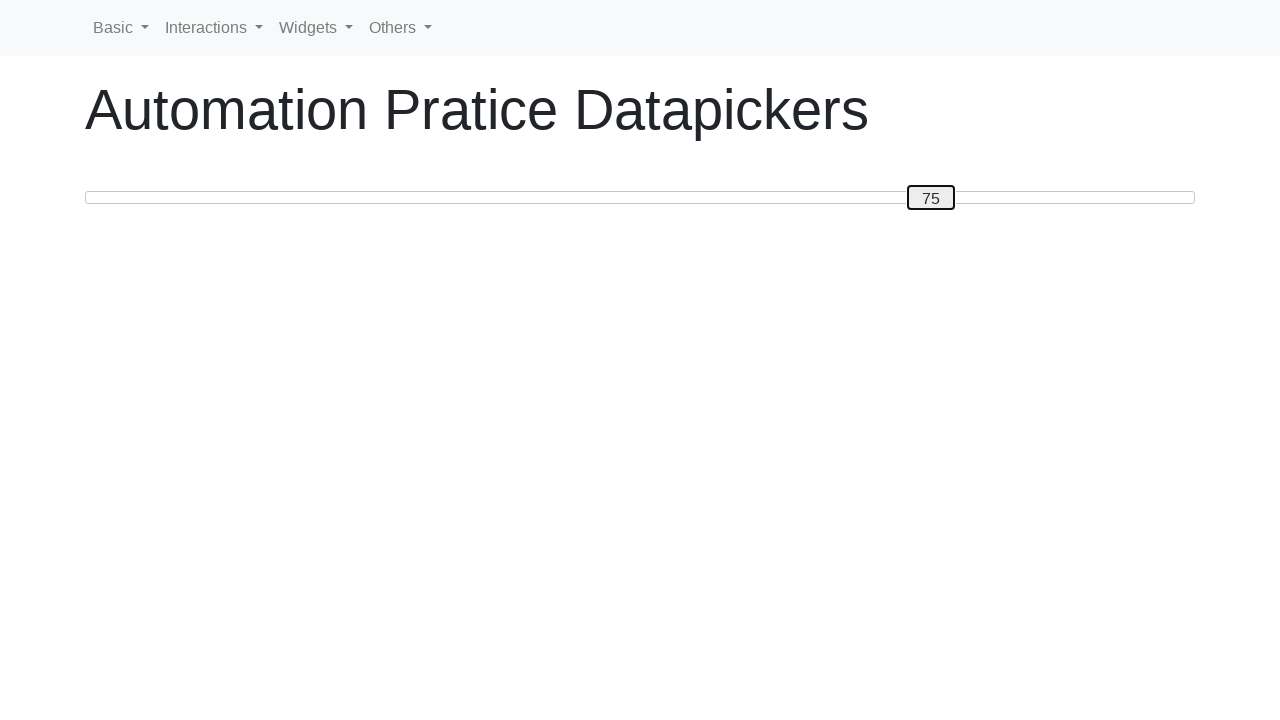

Pressed ArrowRight to move slider towards value 80 on #custom-handle
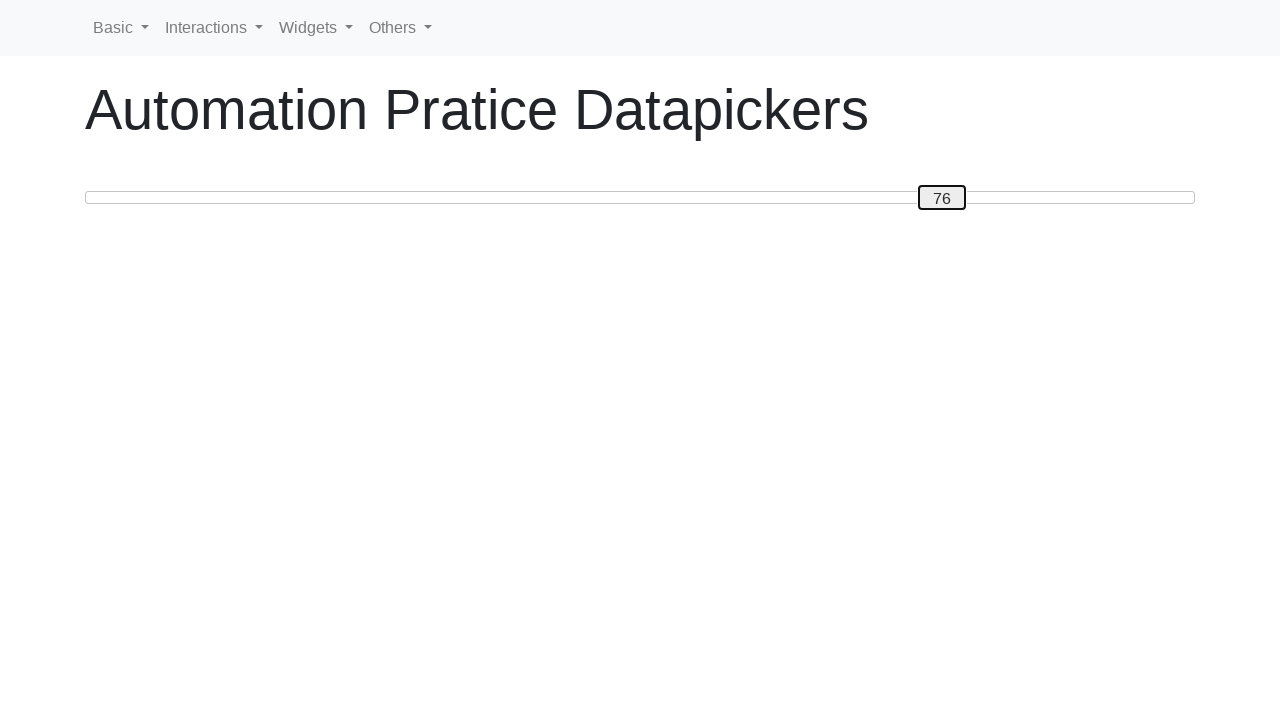

Pressed ArrowRight to move slider towards value 80 on #custom-handle
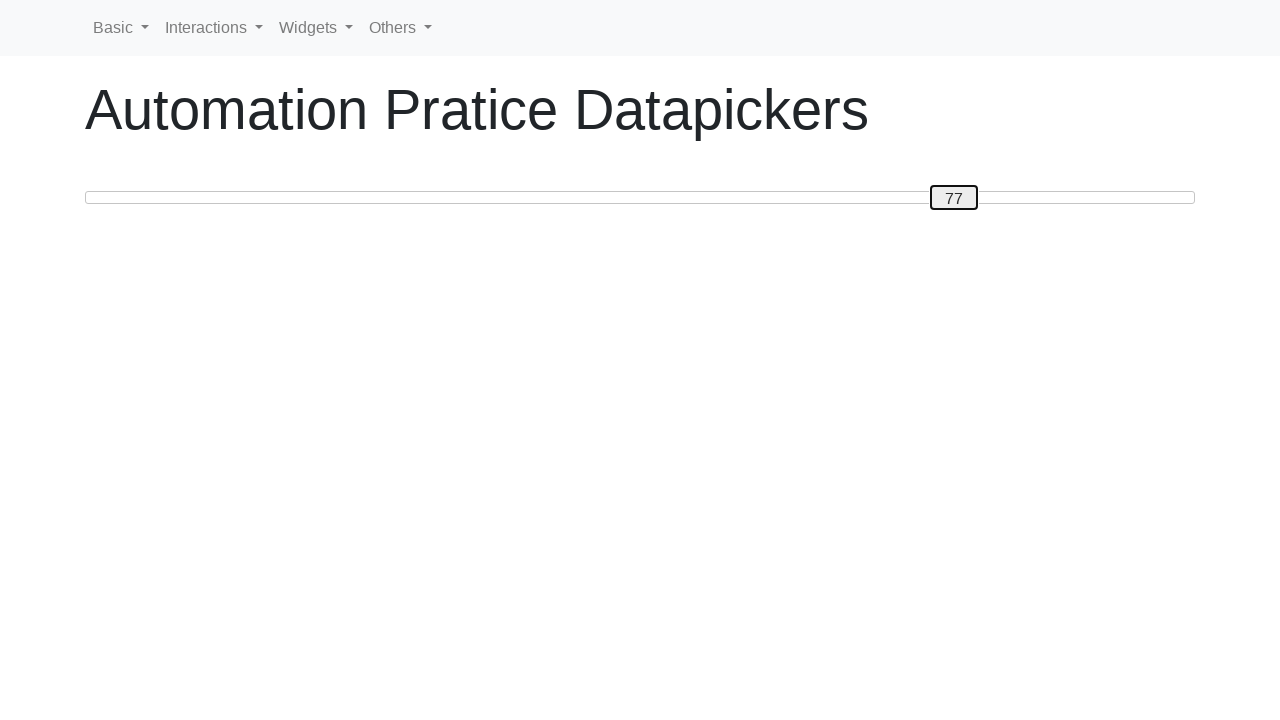

Pressed ArrowRight to move slider towards value 80 on #custom-handle
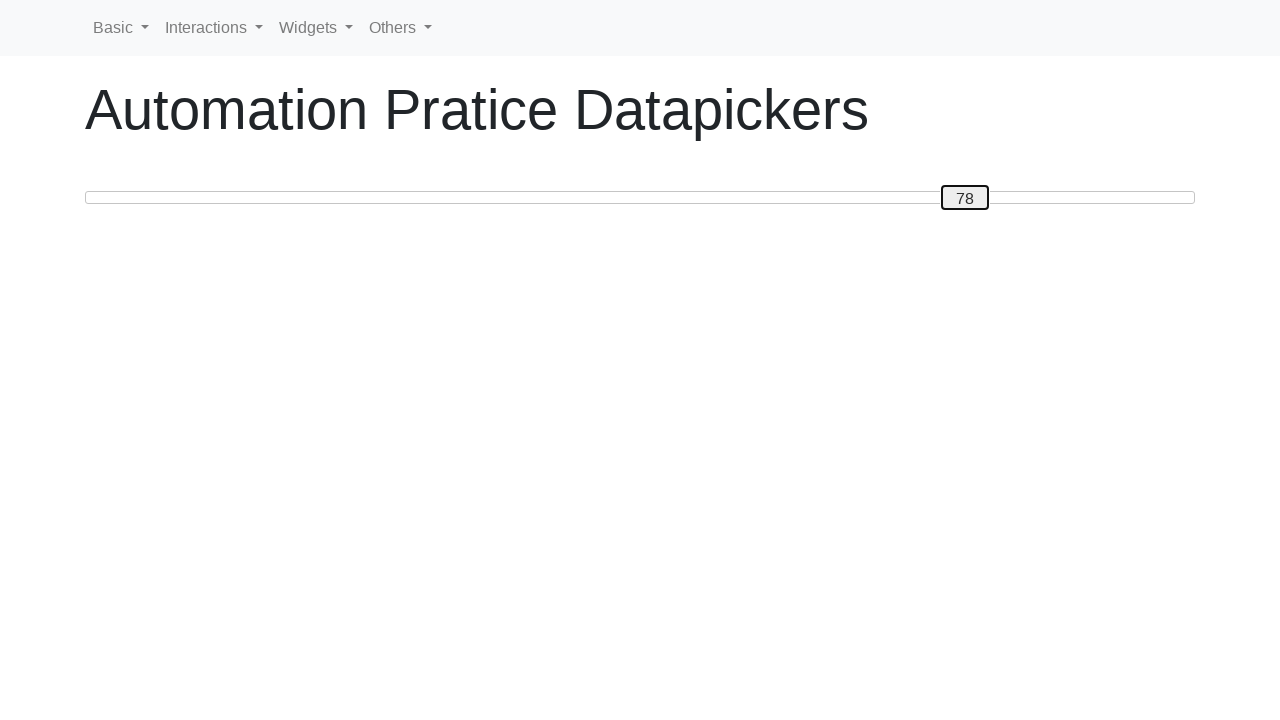

Pressed ArrowRight to move slider towards value 80 on #custom-handle
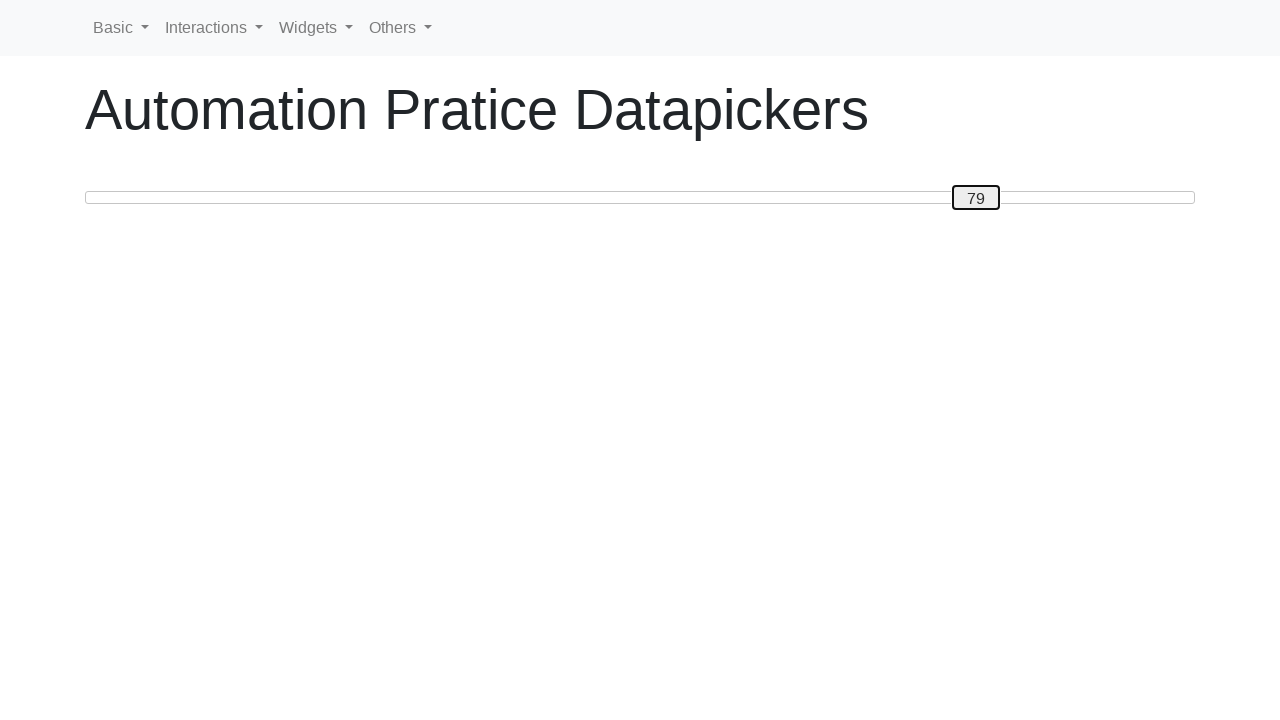

Pressed ArrowRight to move slider towards value 80 on #custom-handle
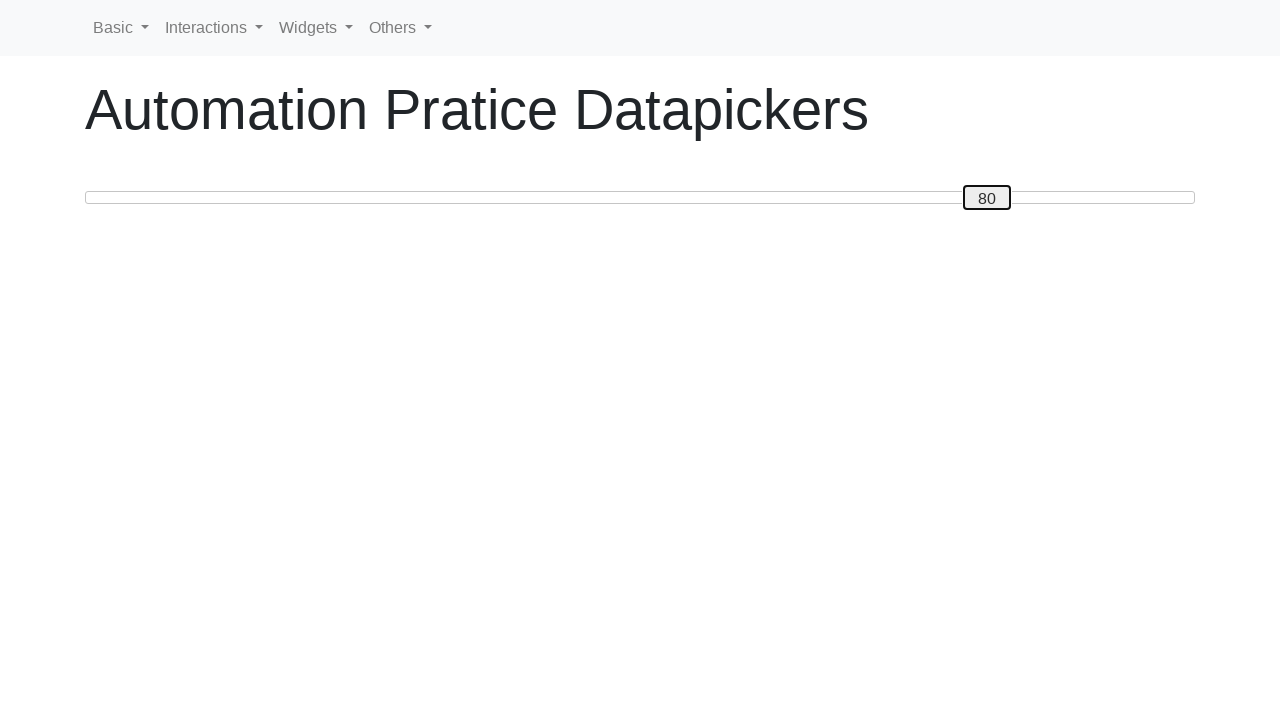

Slider reached value 80
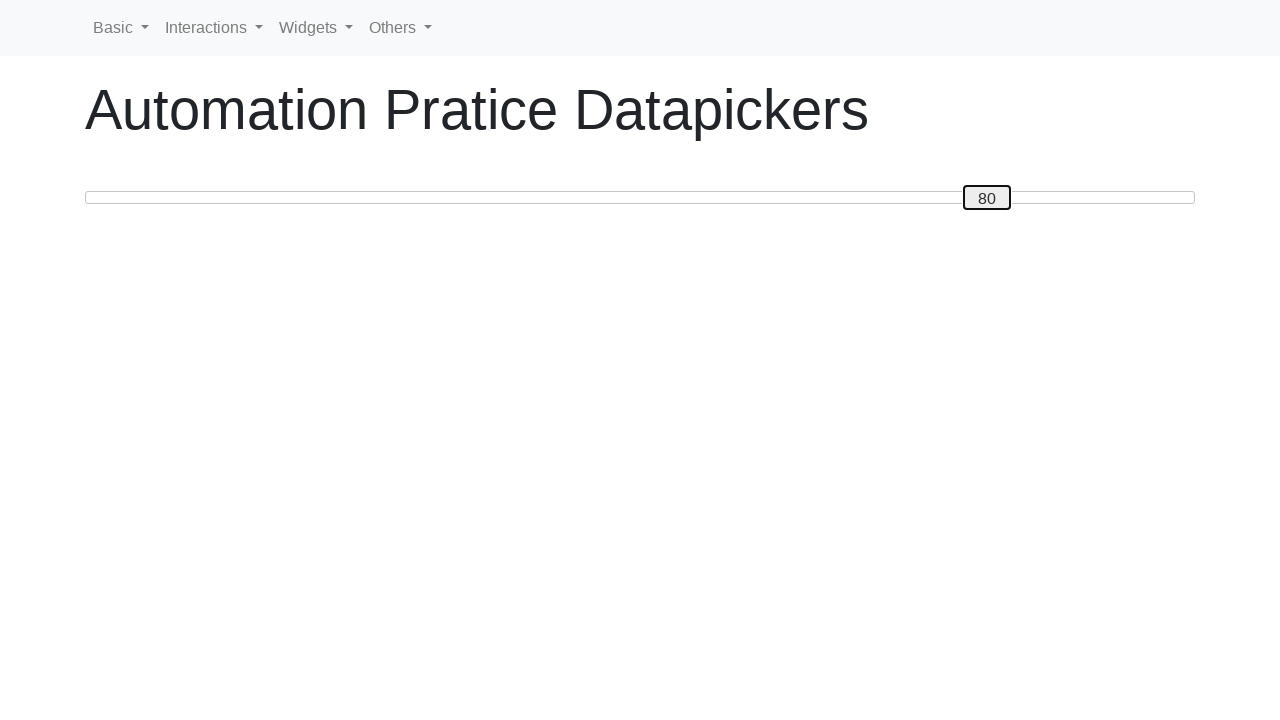

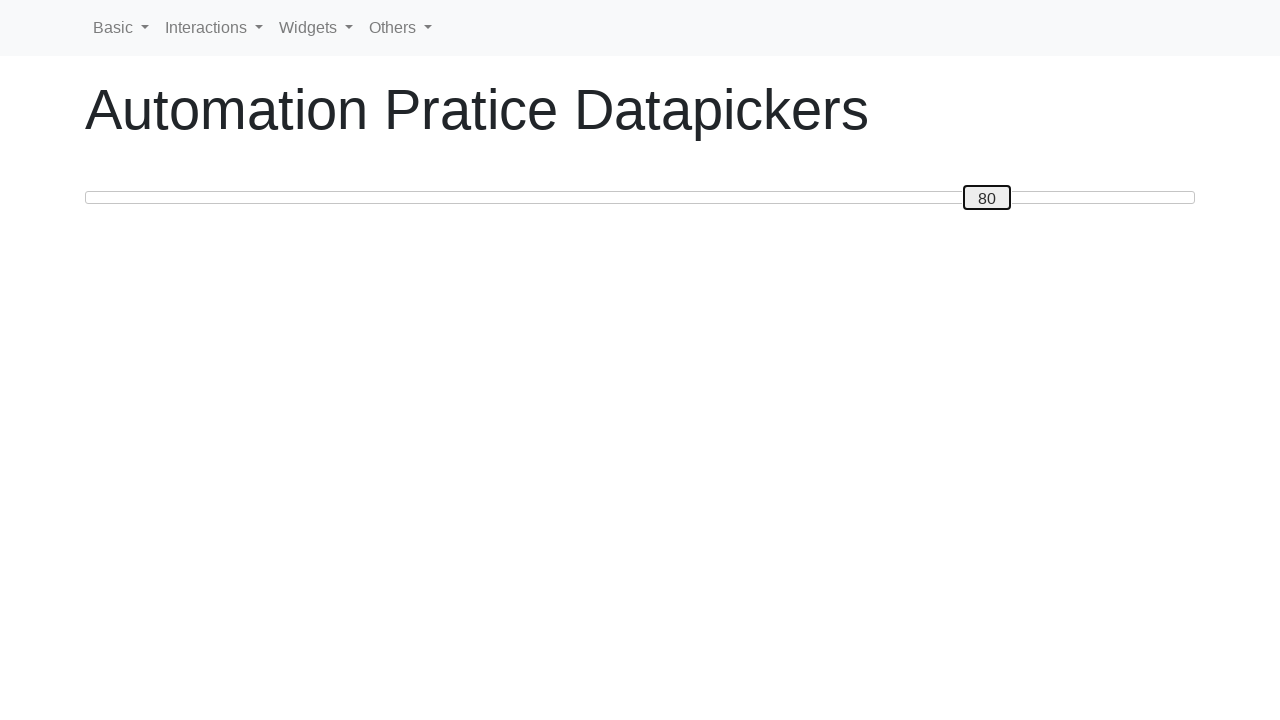